Fills a large form with multiple text input fields using randomly generated strings, then submits the form and handles an alert popup

Starting URL: http://suninjuly.github.io/huge_form.html

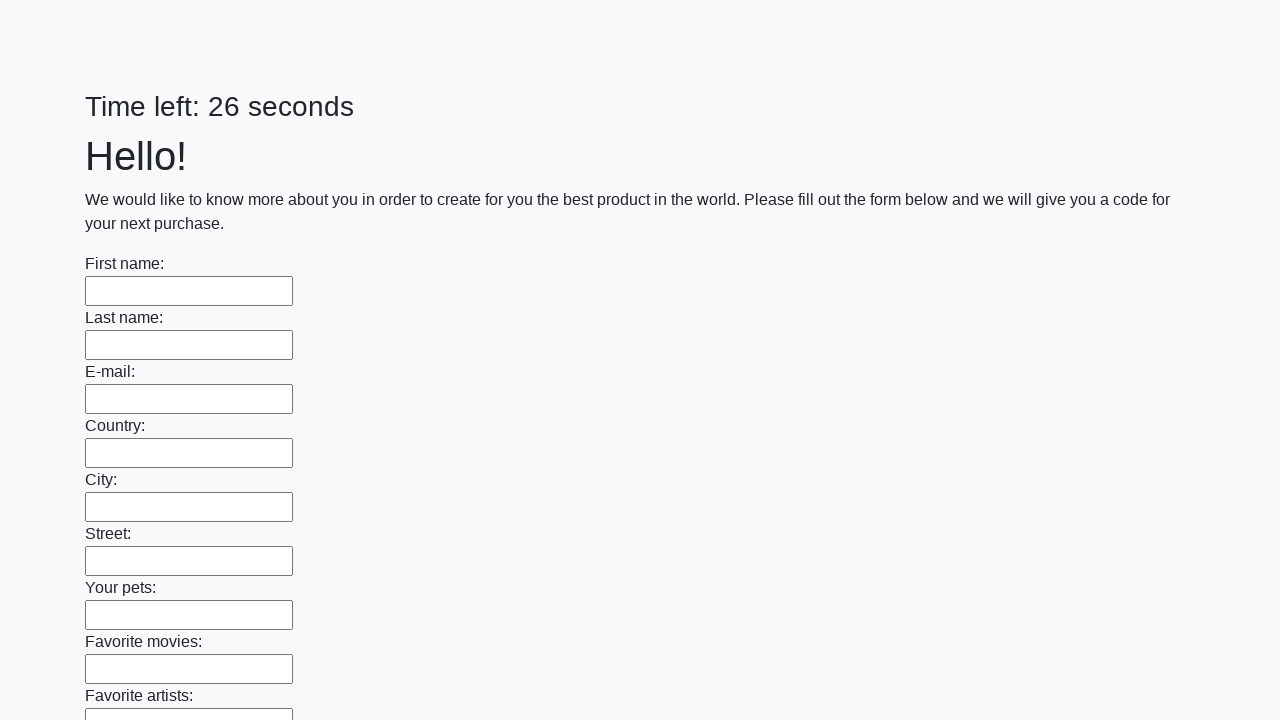

Located all text input fields on the huge form
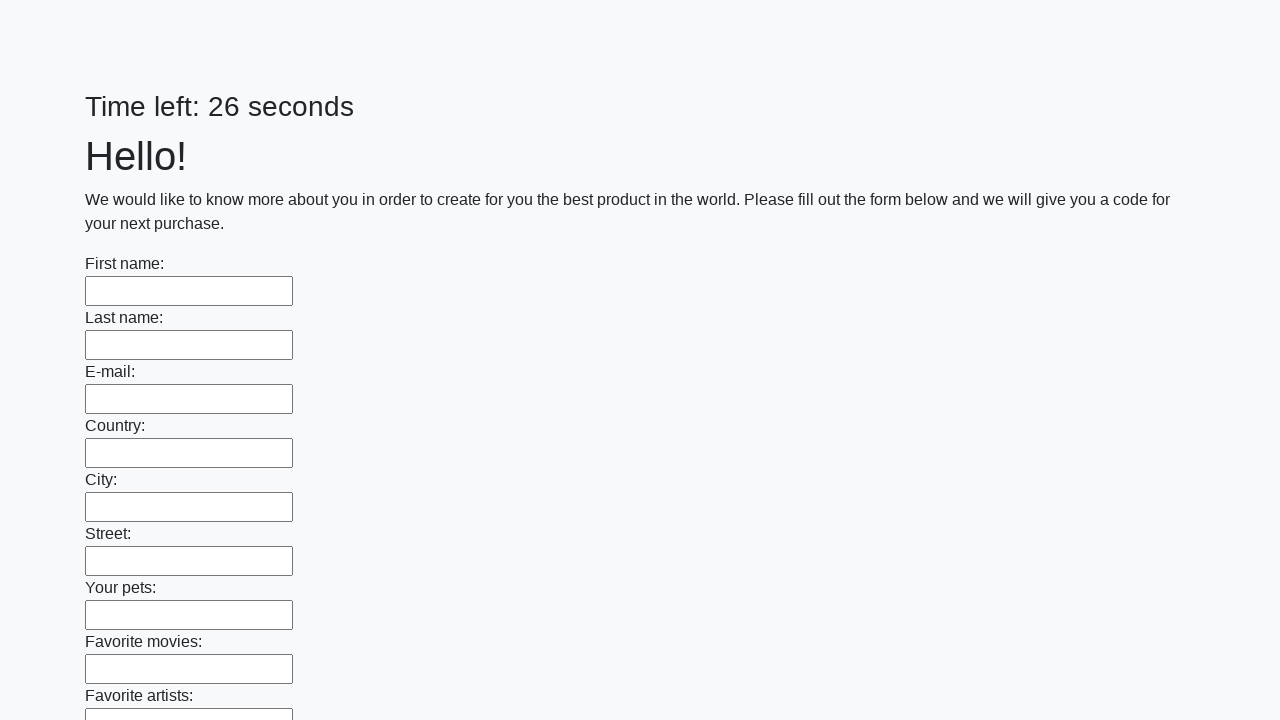

Filled a text input field with random string 'uyeflgdr'
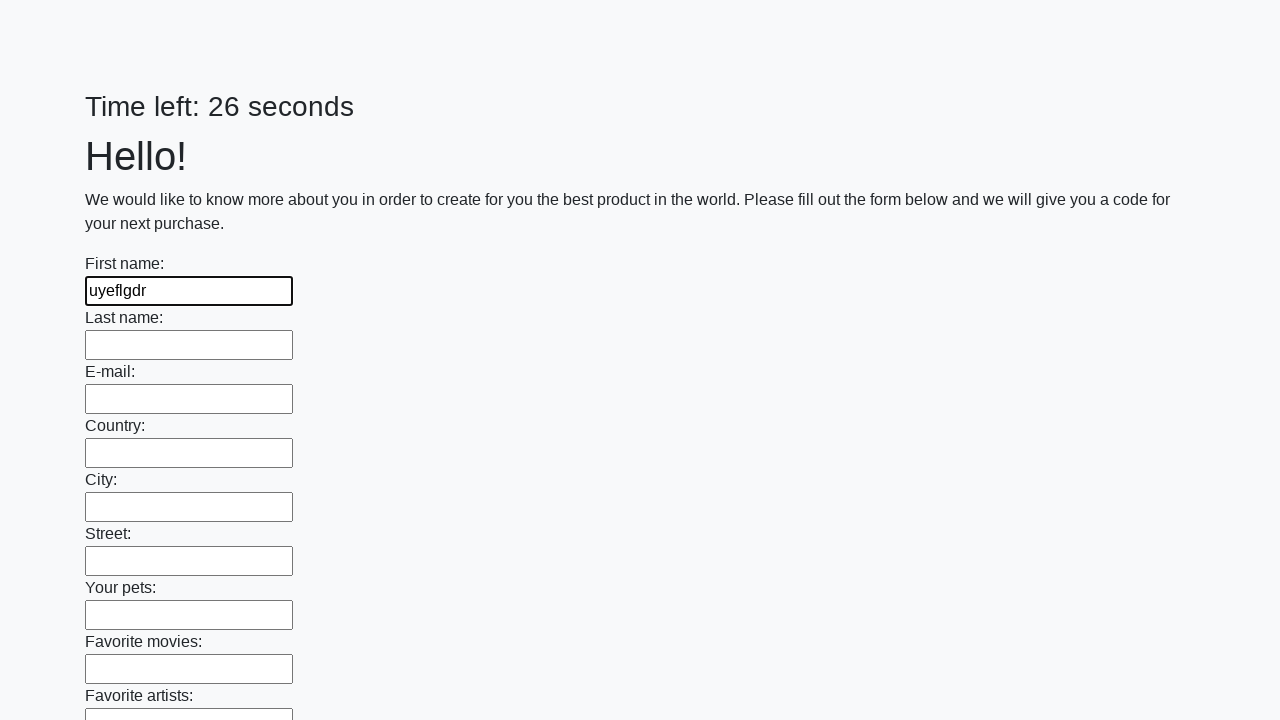

Filled a text input field with random string 'jiplqtnj'
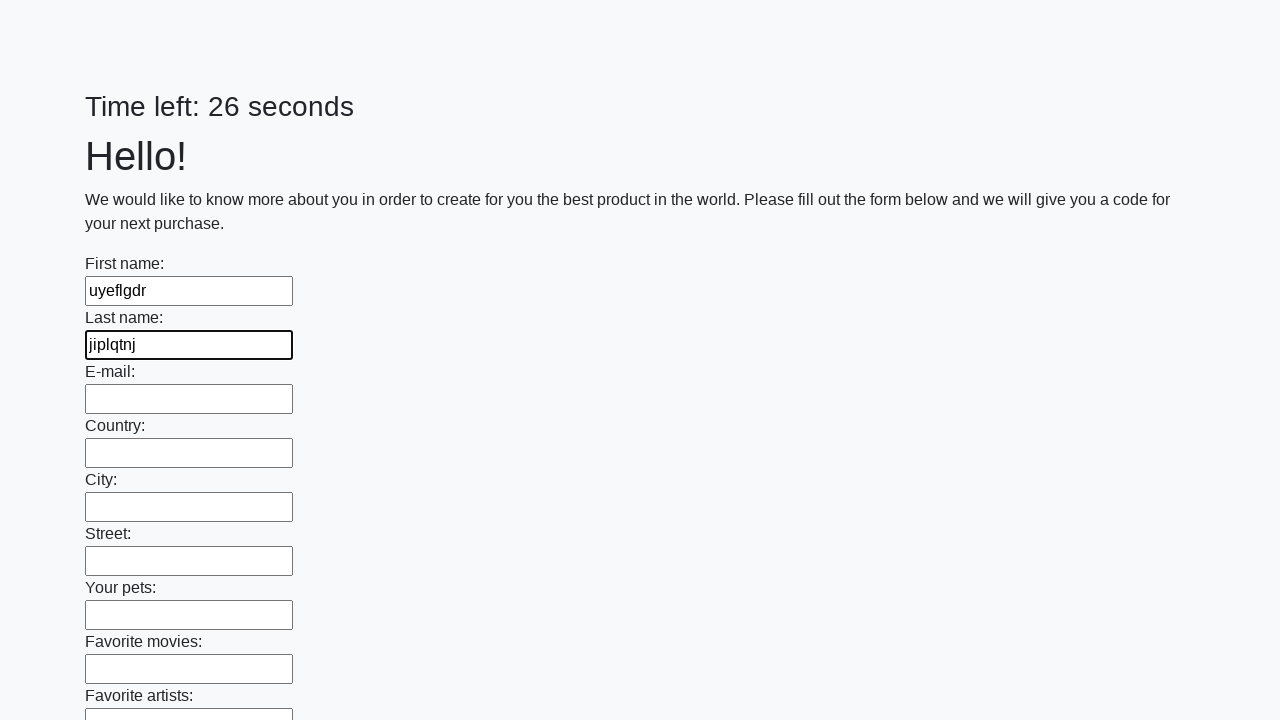

Filled a text input field with random string 'eoxxhtxi'
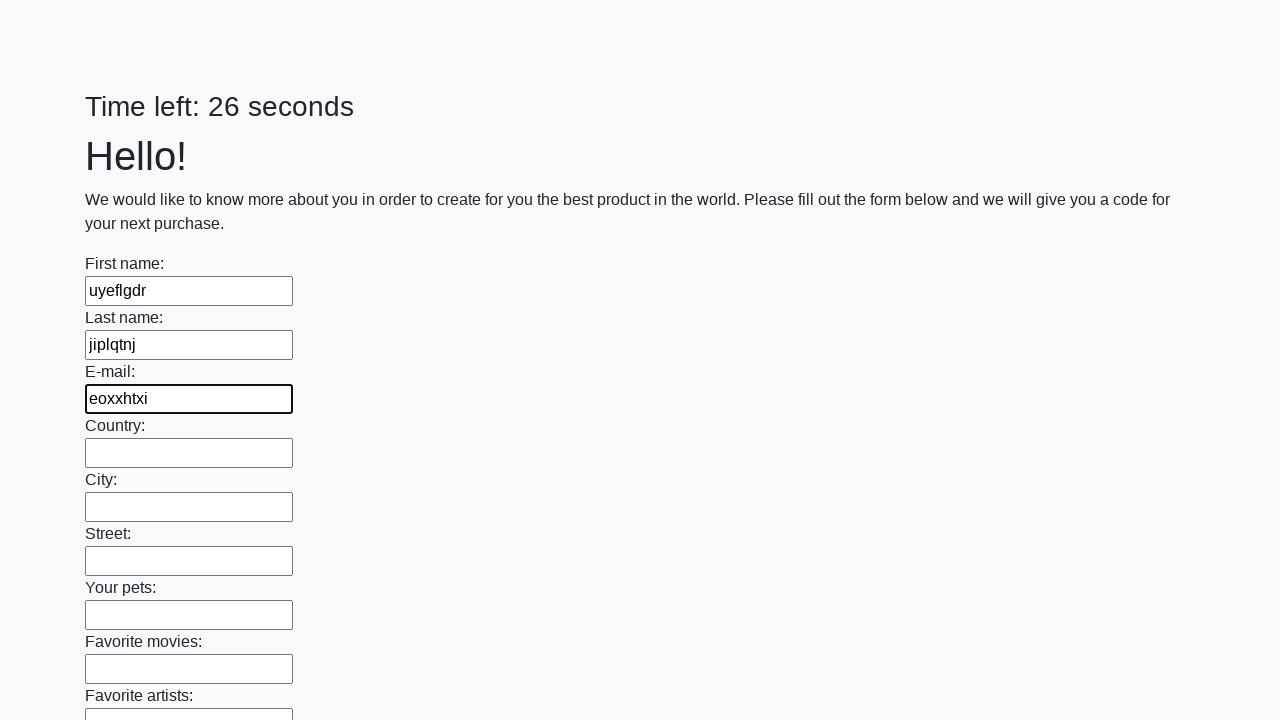

Filled a text input field with random string 'ujyunkcj'
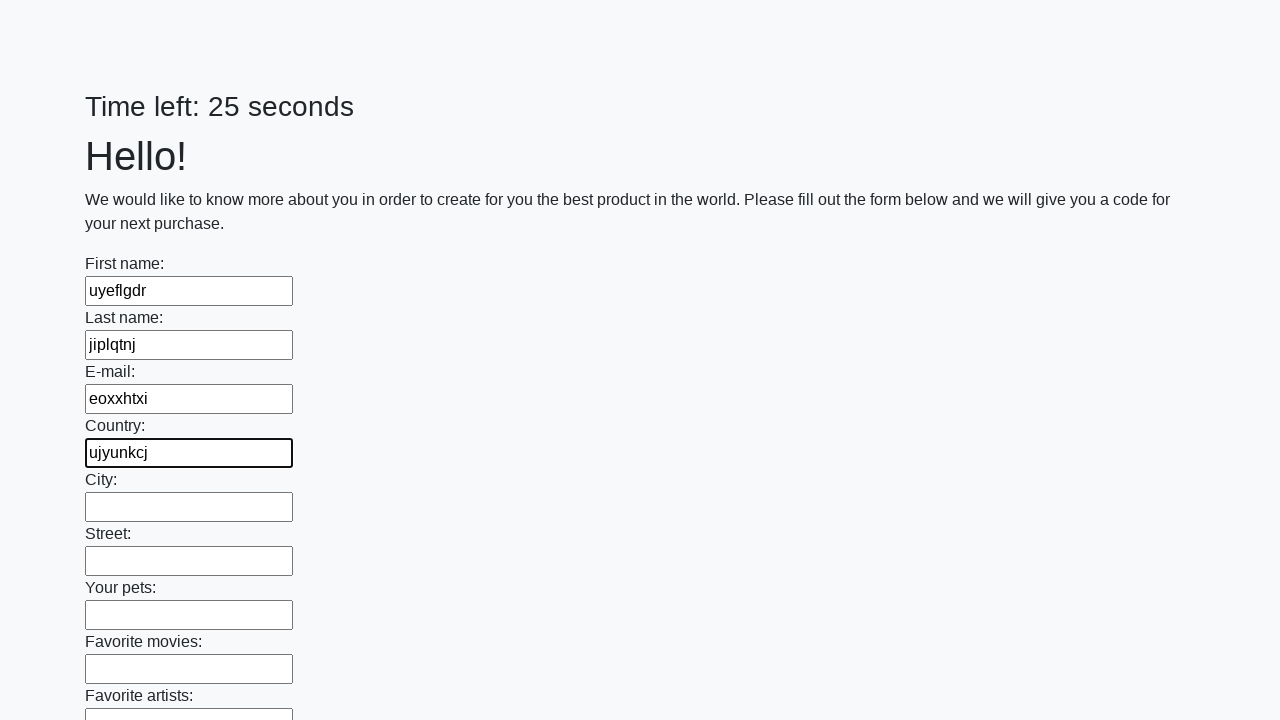

Filled a text input field with random string 'ecwonmlc'
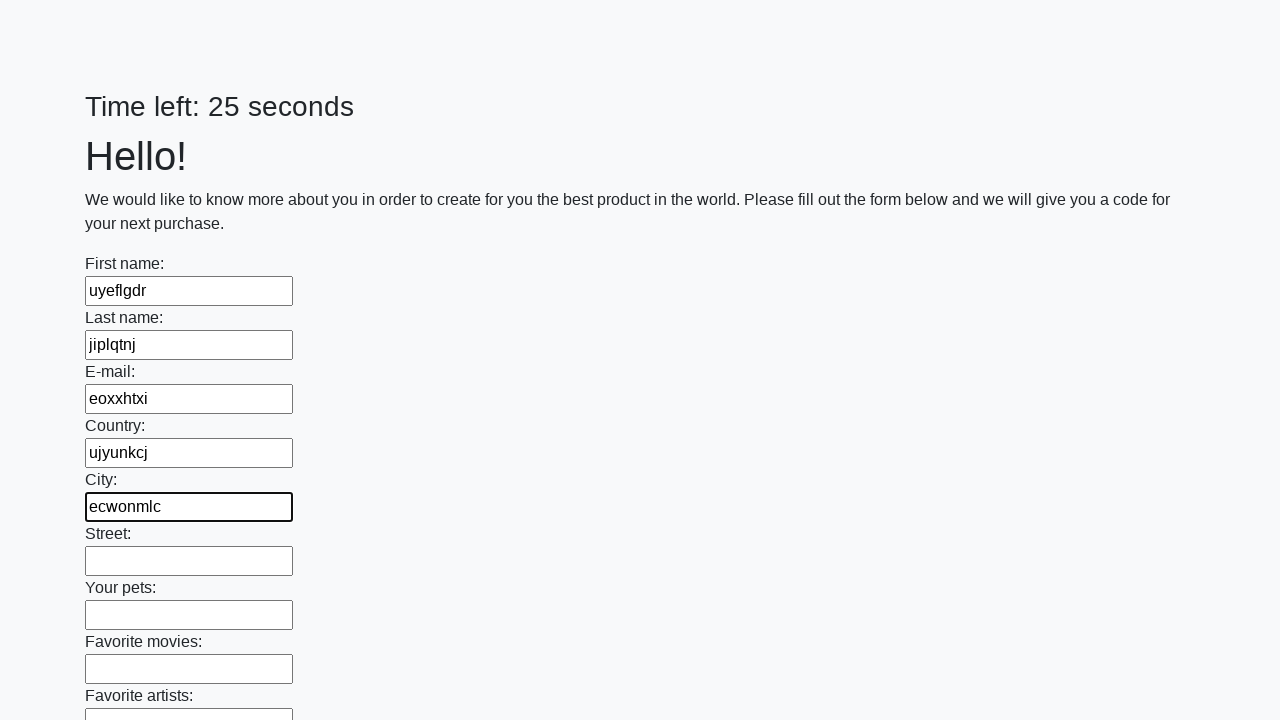

Filled a text input field with random string 'gcjwbhlo'
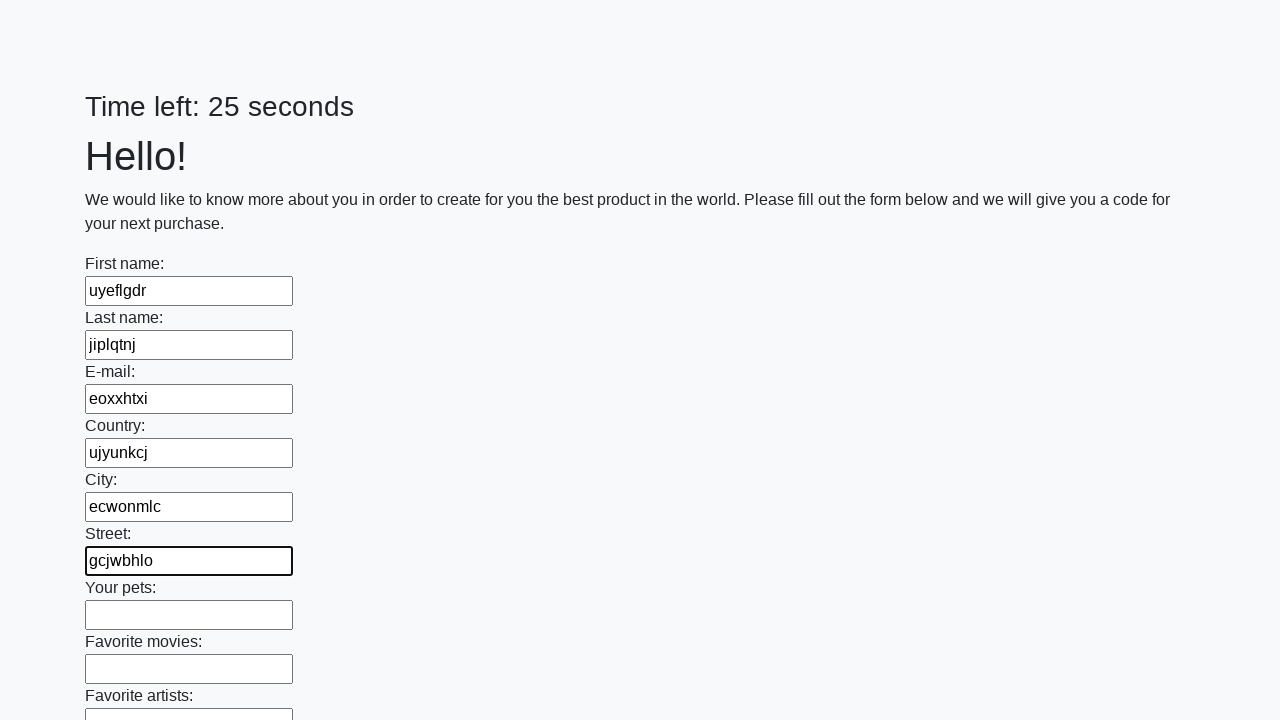

Filled a text input field with random string 'jsonnjng'
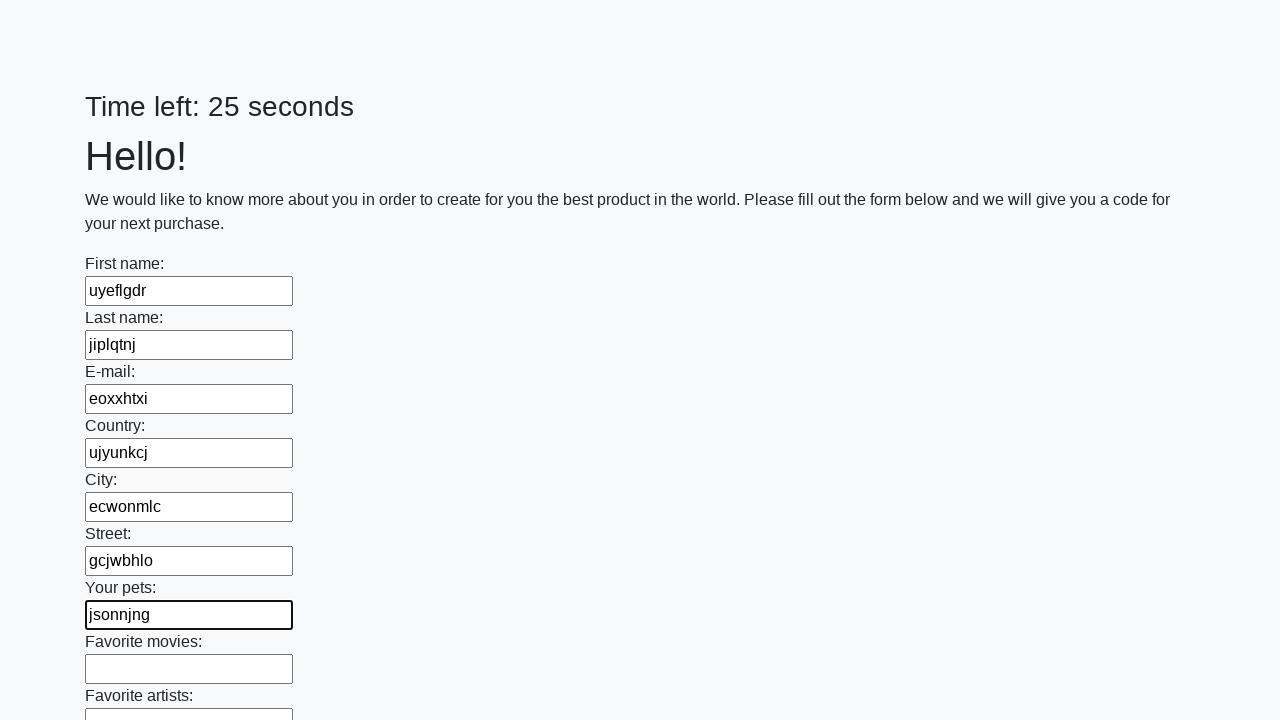

Filled a text input field with random string 'qcdyyaoj'
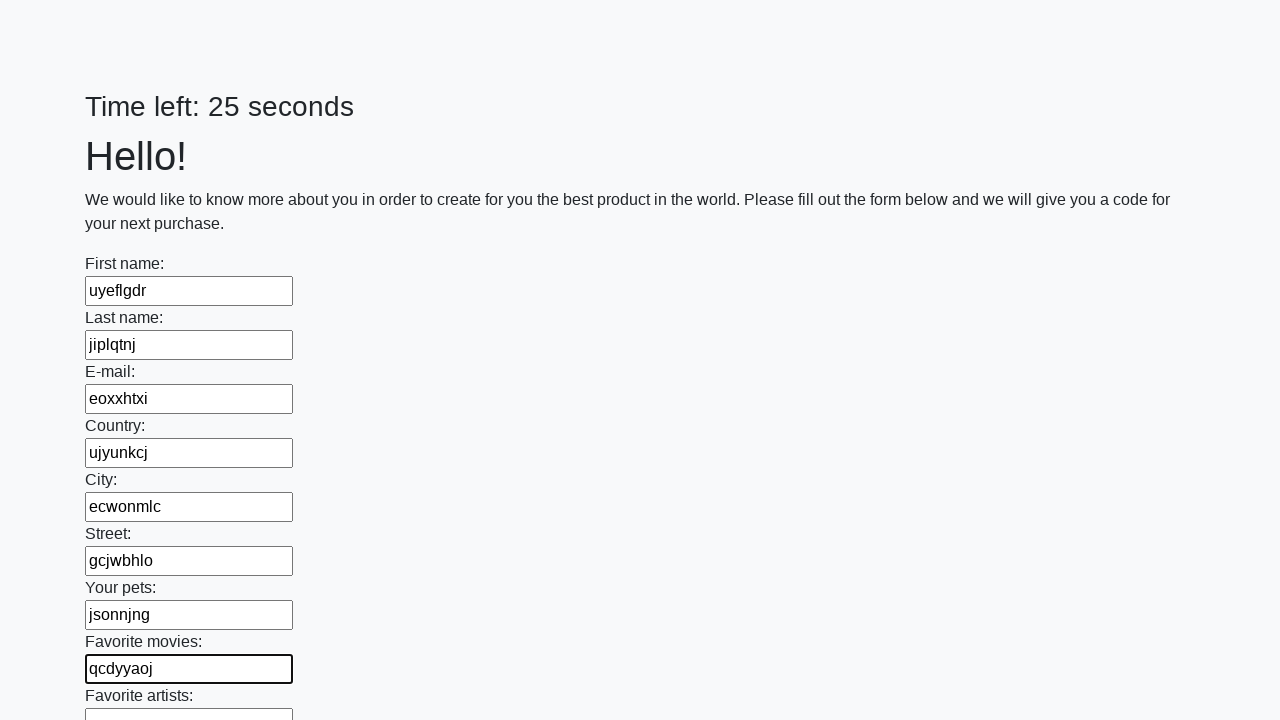

Filled a text input field with random string 'usglciip'
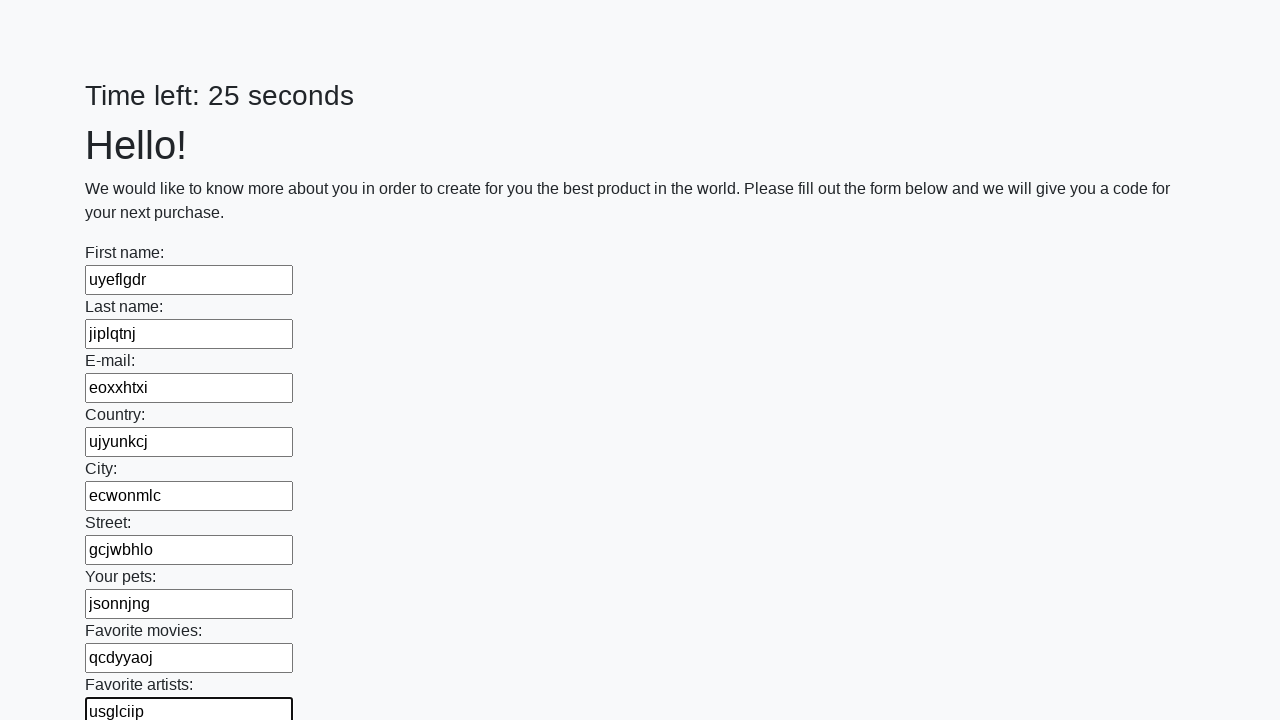

Filled a text input field with random string 'jjvmifof'
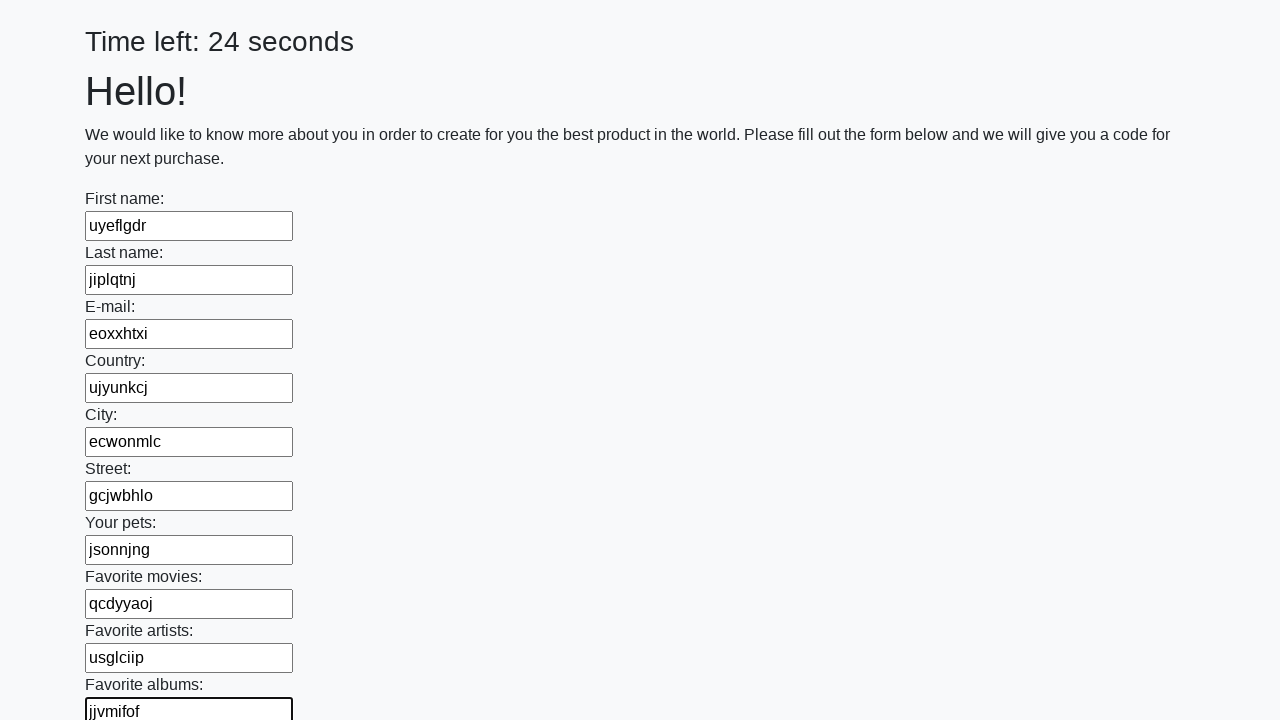

Filled a text input field with random string 'gwrqwaif'
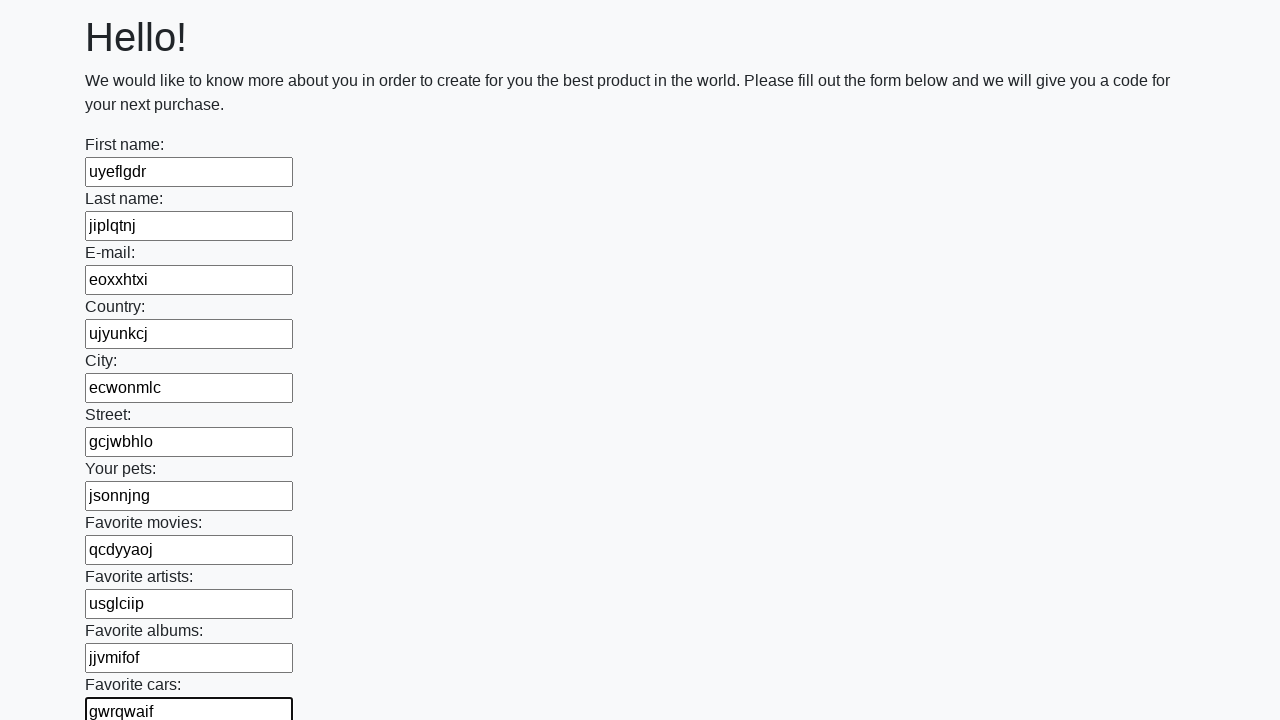

Filled a text input field with random string 'jskqizur'
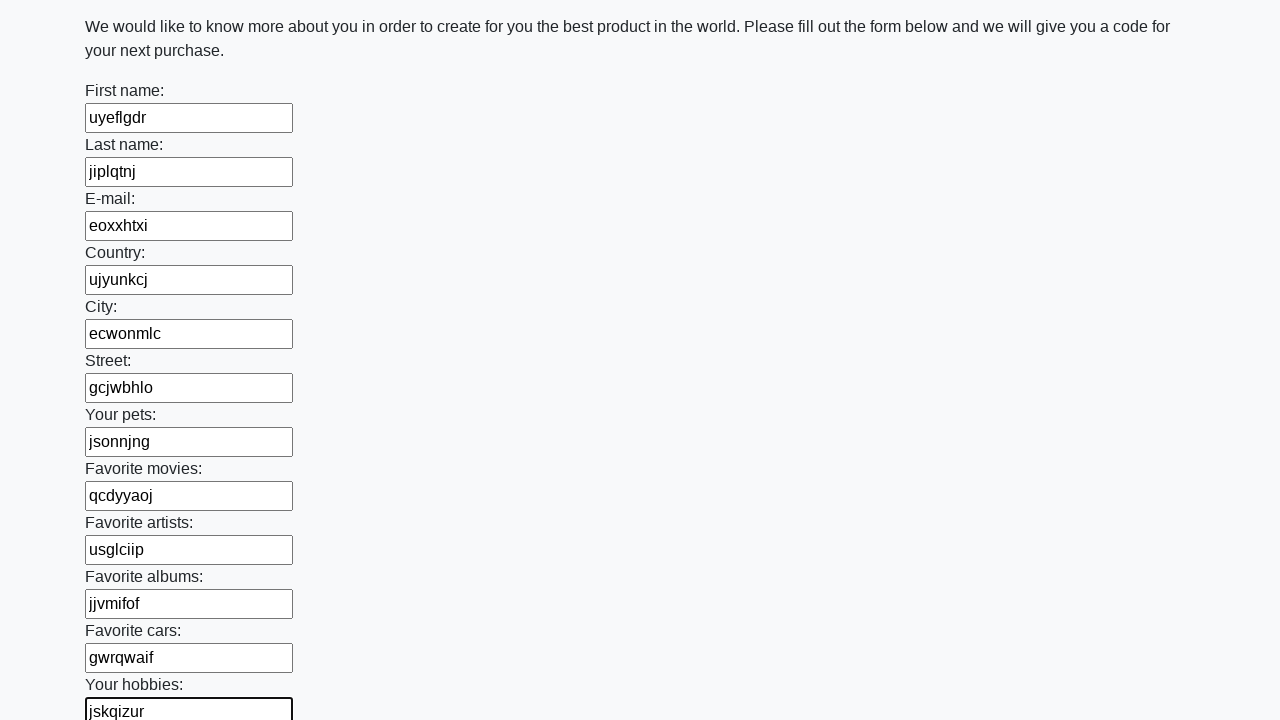

Filled a text input field with random string 'kmqctpmx'
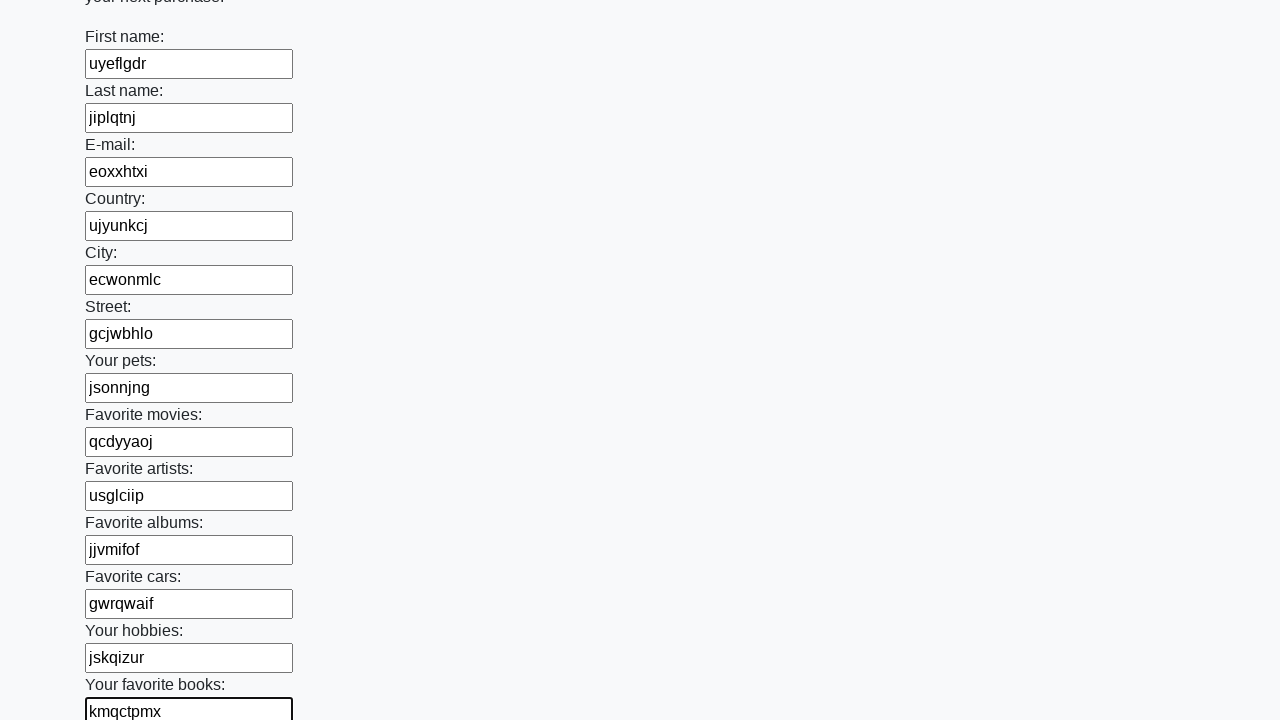

Filled a text input field with random string 'hewtvhpd'
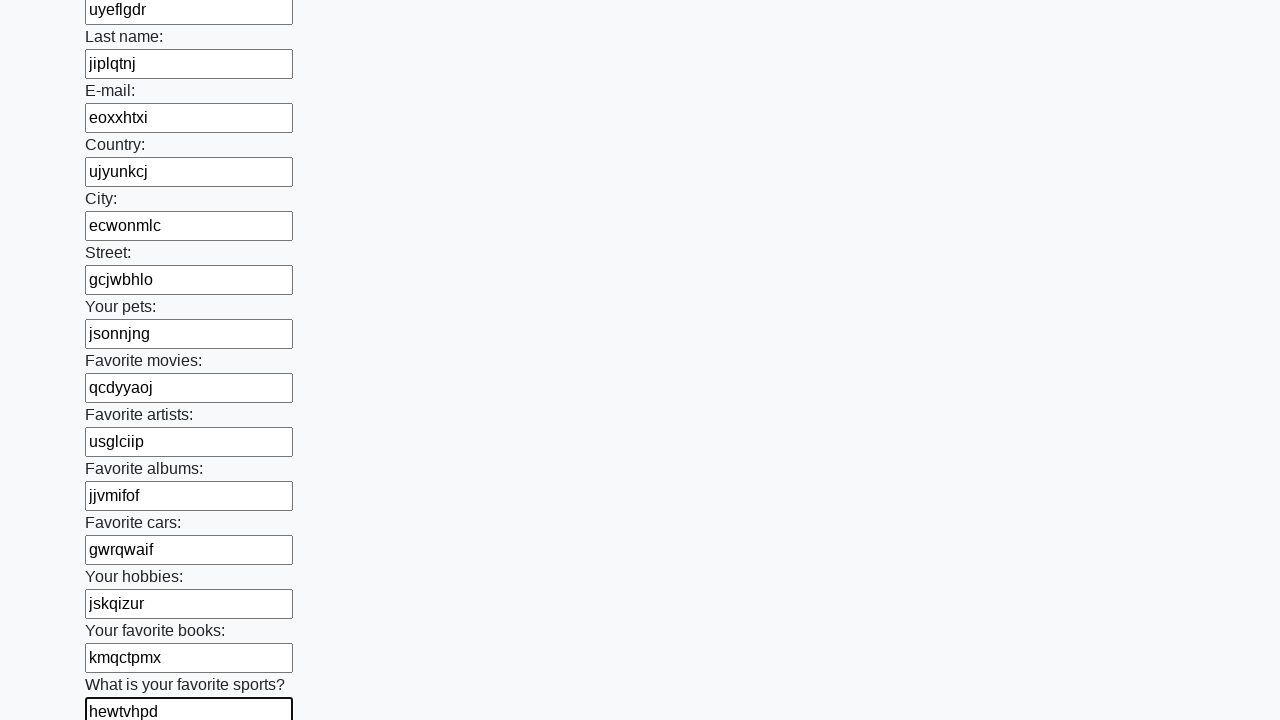

Filled a text input field with random string 'fgpoemmk'
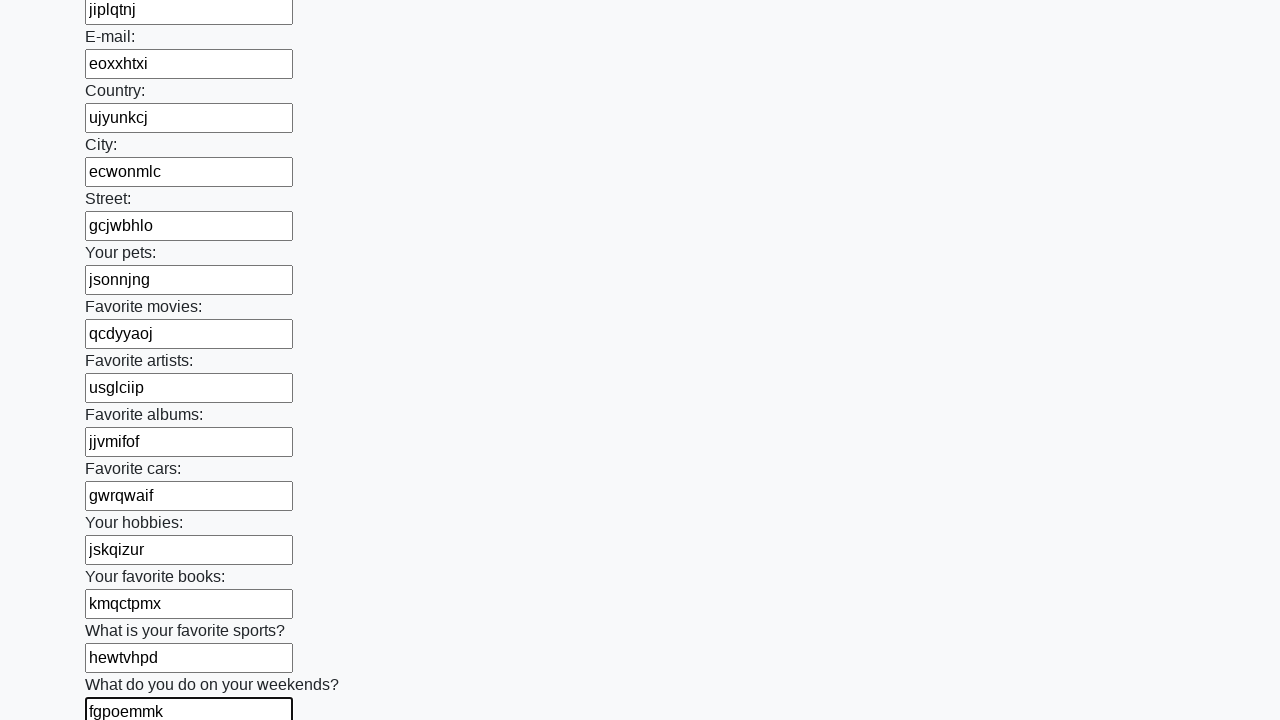

Filled a text input field with random string 'knhwdtcz'
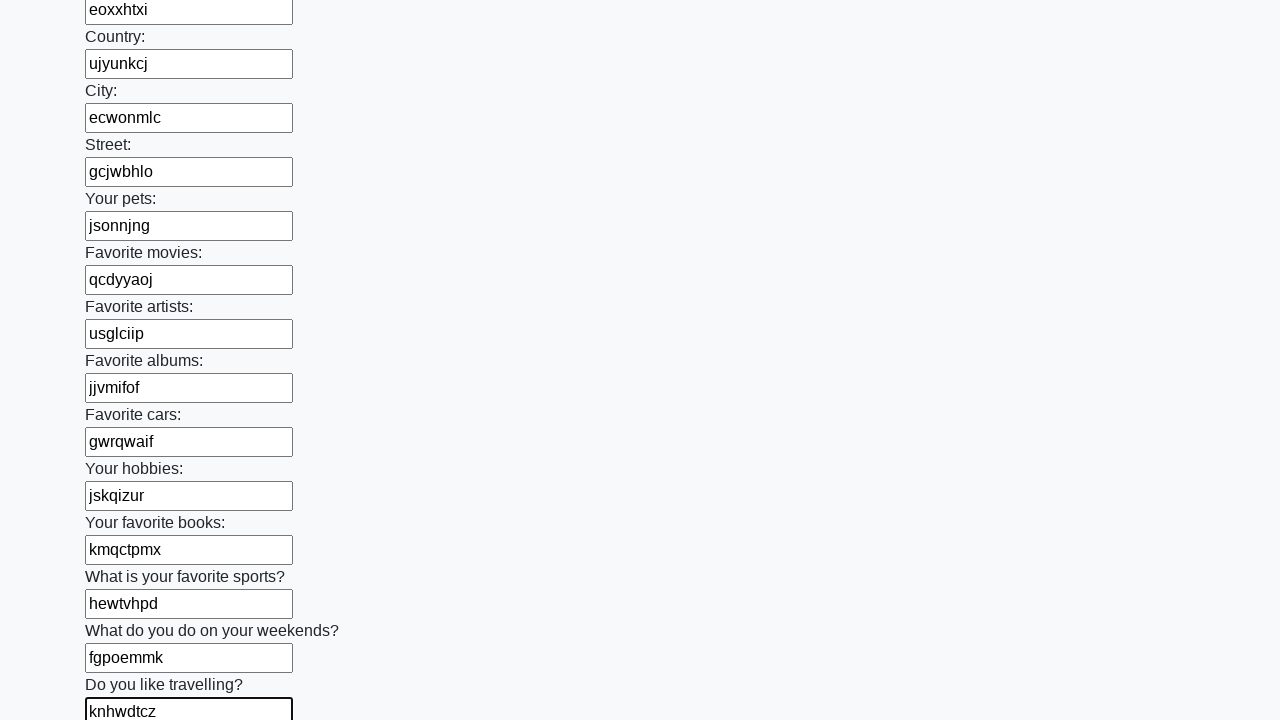

Filled a text input field with random string 'cjmbfbuo'
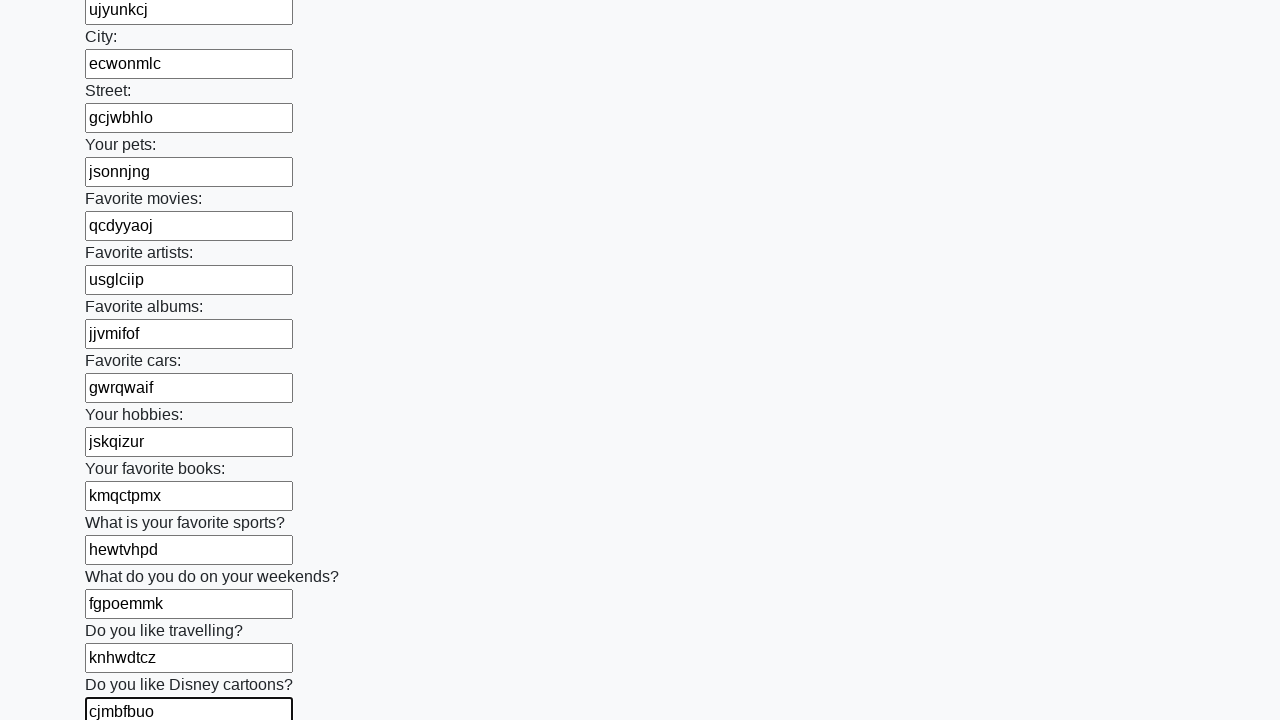

Filled a text input field with random string 'kyqgbssm'
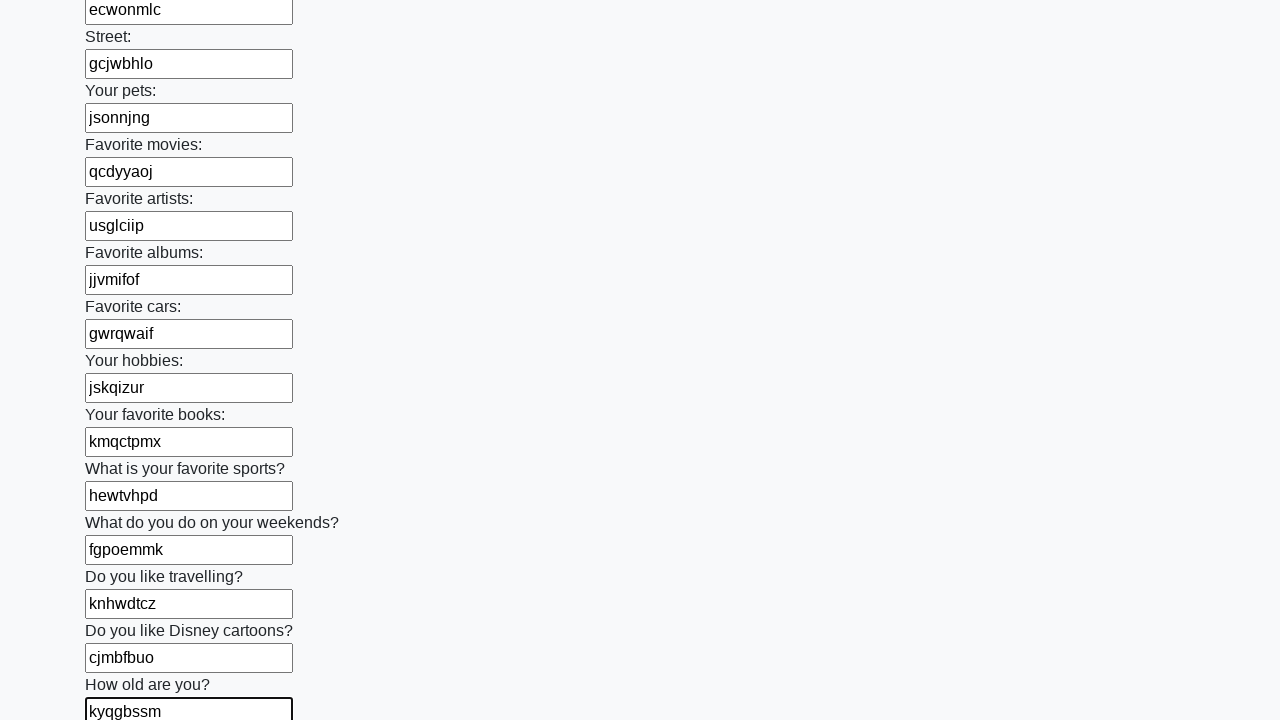

Filled a text input field with random string 'yruxaasg'
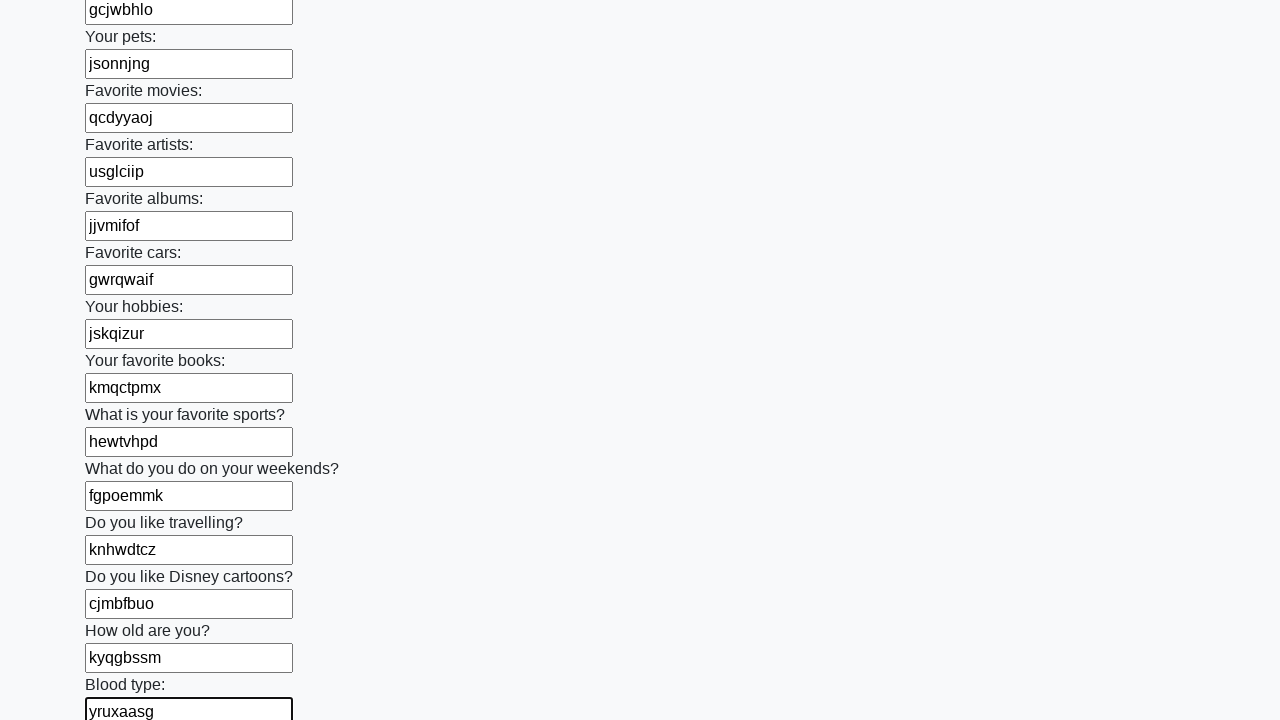

Filled a text input field with random string 'kqoetyiq'
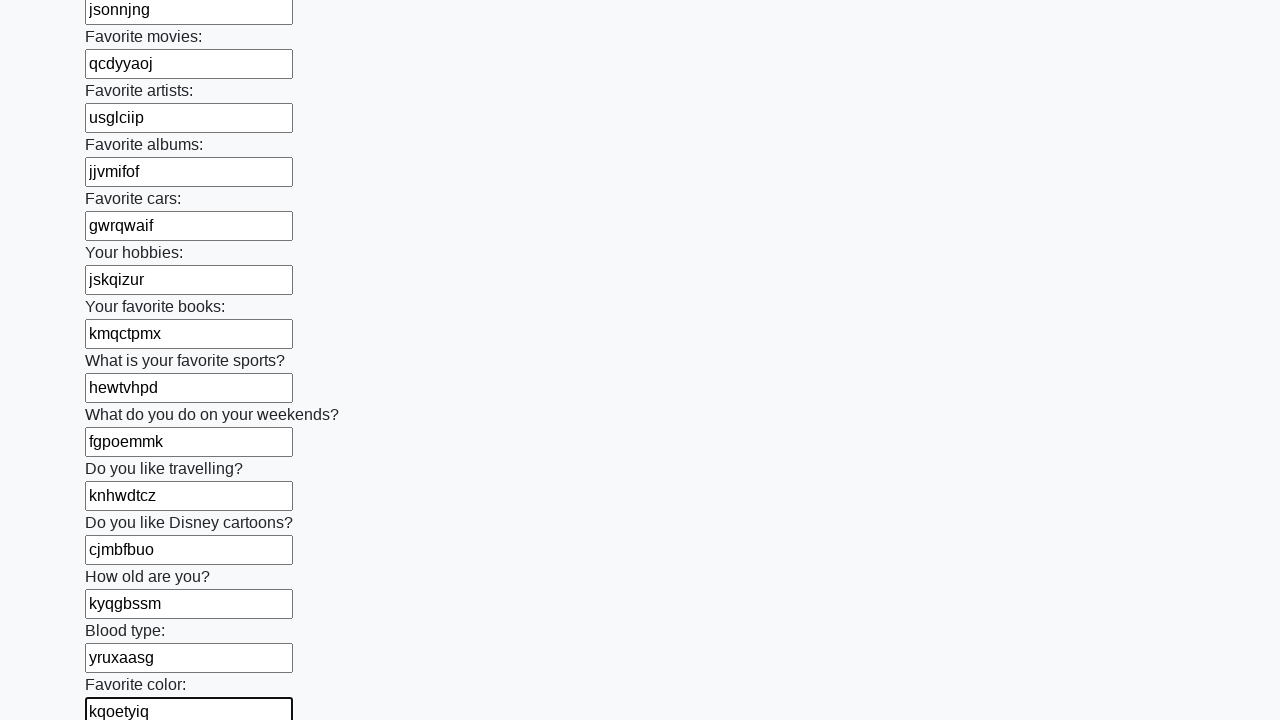

Filled a text input field with random string 'onwnnhoq'
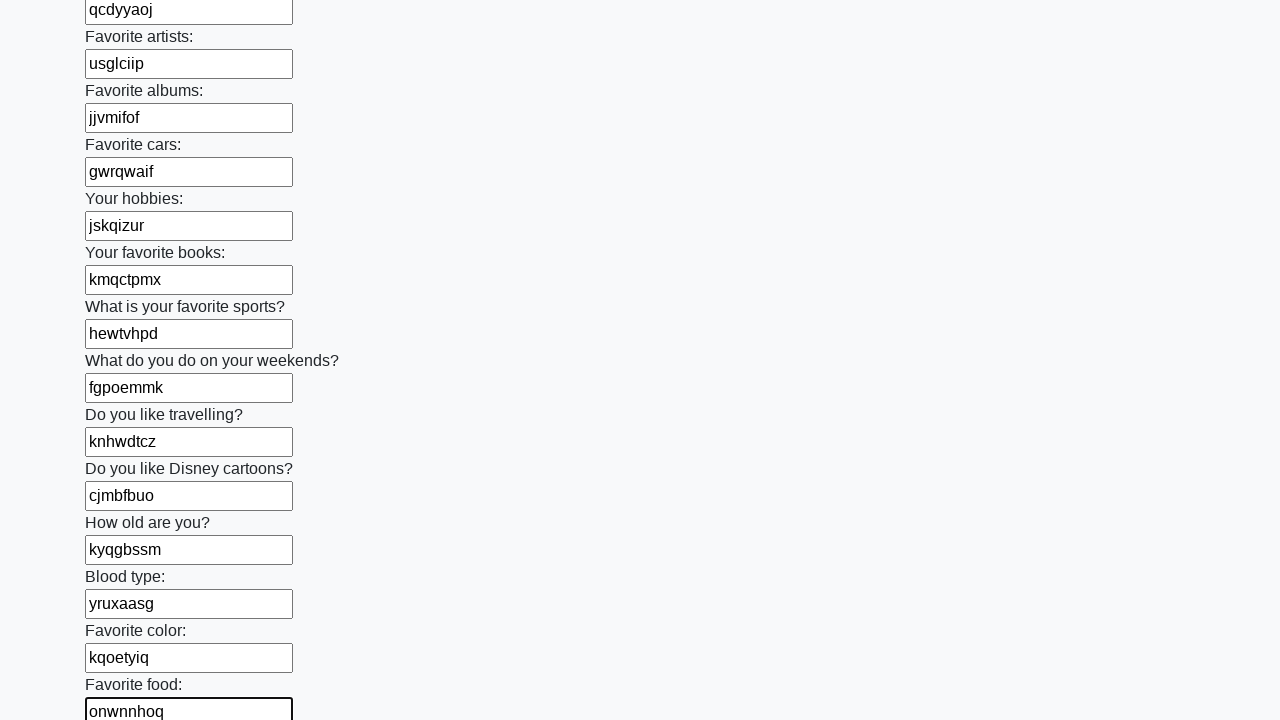

Filled a text input field with random string 'tgzscmpq'
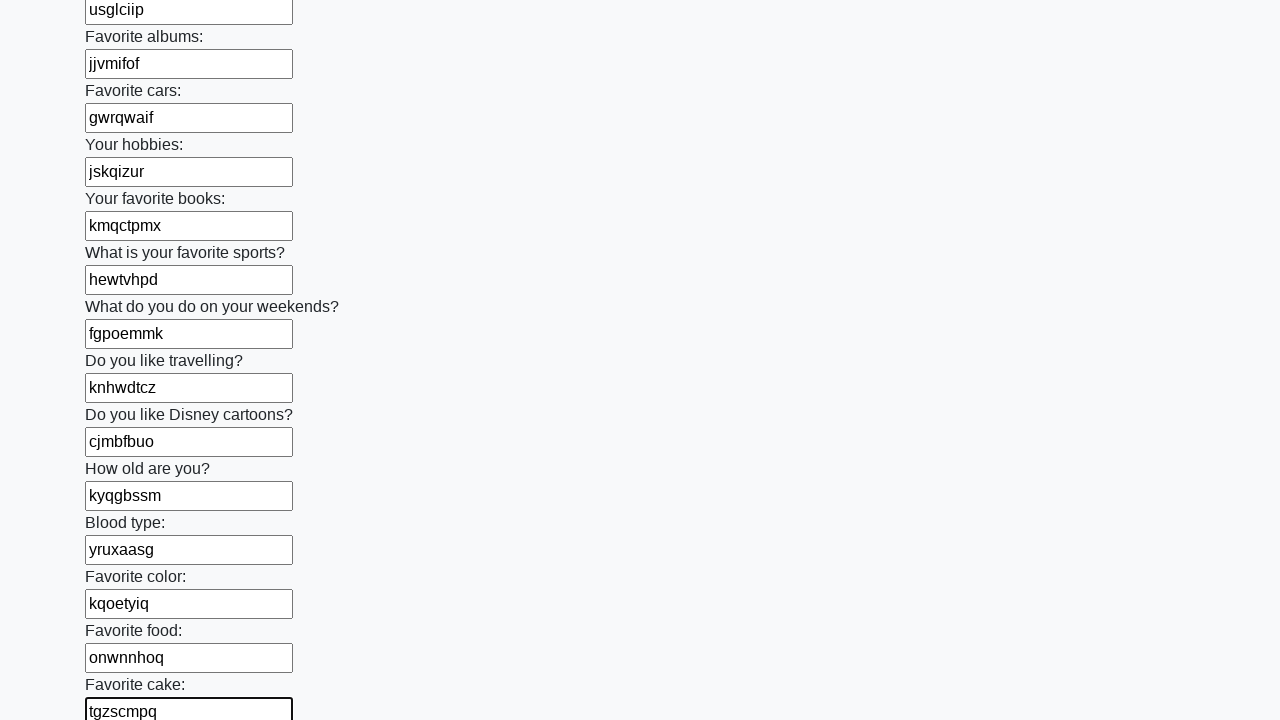

Filled a text input field with random string 'fyqwehoi'
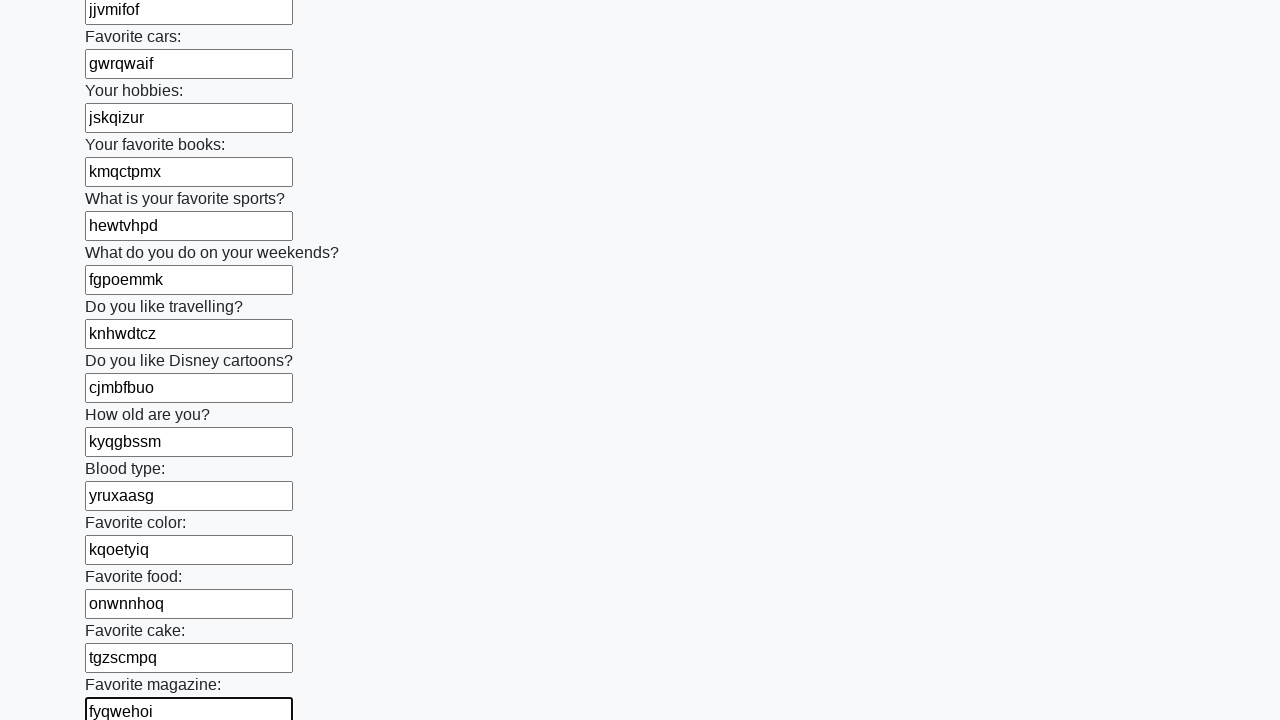

Filled a text input field with random string 'qrwmgjua'
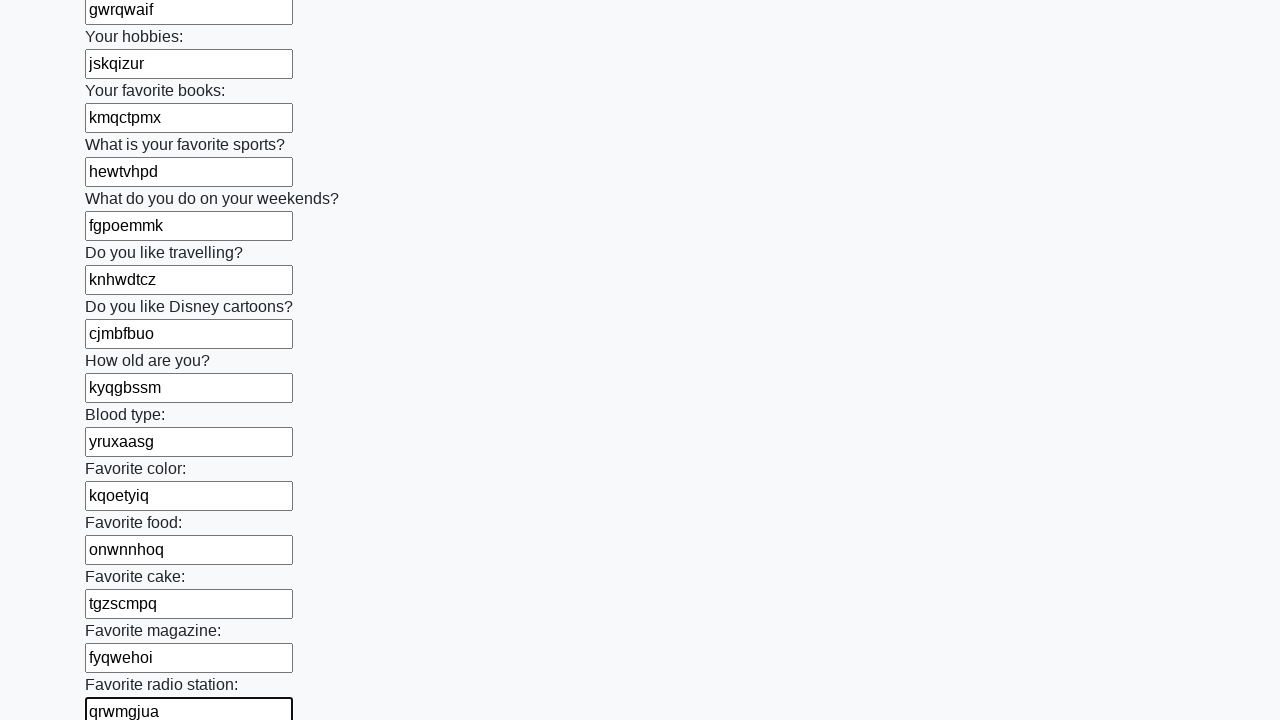

Filled a text input field with random string 'sdplxbvo'
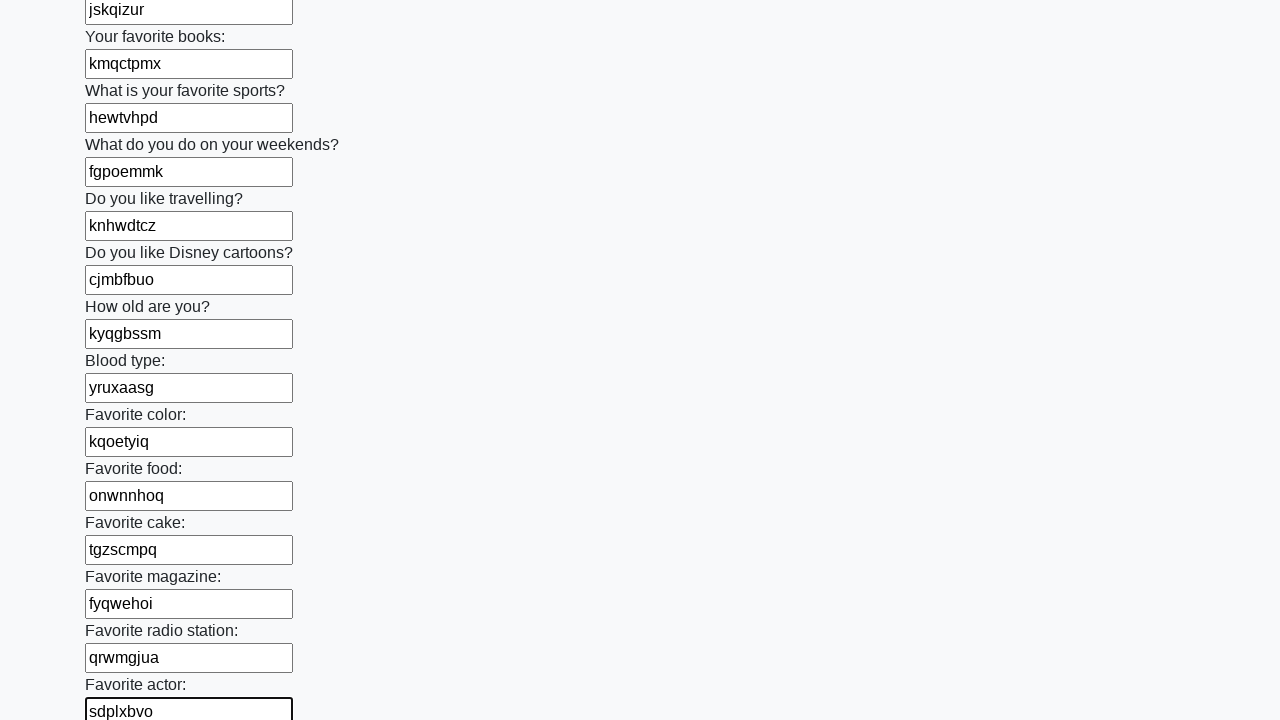

Filled a text input field with random string 'uzjewffs'
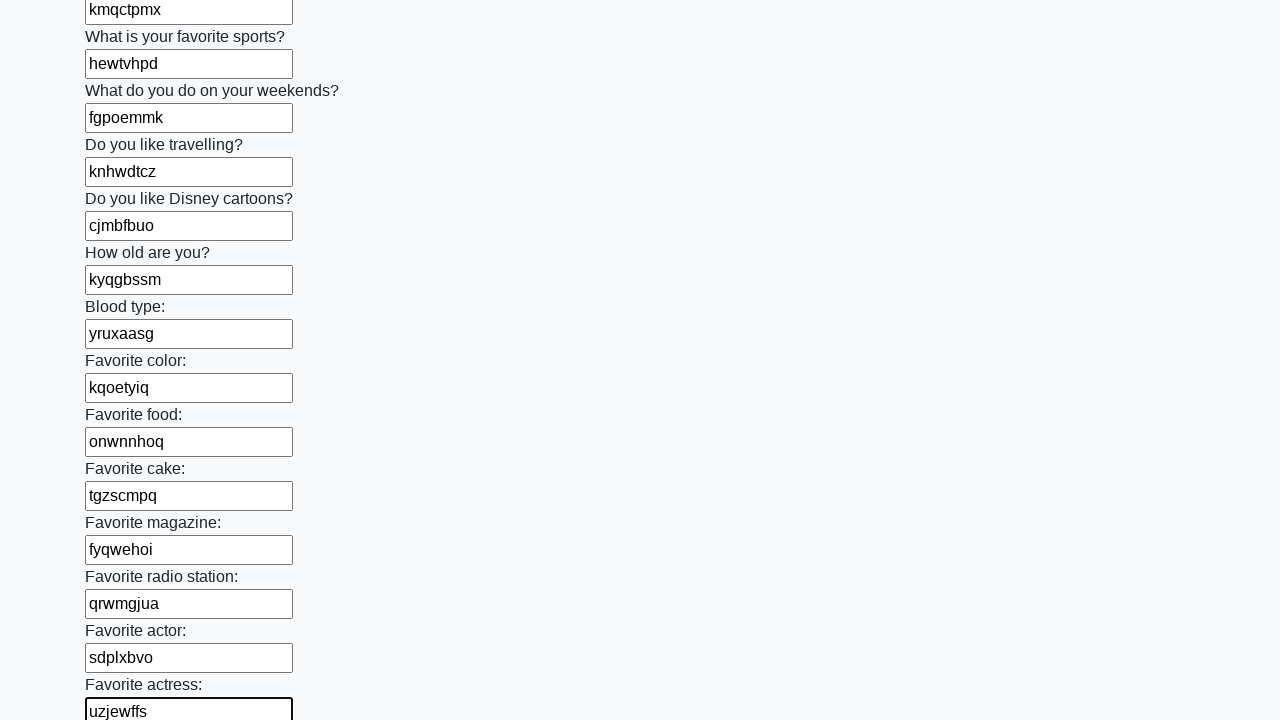

Filled a text input field with random string 'qwgflgpr'
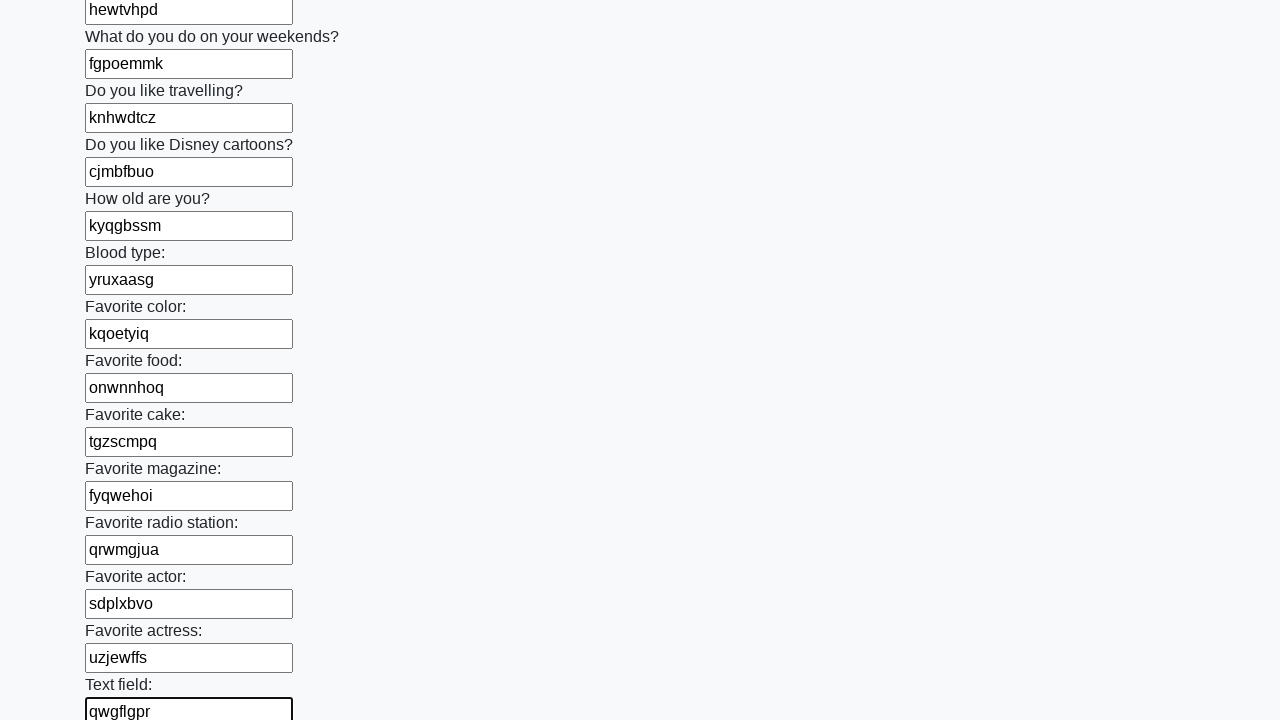

Filled a text input field with random string 'fpaylpne'
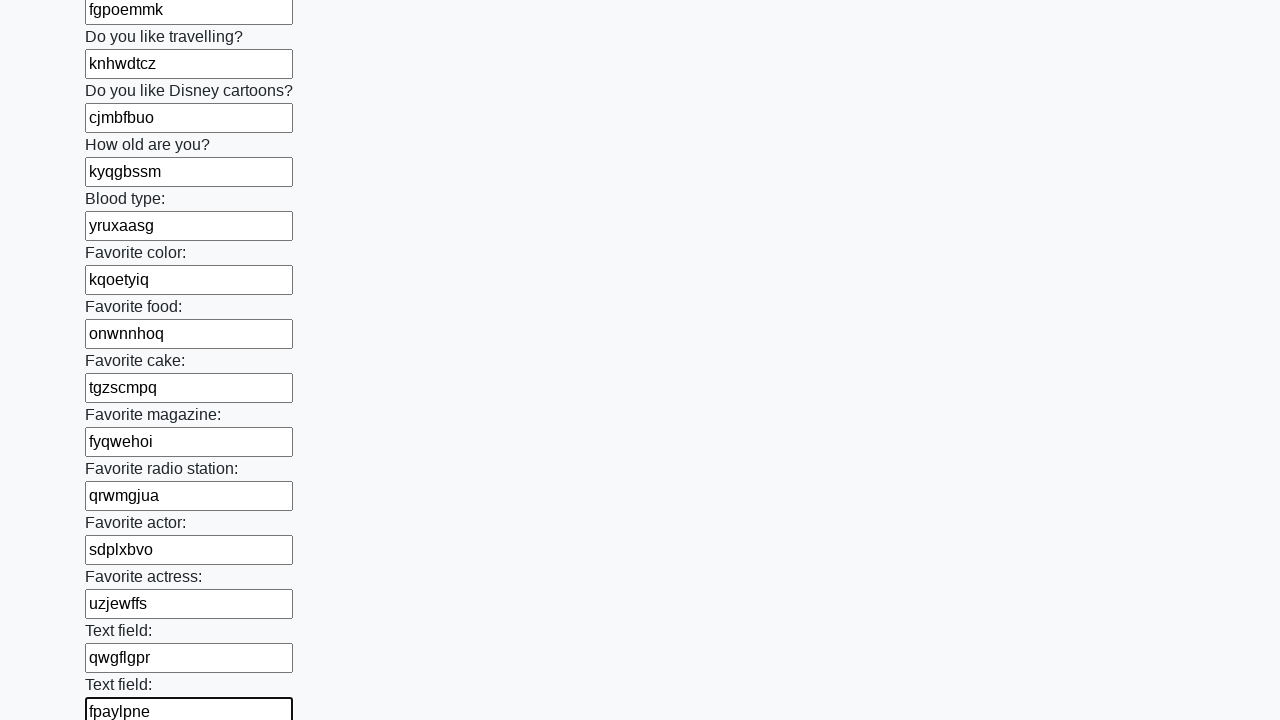

Filled a text input field with random string 'riziemks'
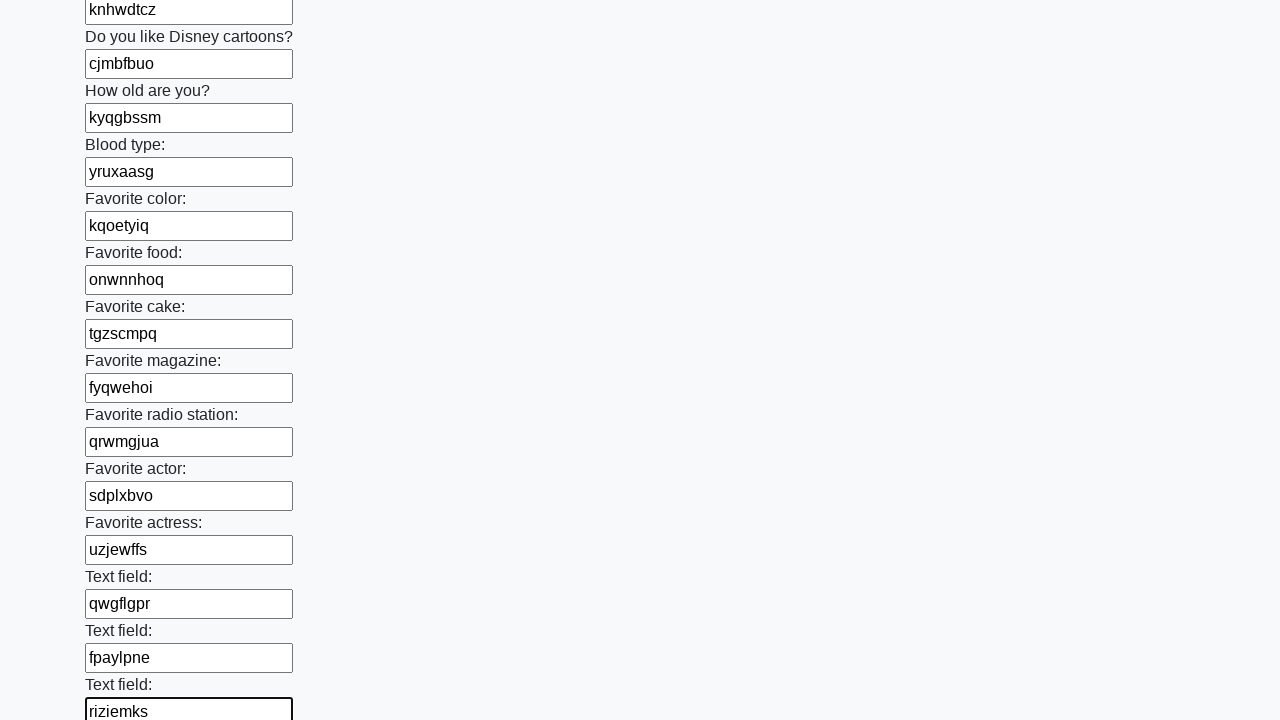

Filled a text input field with random string 'vnmijffy'
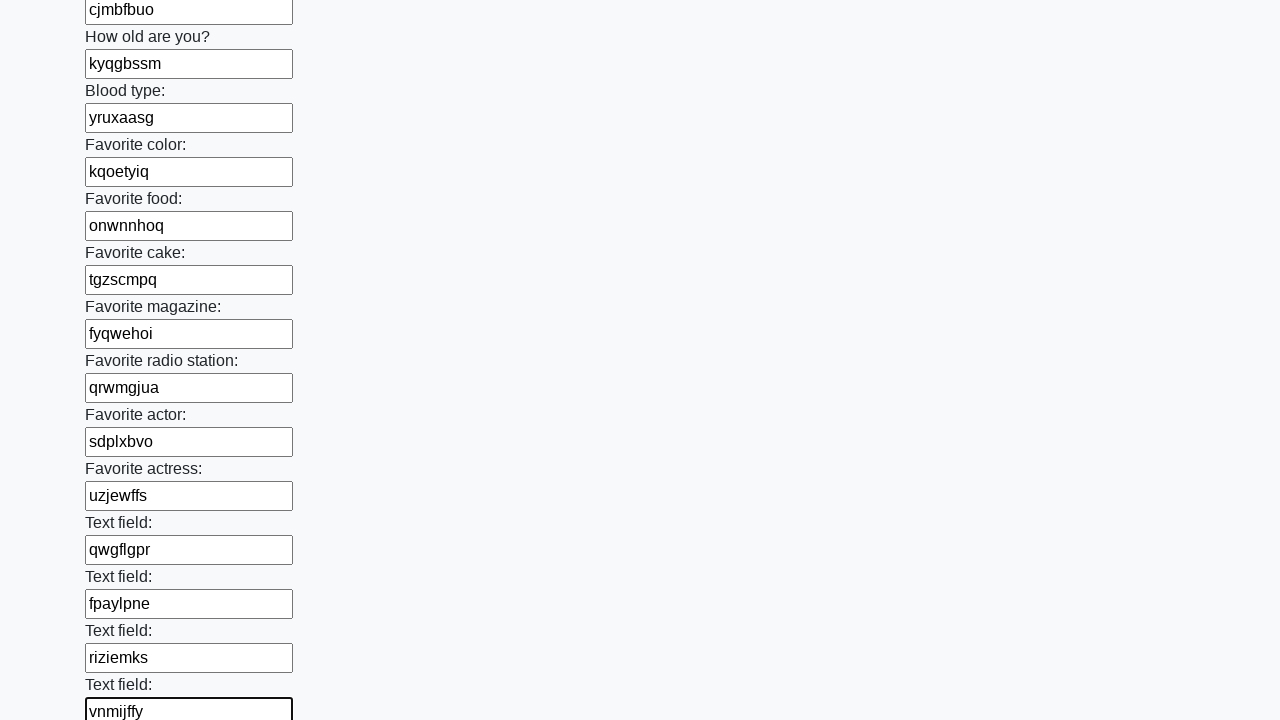

Filled a text input field with random string 'xcqnhaju'
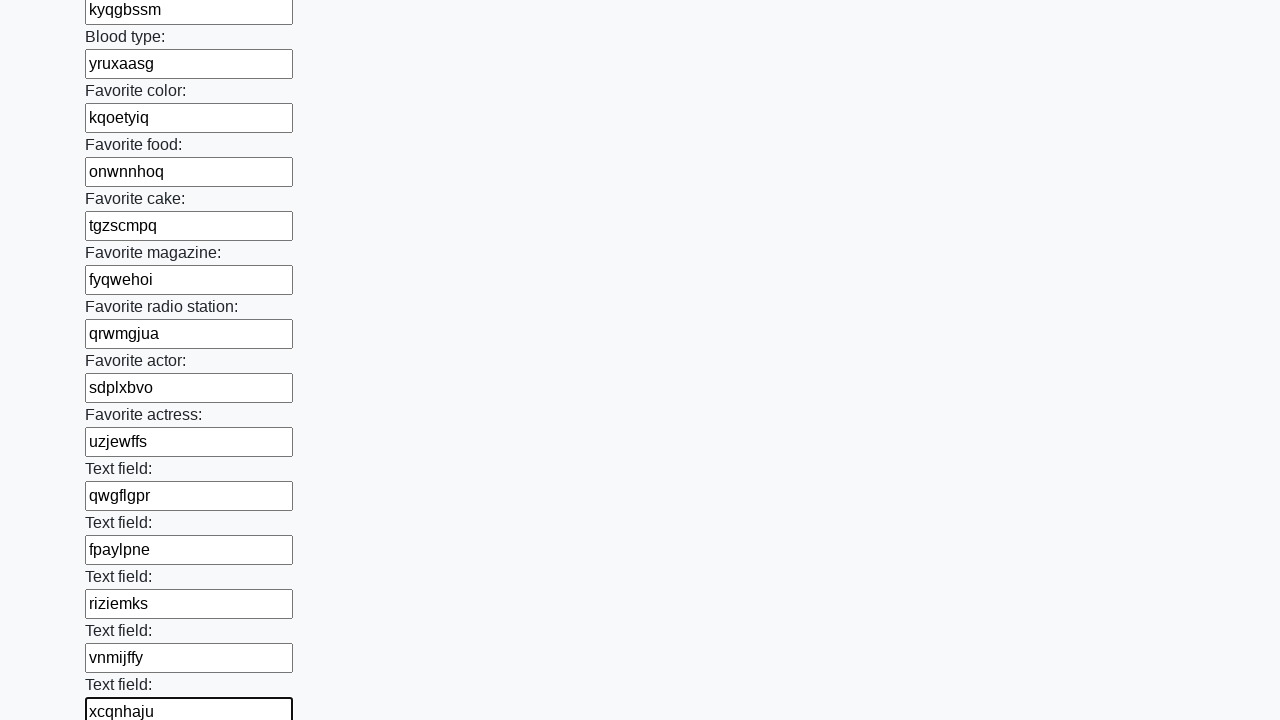

Filled a text input field with random string 'xxuckqws'
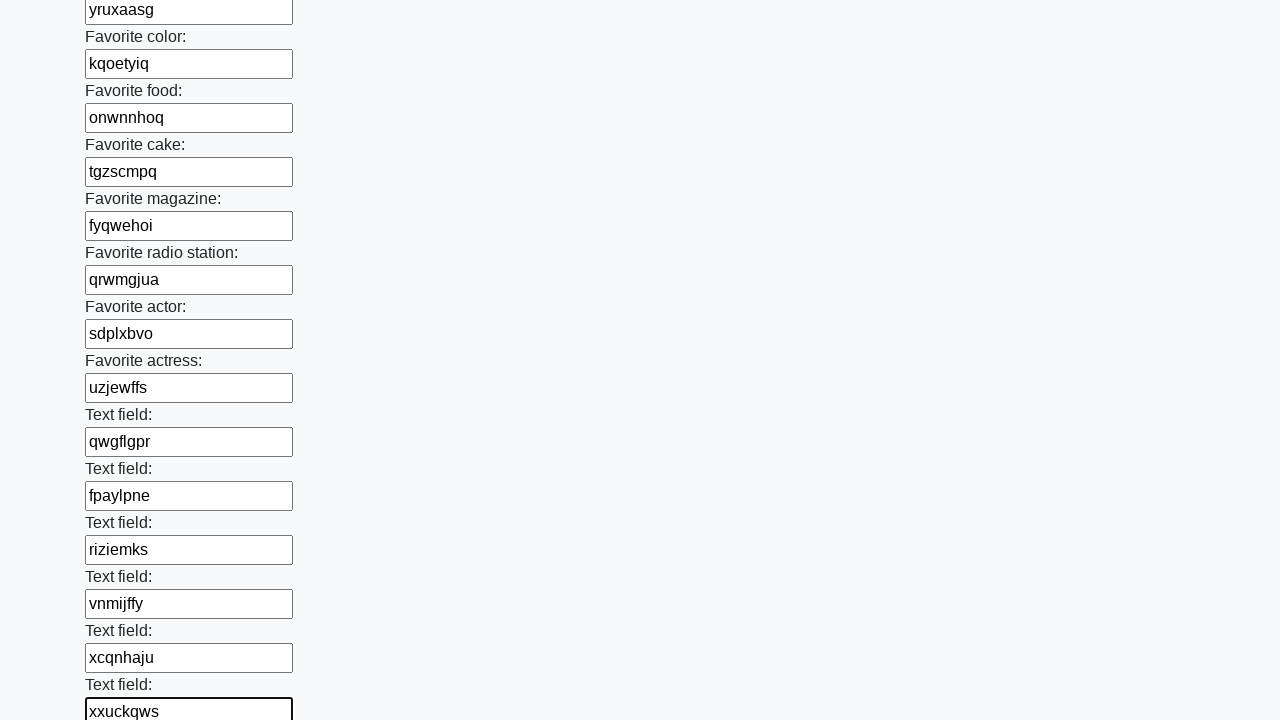

Filled a text input field with random string 'iqwmhwvi'
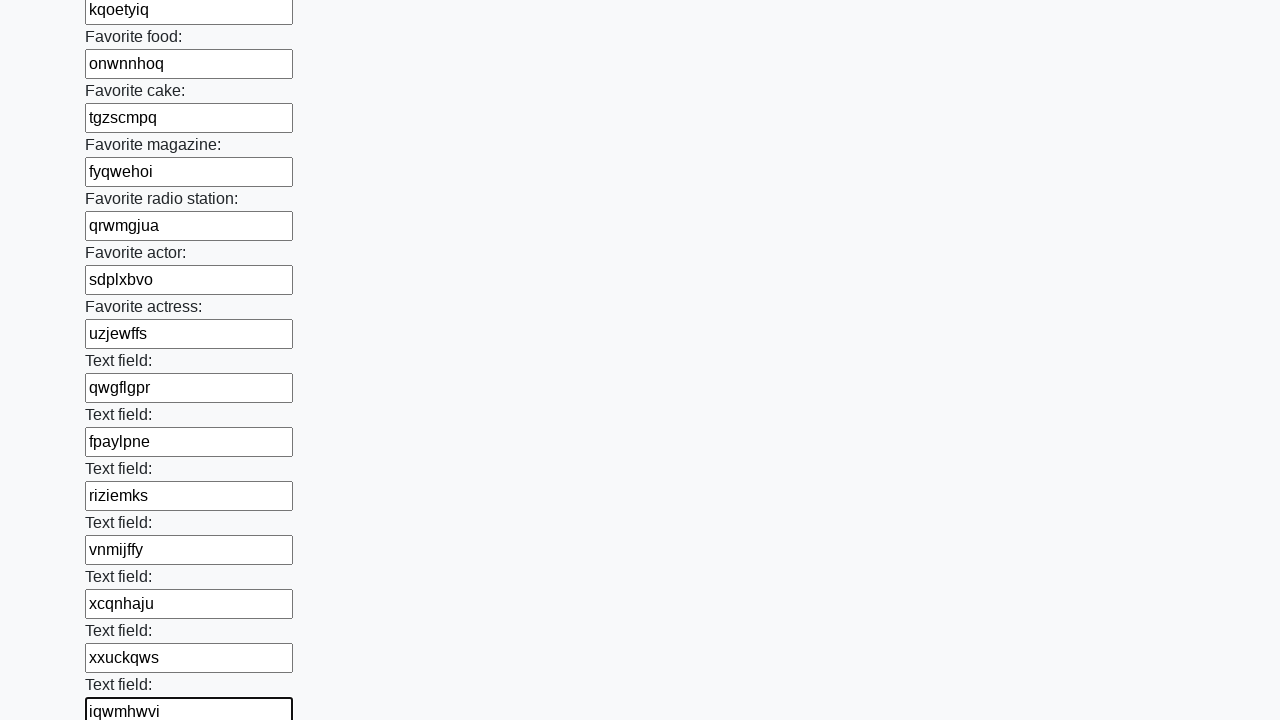

Filled a text input field with random string 'skrbvyaw'
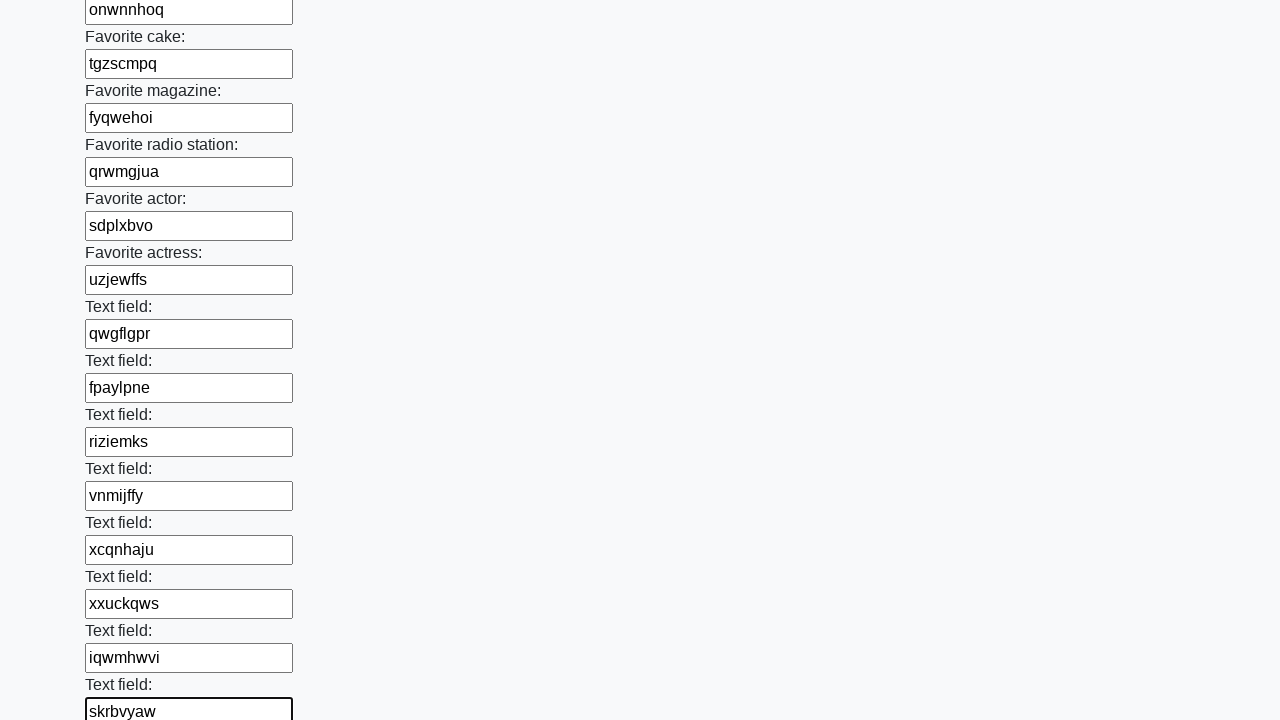

Filled a text input field with random string 'qoluiixd'
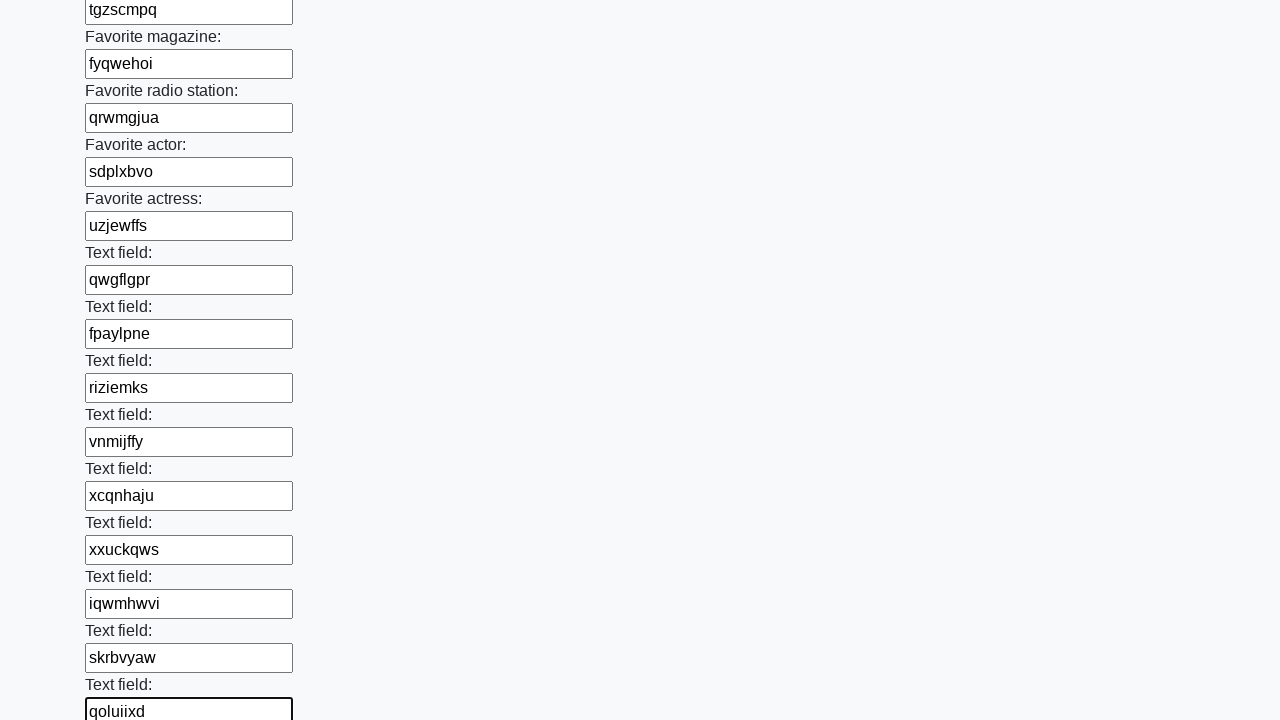

Filled a text input field with random string 'mqeygvgn'
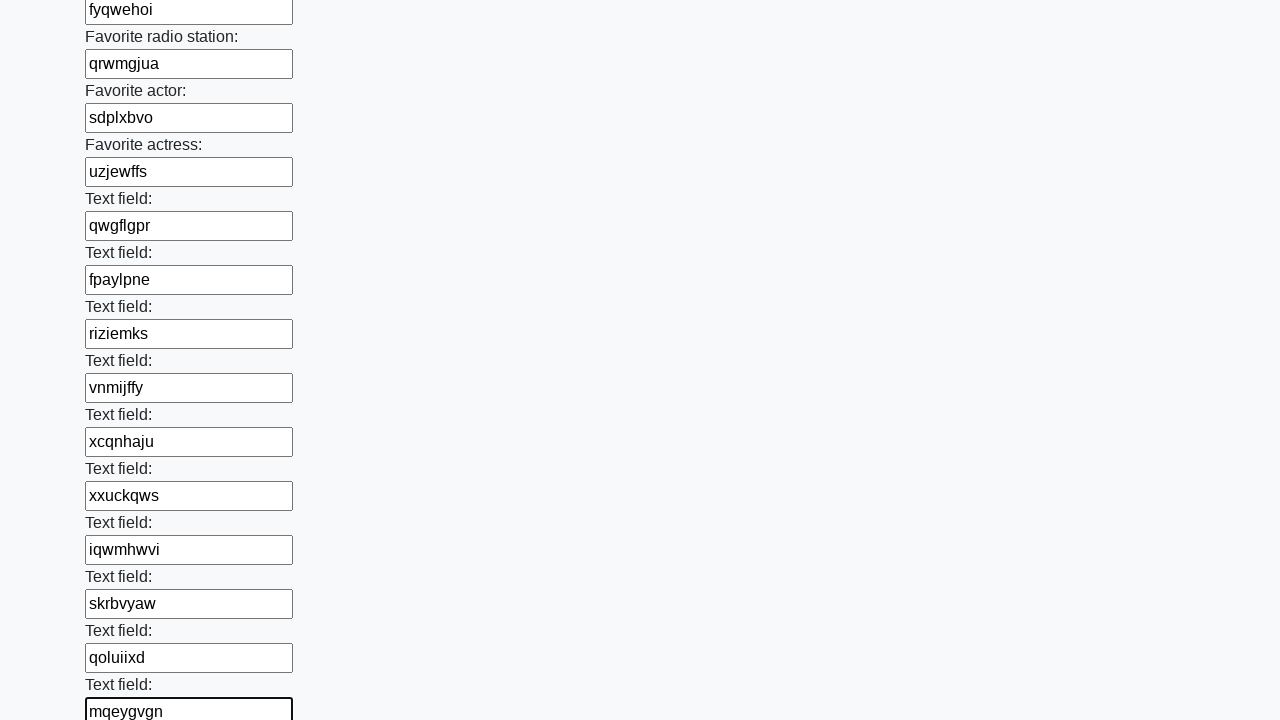

Filled a text input field with random string 'wzruroie'
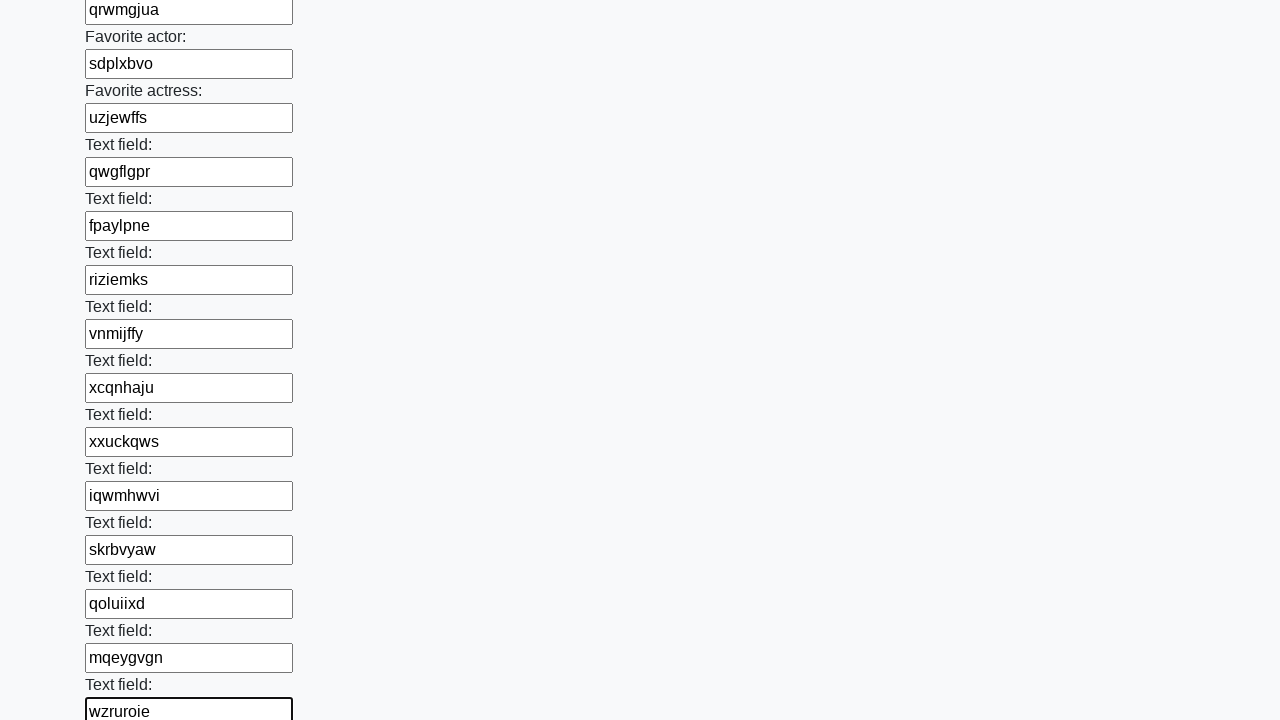

Filled a text input field with random string 'zzmhqmwz'
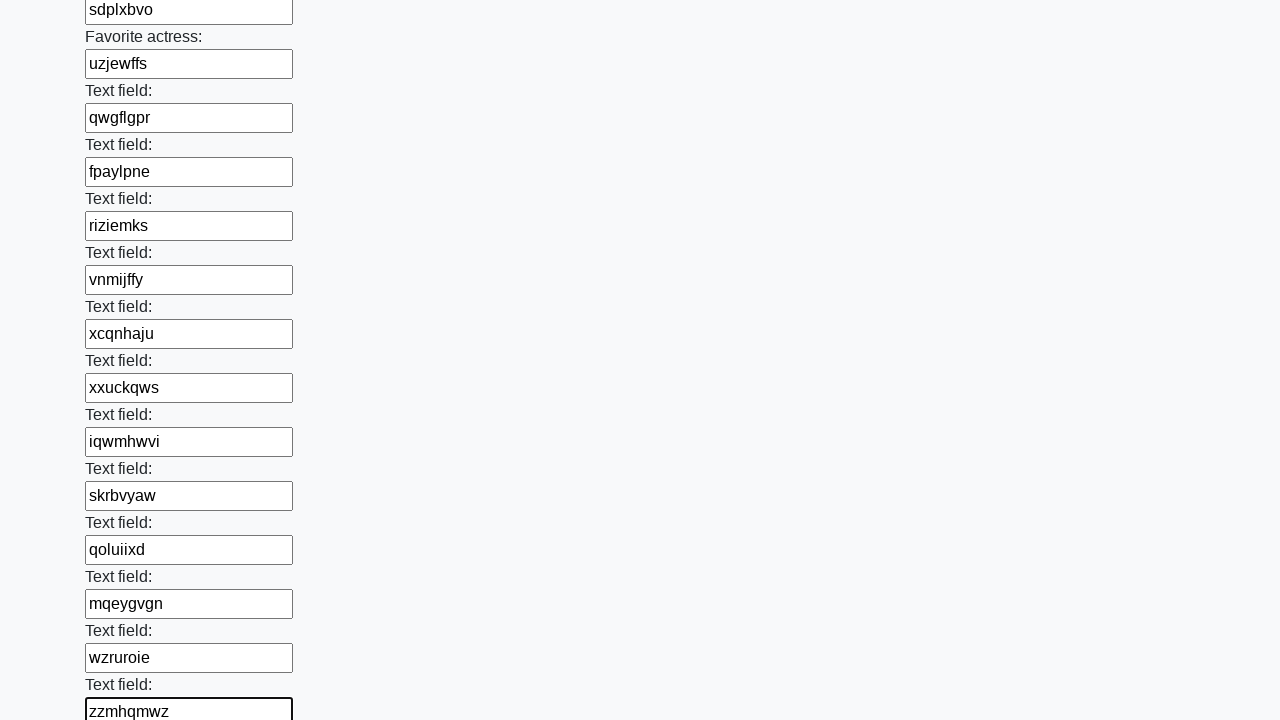

Filled a text input field with random string 'azozaaeh'
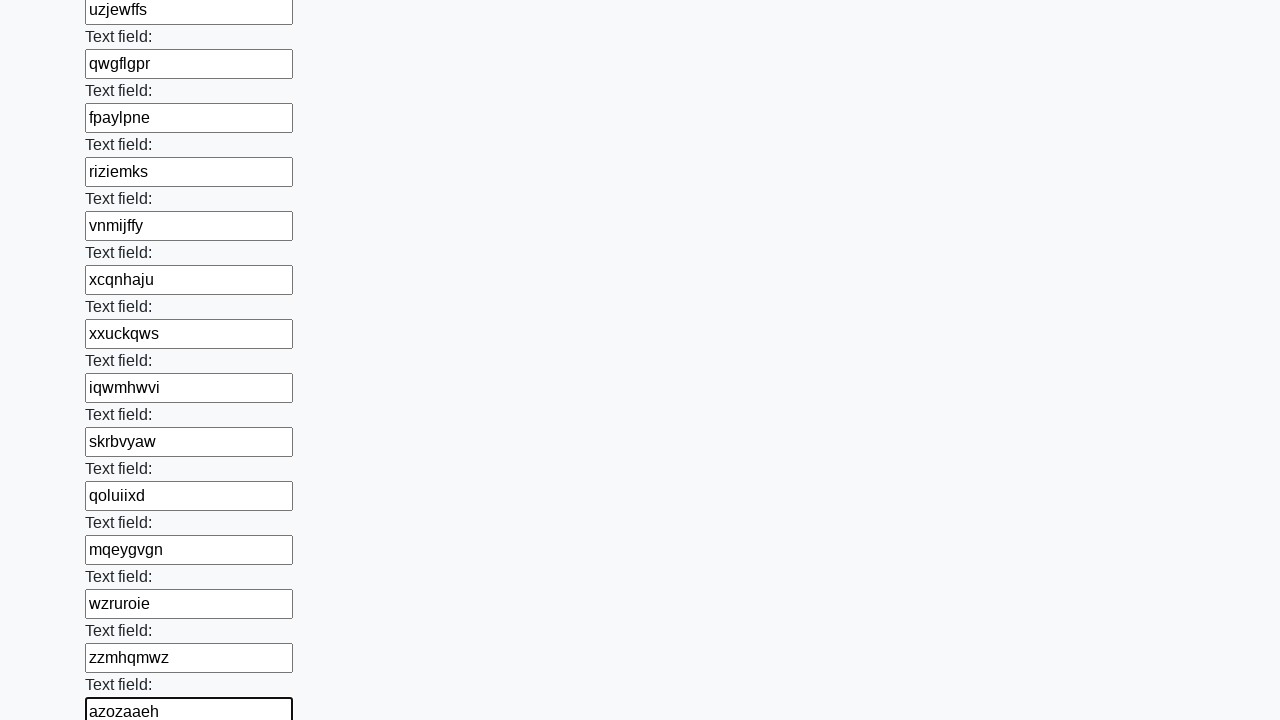

Filled a text input field with random string 'imkbhzpy'
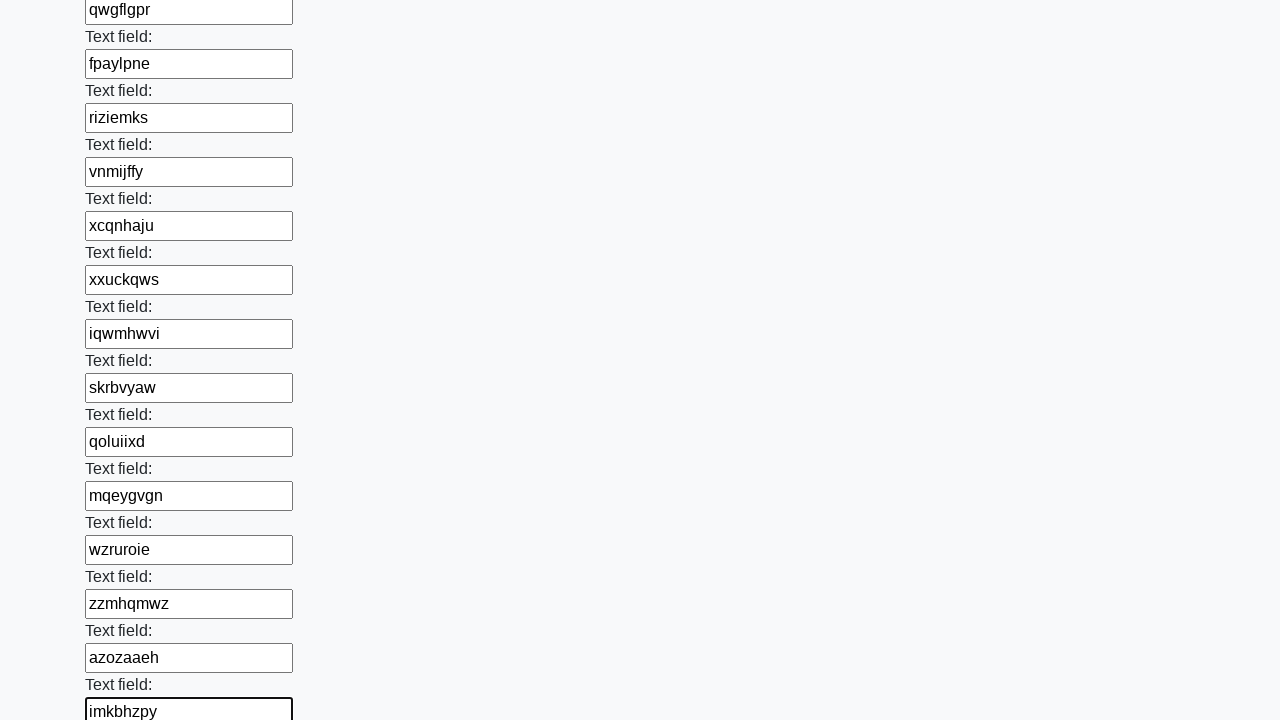

Filled a text input field with random string 'kfrkwhuc'
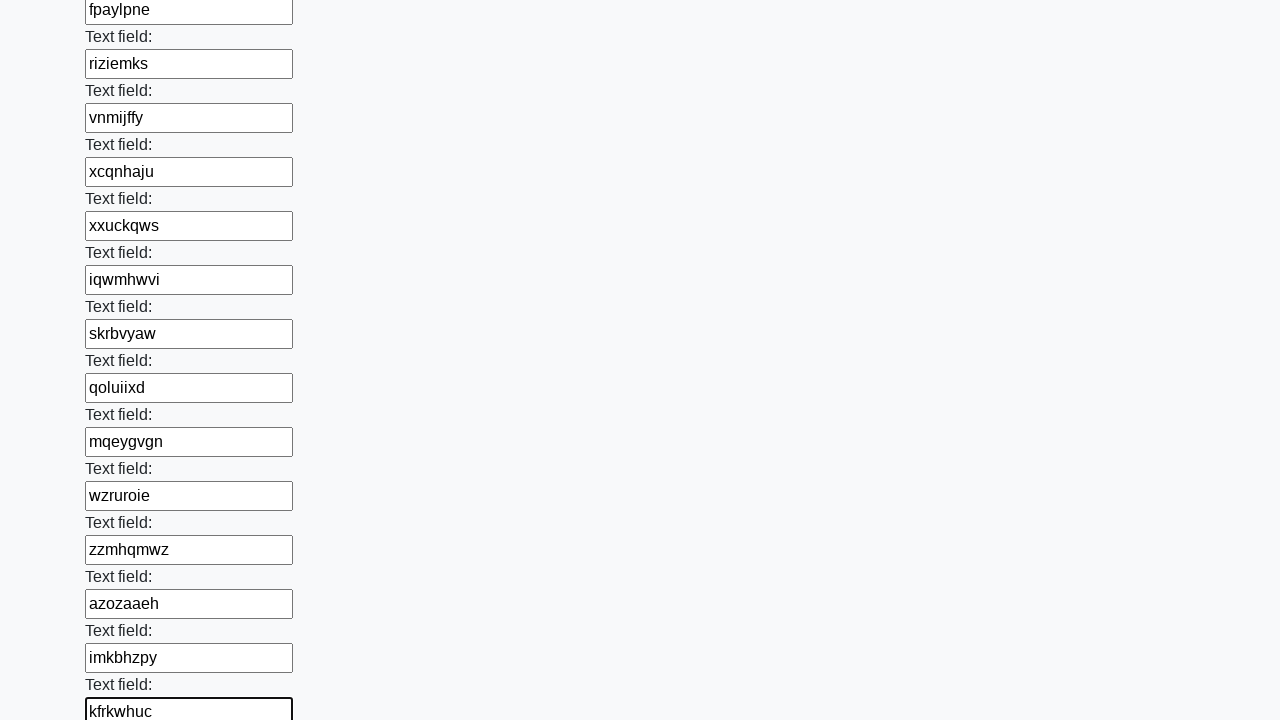

Filled a text input field with random string 'fovjkhsh'
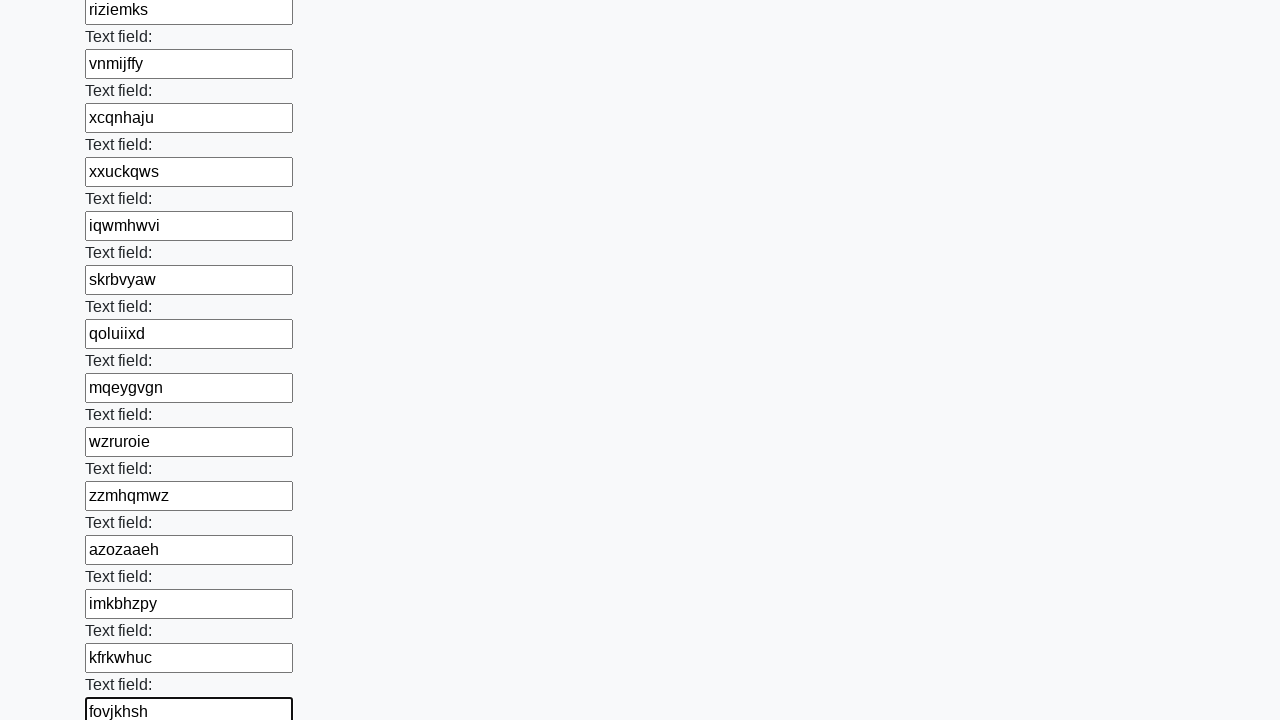

Filled a text input field with random string 'pjfbuunm'
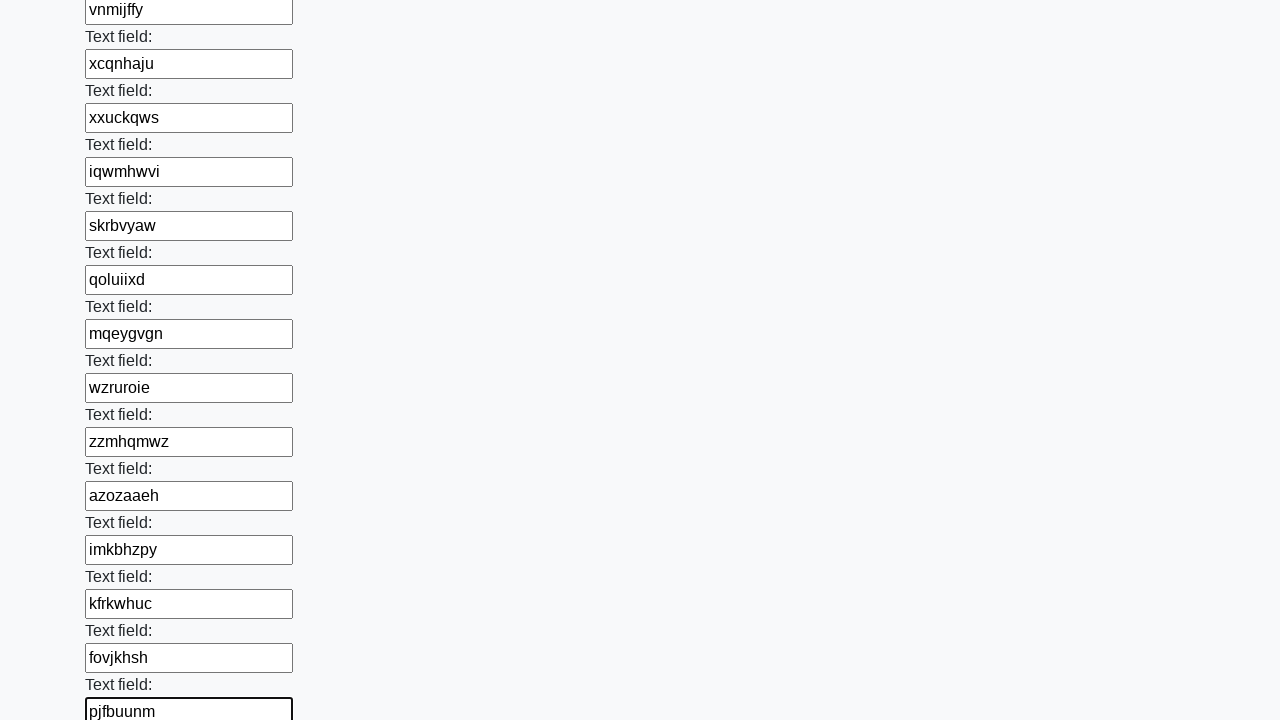

Filled a text input field with random string 'ljahszga'
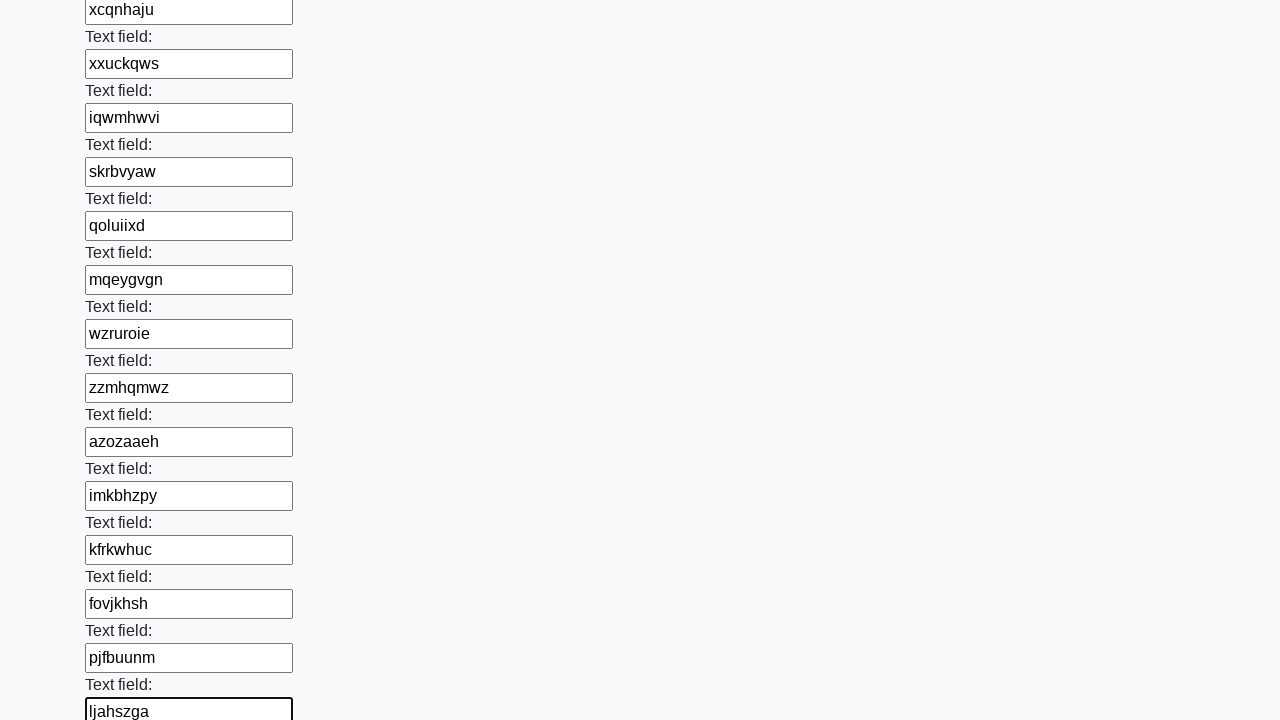

Filled a text input field with random string 'xkqvfzbg'
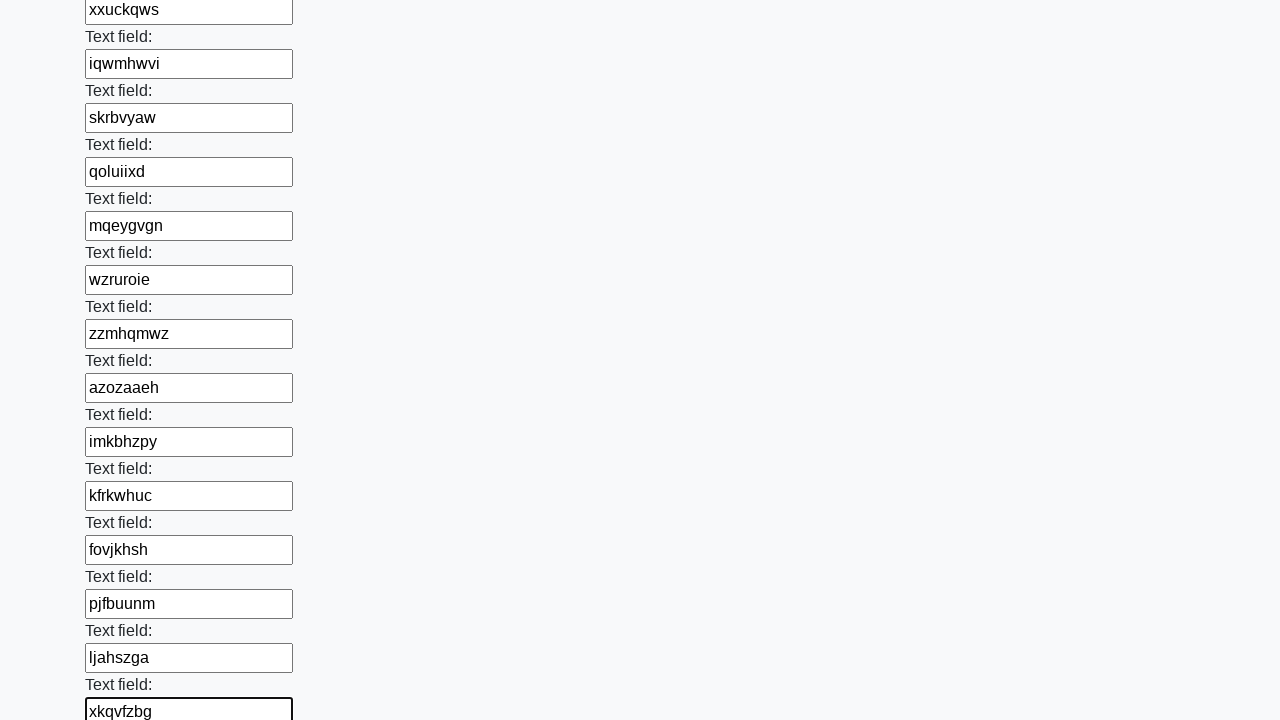

Filled a text input field with random string 'dvwqpcec'
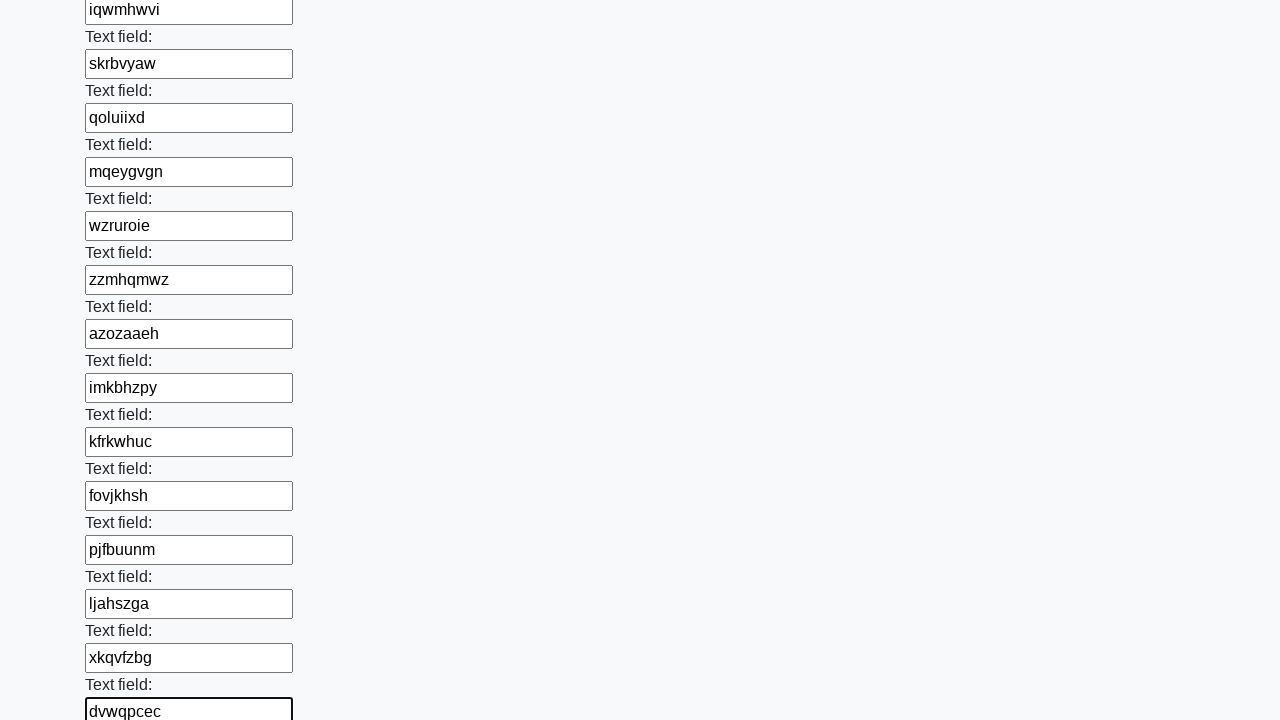

Filled a text input field with random string 'ccquoolx'
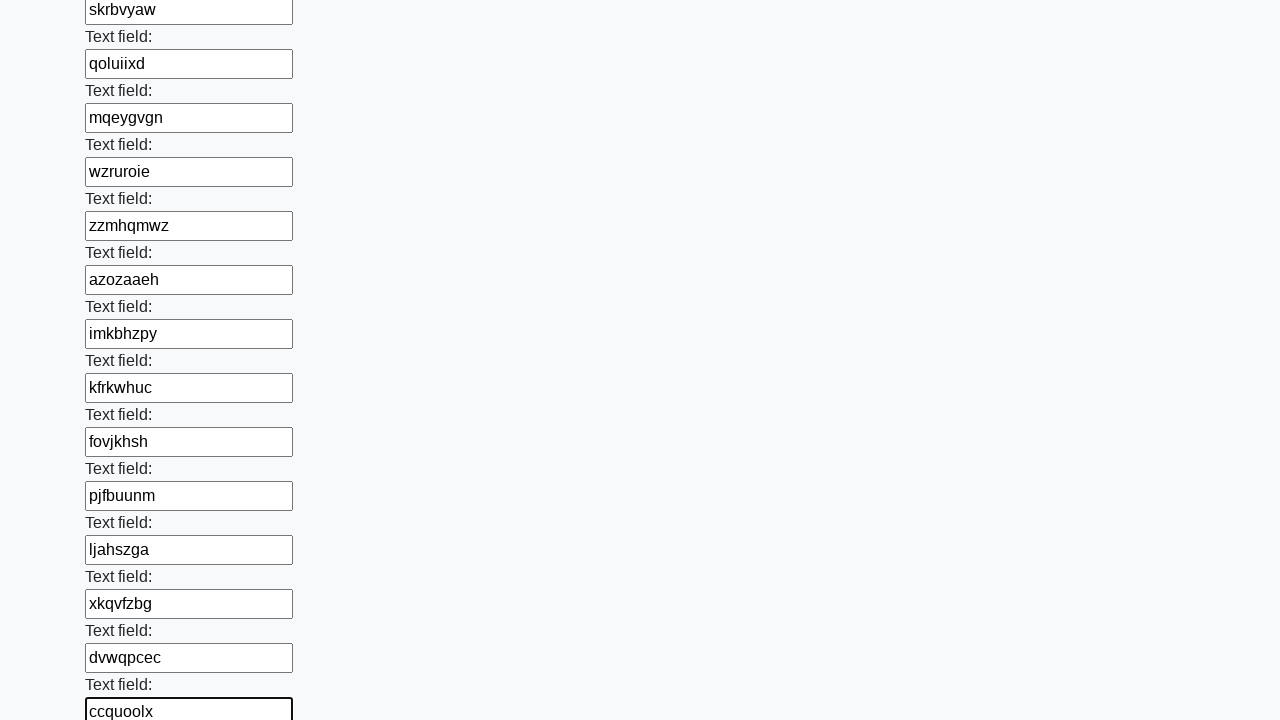

Filled a text input field with random string 'rqhhcgdv'
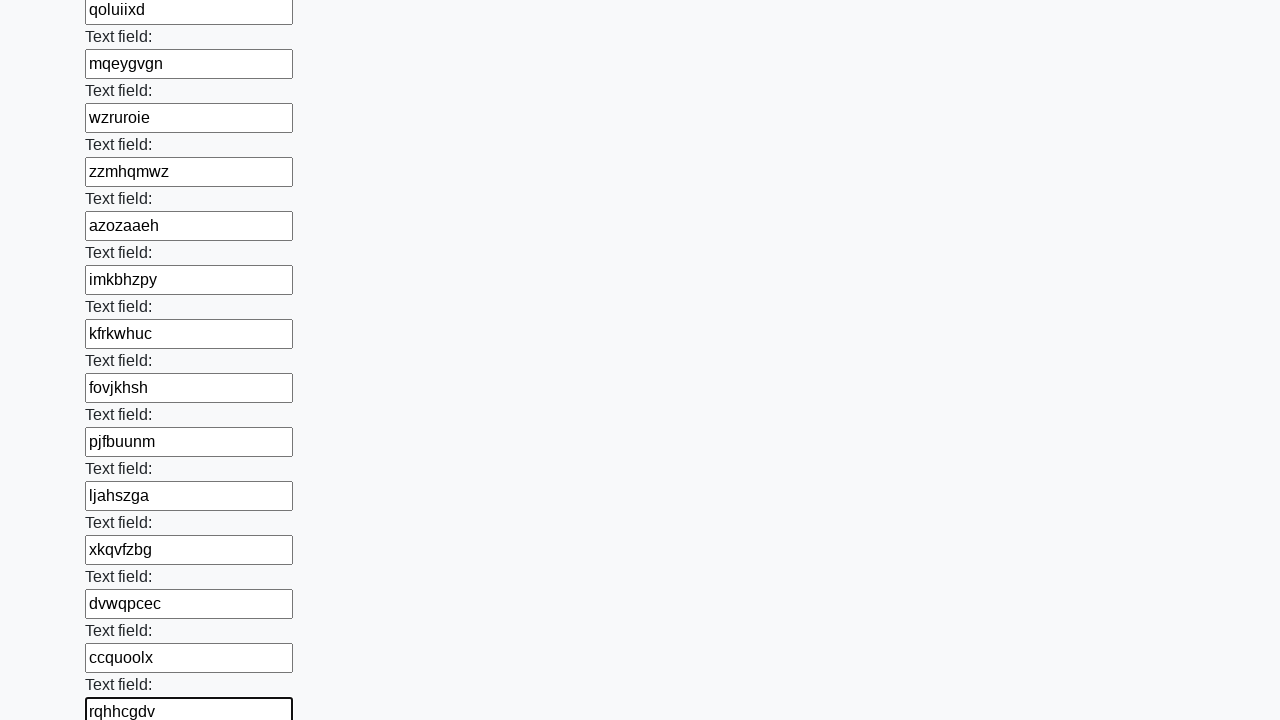

Filled a text input field with random string 'ldujocgb'
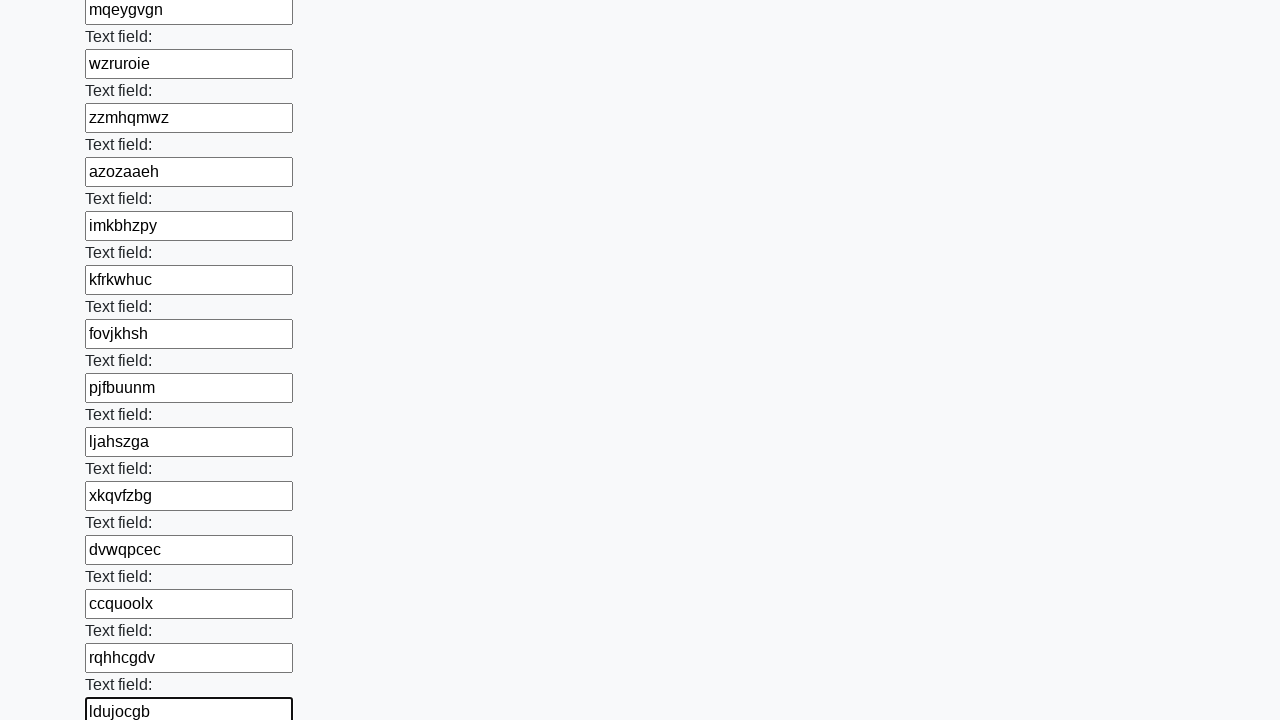

Filled a text input field with random string 'riaayeis'
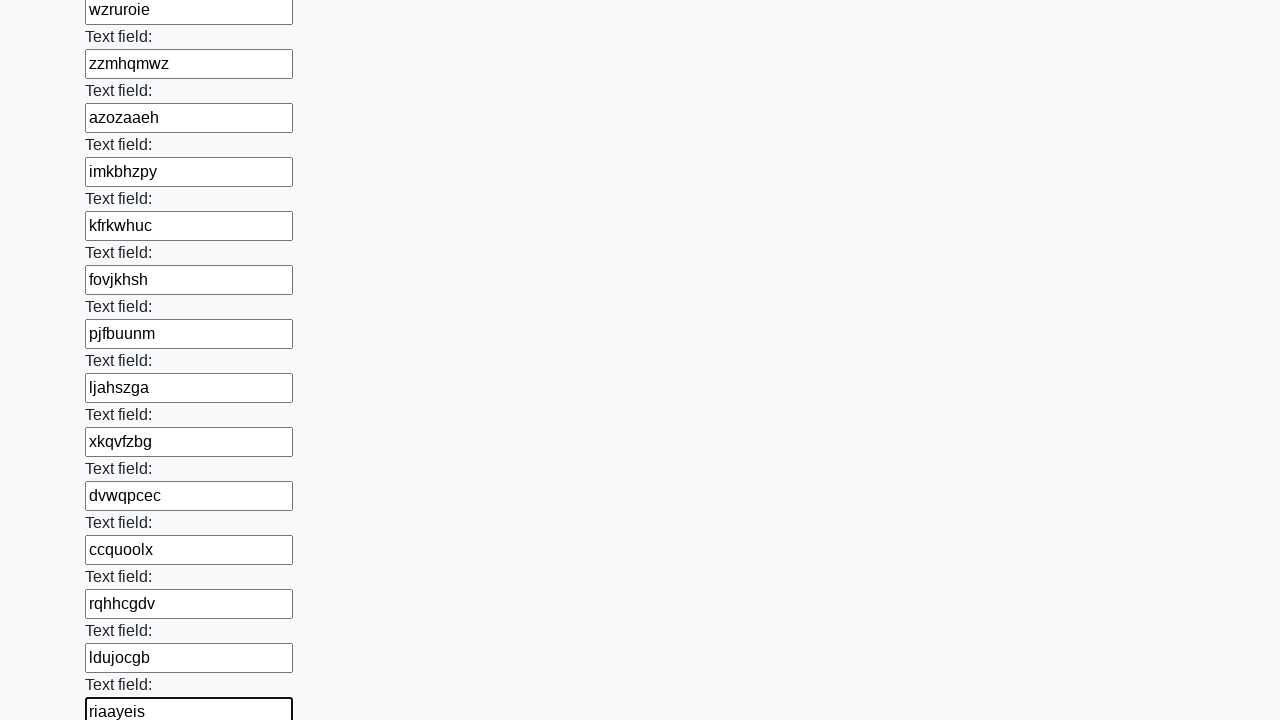

Filled a text input field with random string 'gphfwdtq'
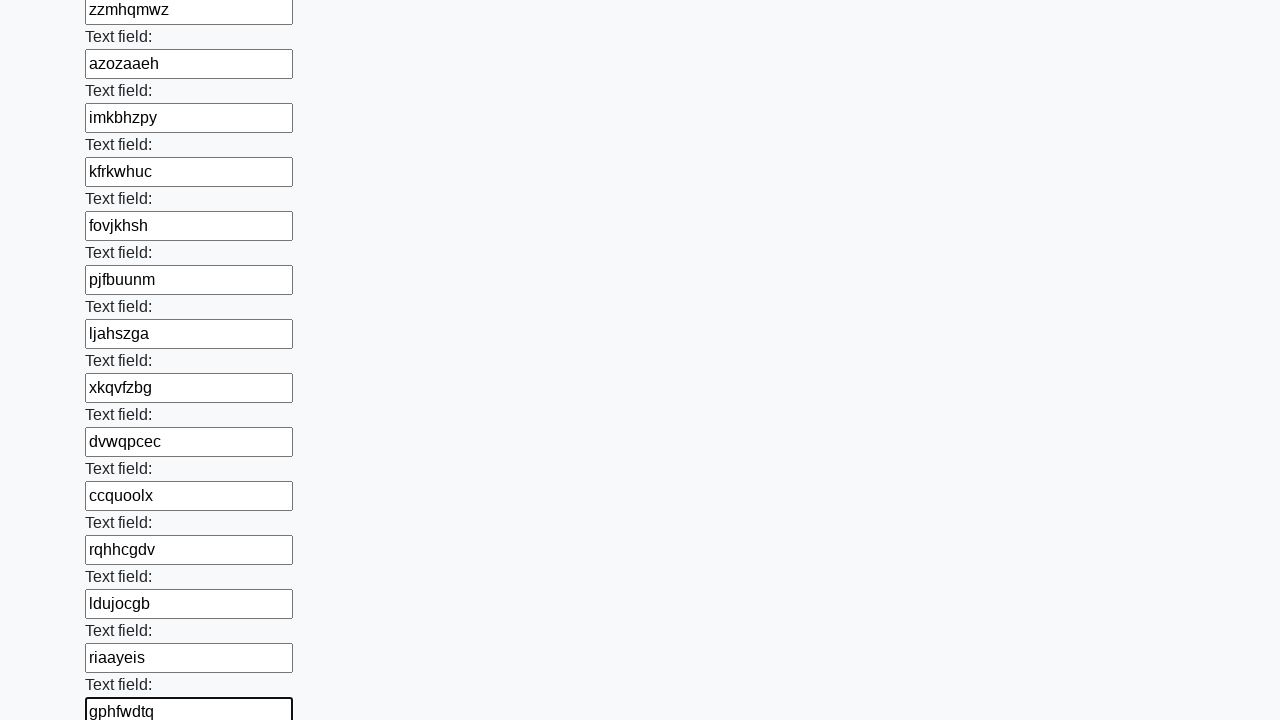

Filled a text input field with random string 'hppmeqms'
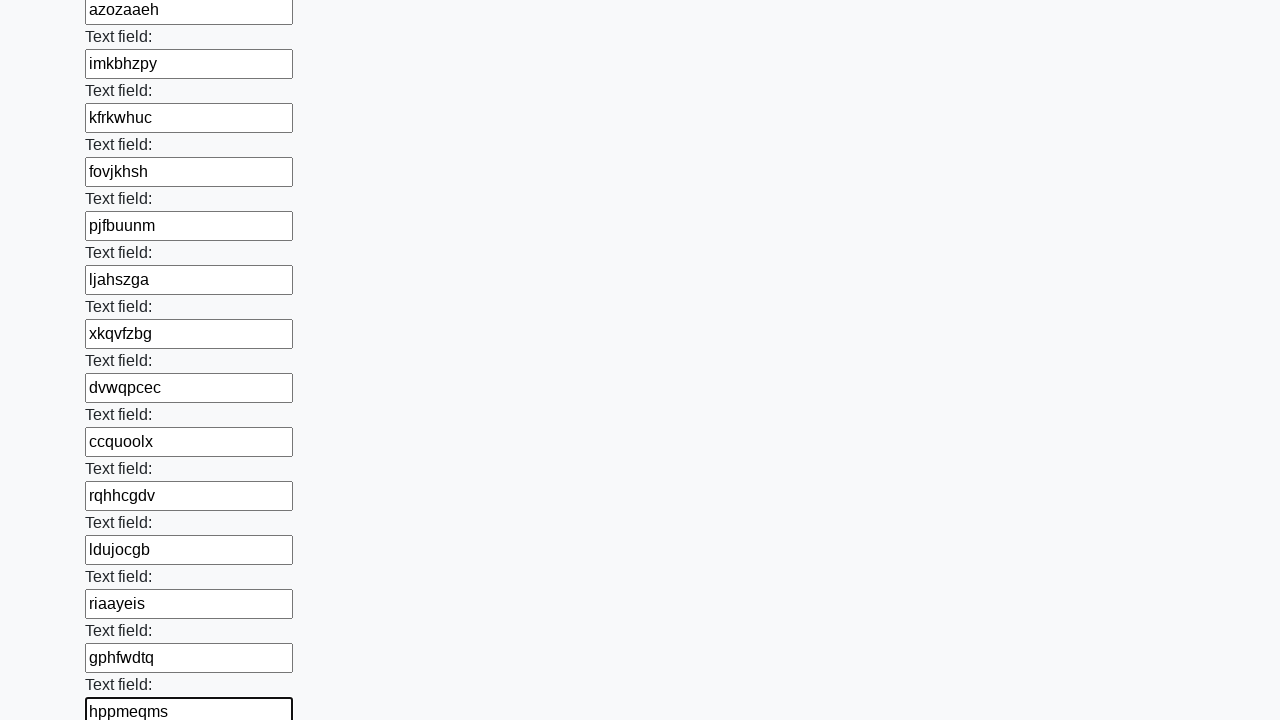

Filled a text input field with random string 'ywdxzmee'
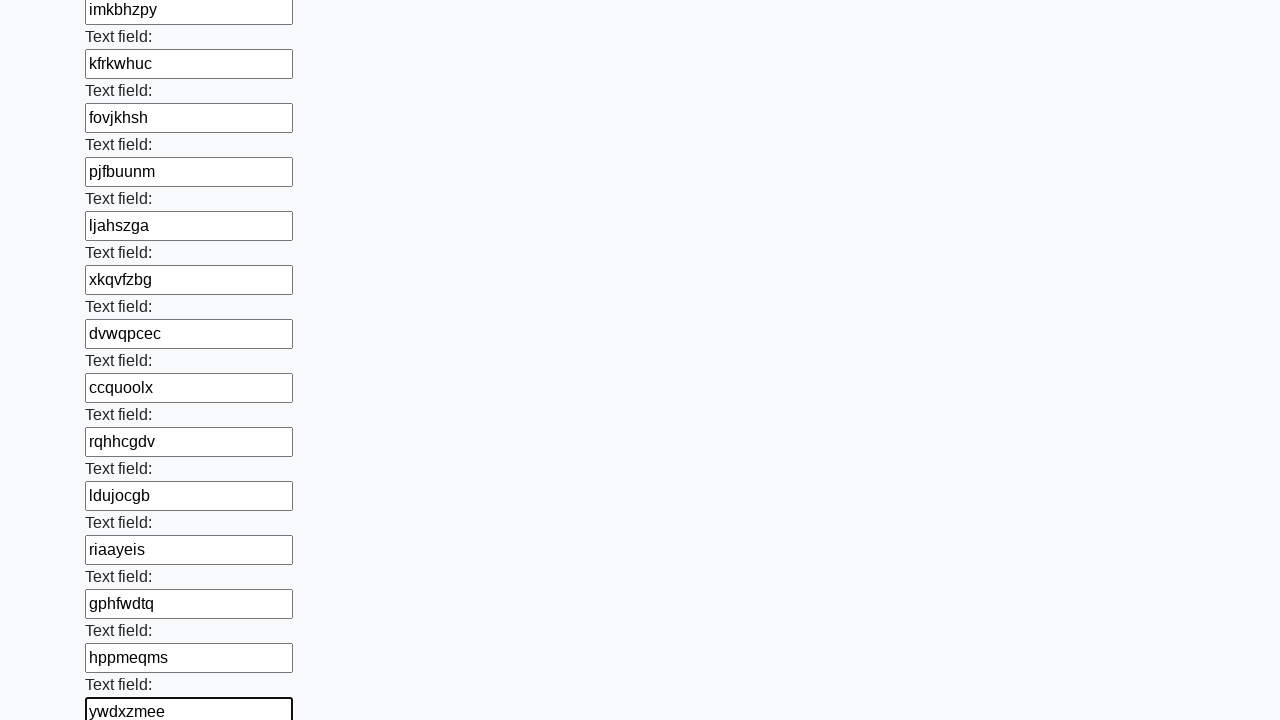

Filled a text input field with random string 'ioujnktb'
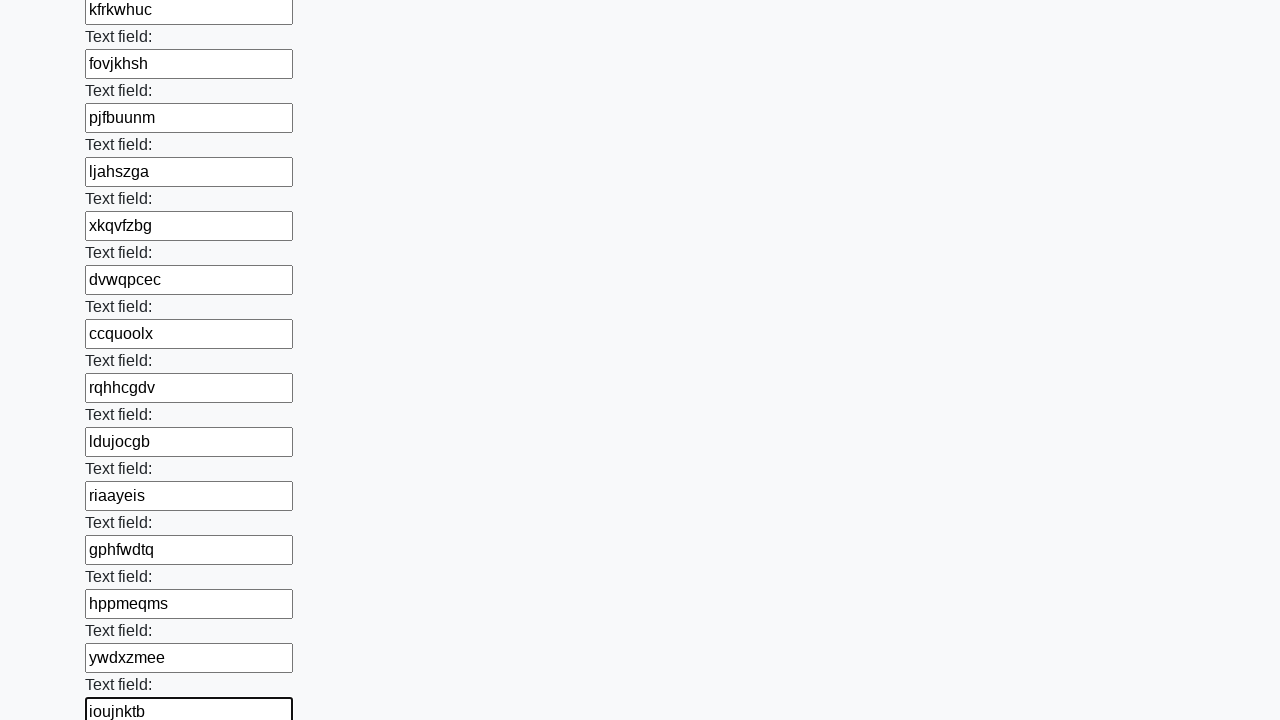

Filled a text input field with random string 'fefvhzrd'
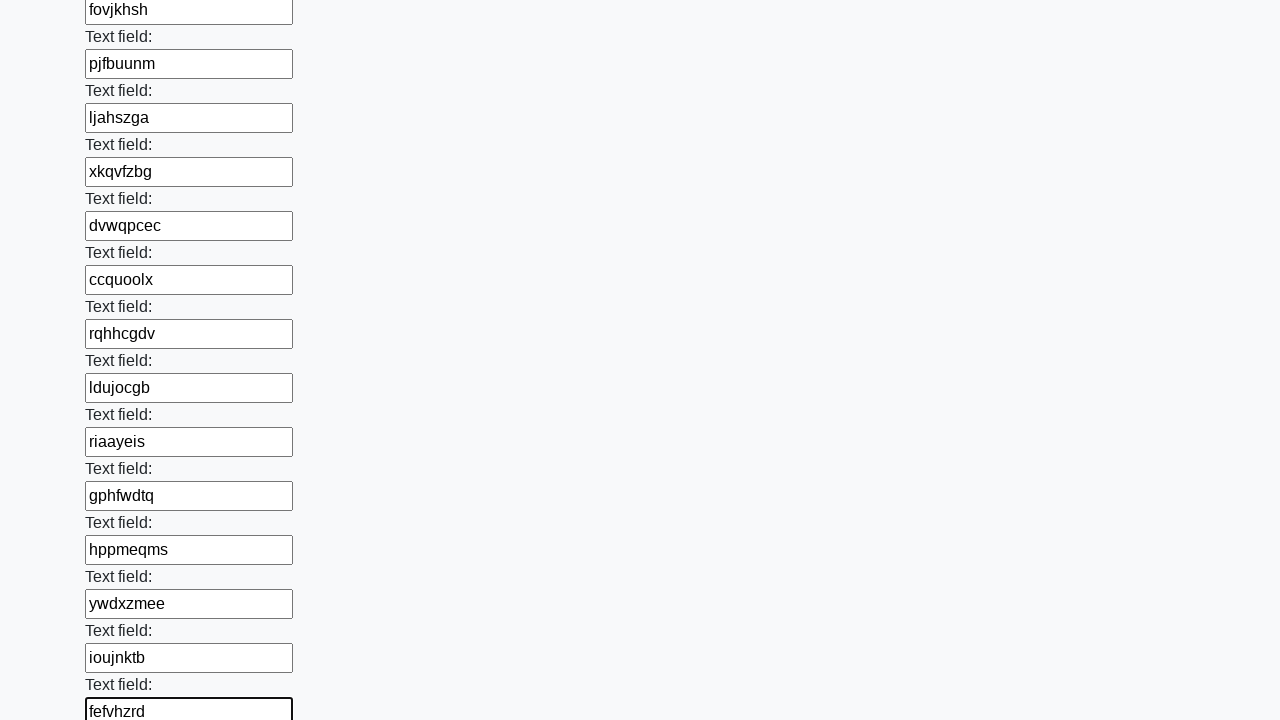

Filled a text input field with random string 'rdmenqcr'
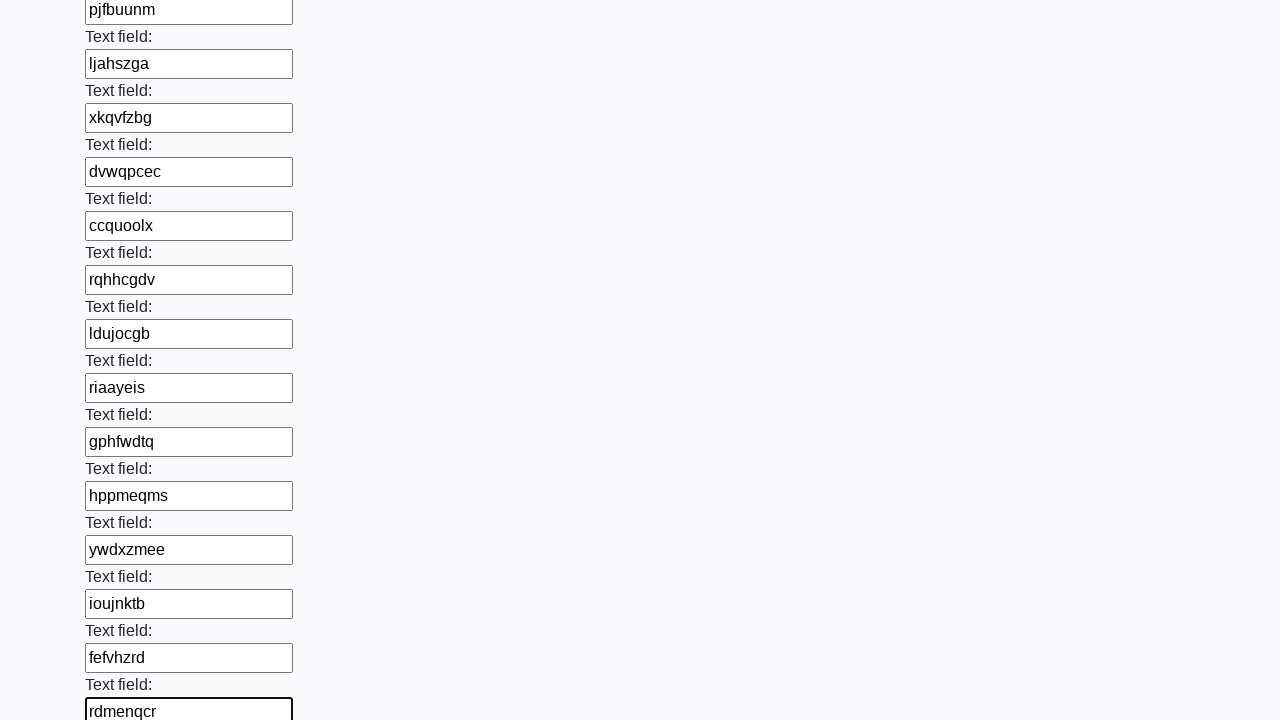

Filled a text input field with random string 'kqumanvk'
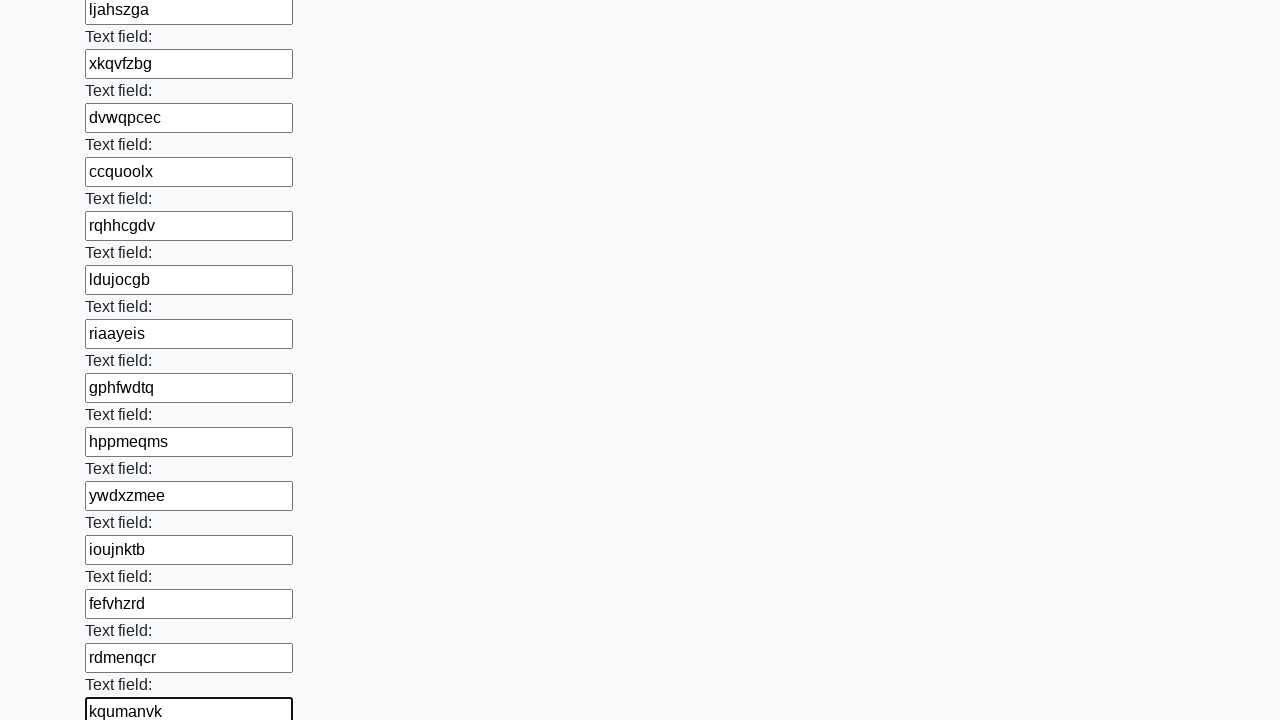

Filled a text input field with random string 'hhlvfxpl'
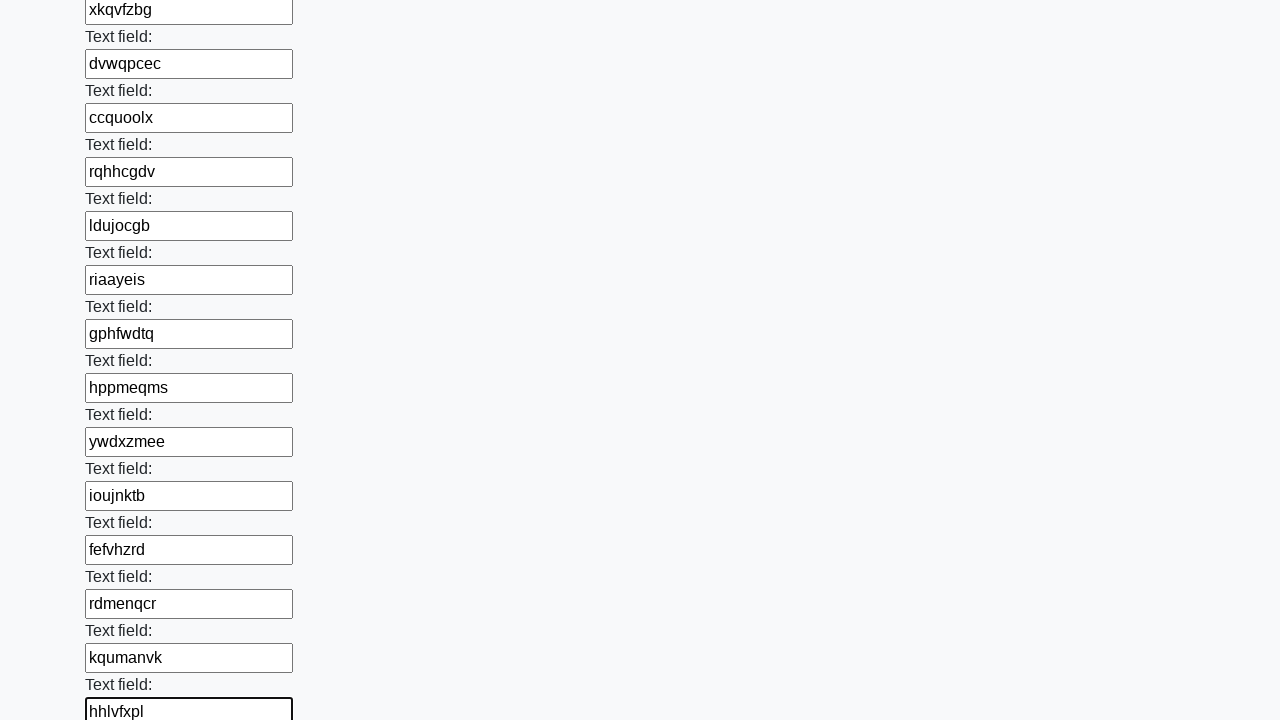

Filled a text input field with random string 'kkwapjdh'
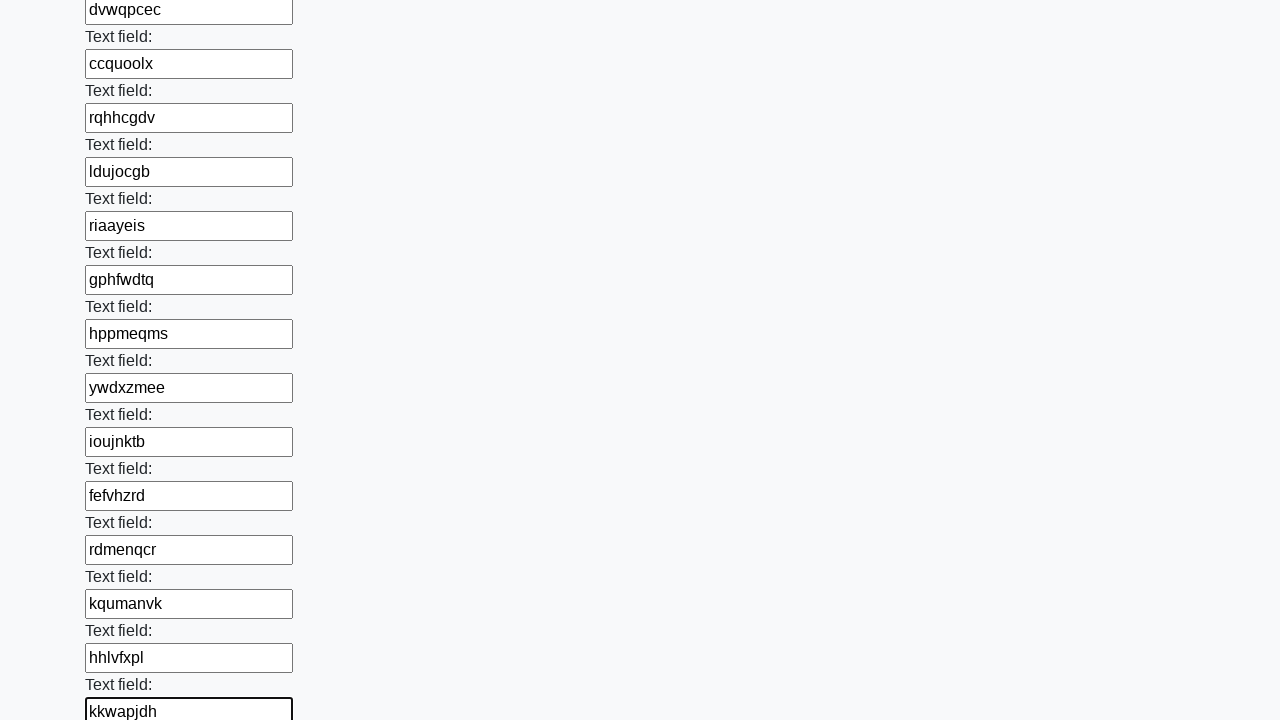

Filled a text input field with random string 'yartwkdp'
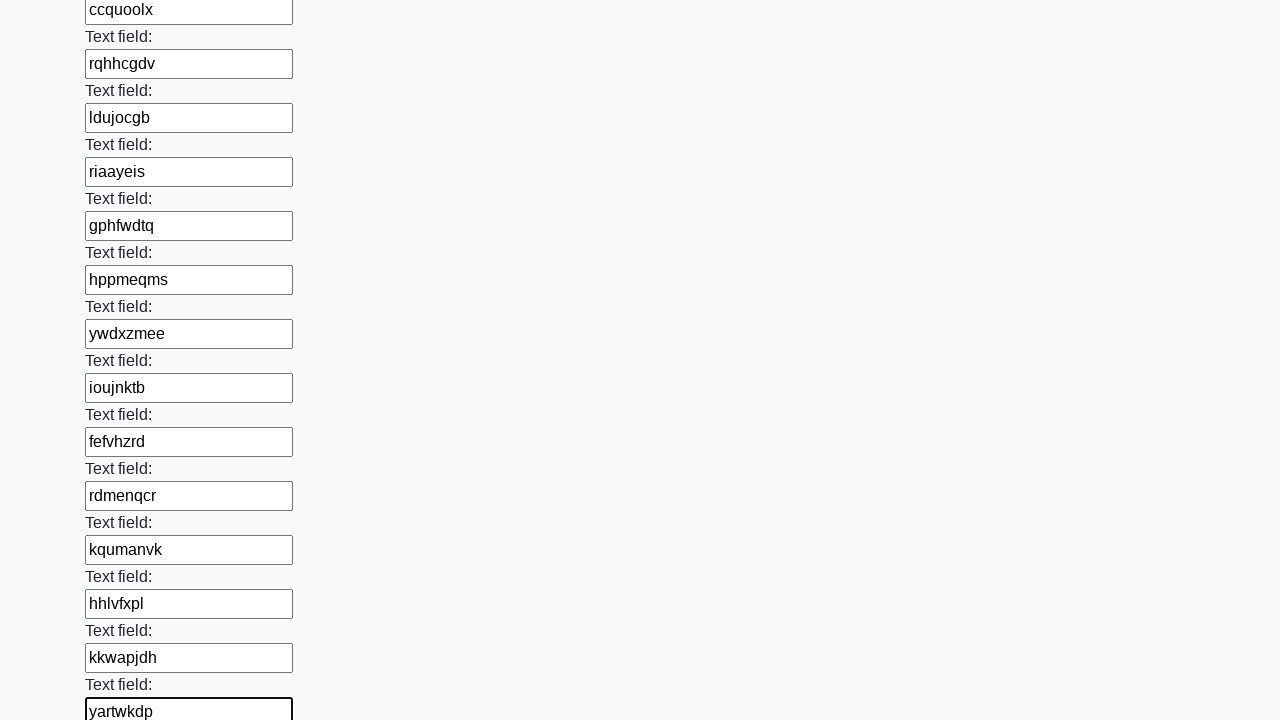

Filled a text input field with random string 'zclrsxhr'
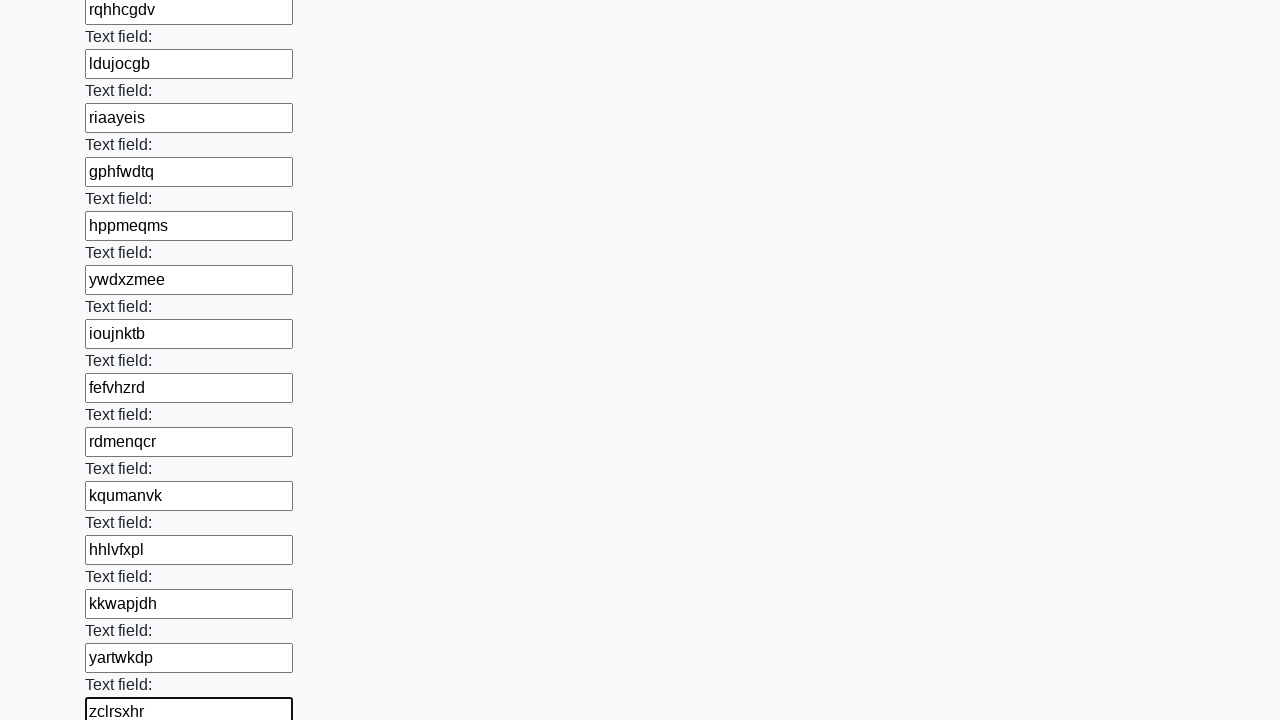

Filled a text input field with random string 'rfztbhsd'
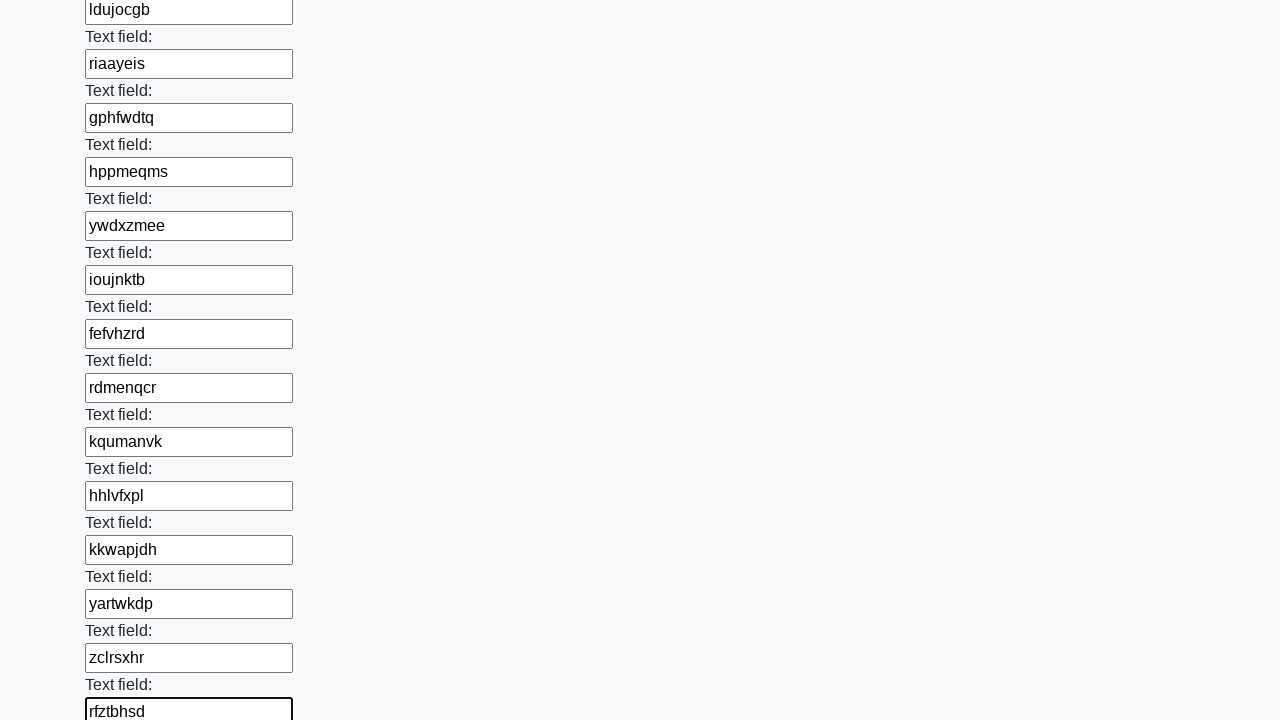

Filled a text input field with random string 'ysgupepe'
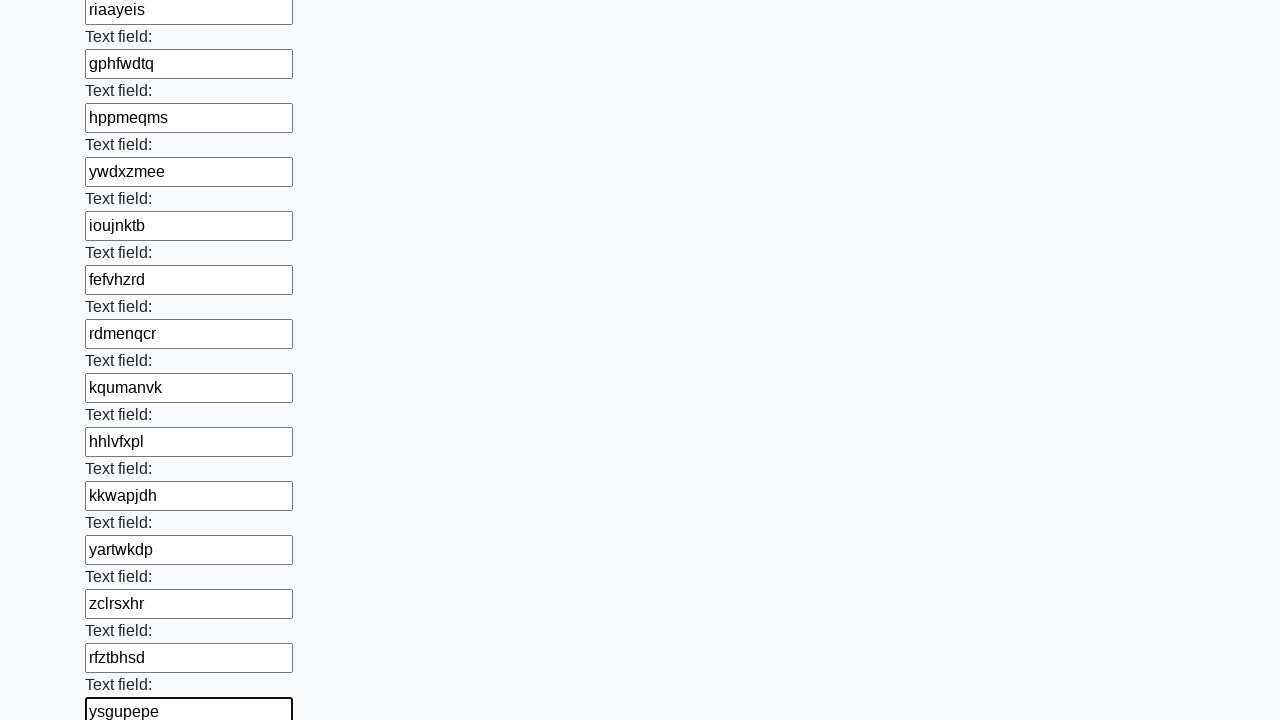

Filled a text input field with random string 'knfmffan'
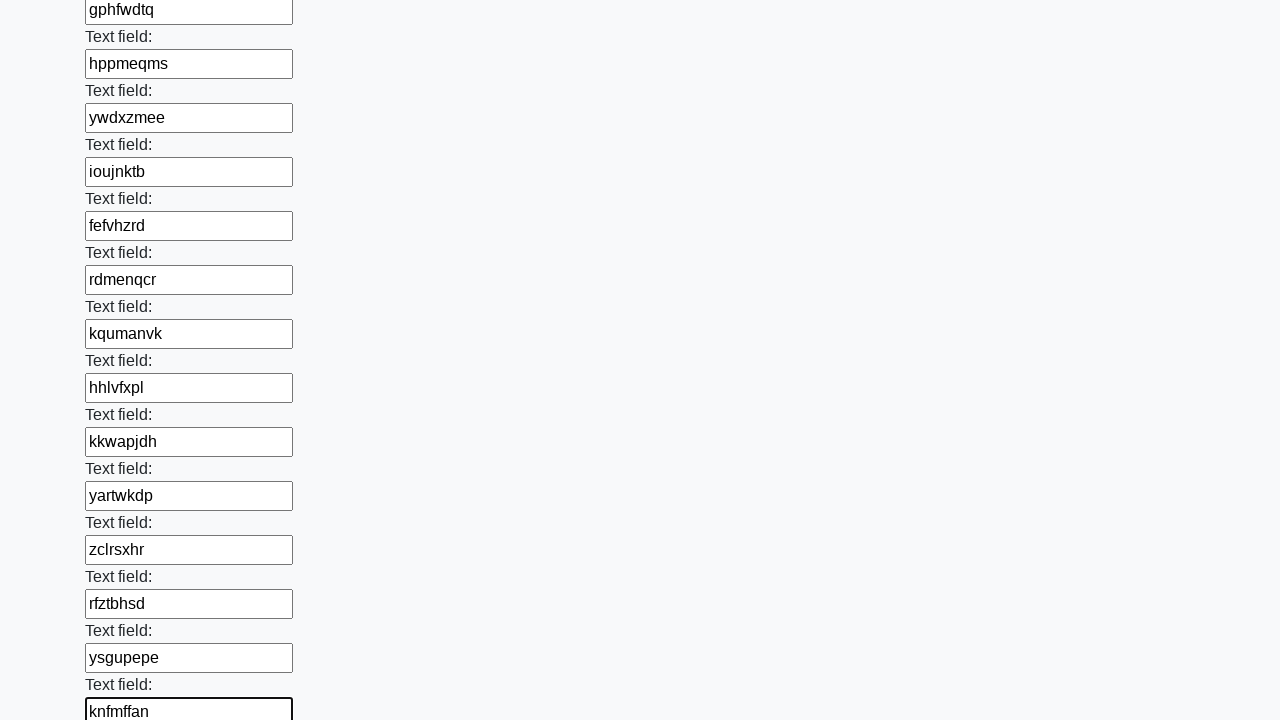

Filled a text input field with random string 'vhgjrjpm'
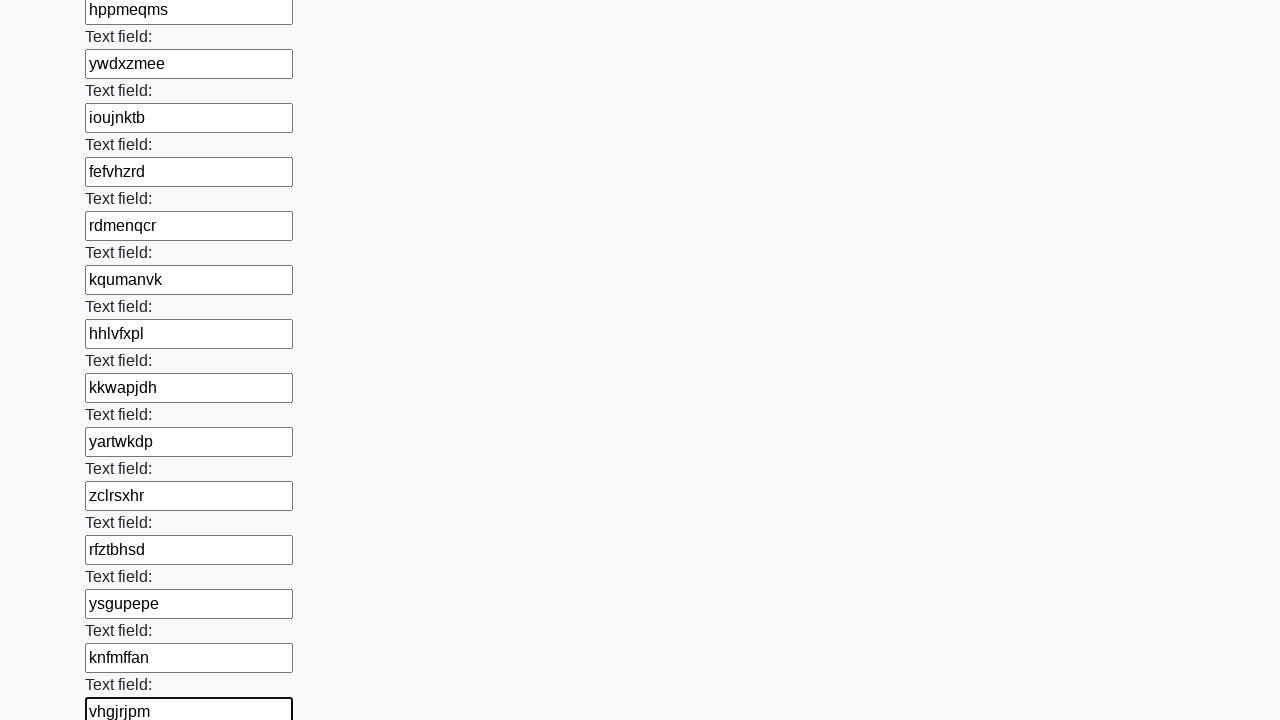

Filled a text input field with random string 'osslwvbw'
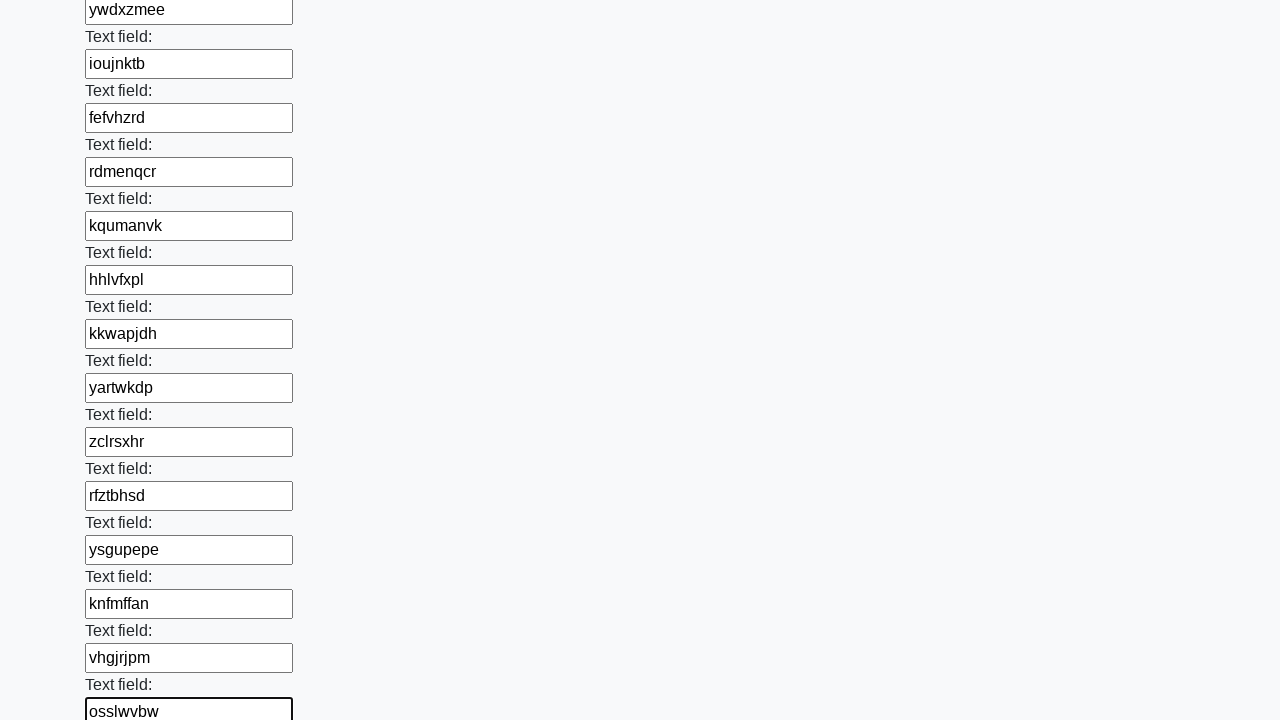

Filled a text input field with random string 'sxqlmkos'
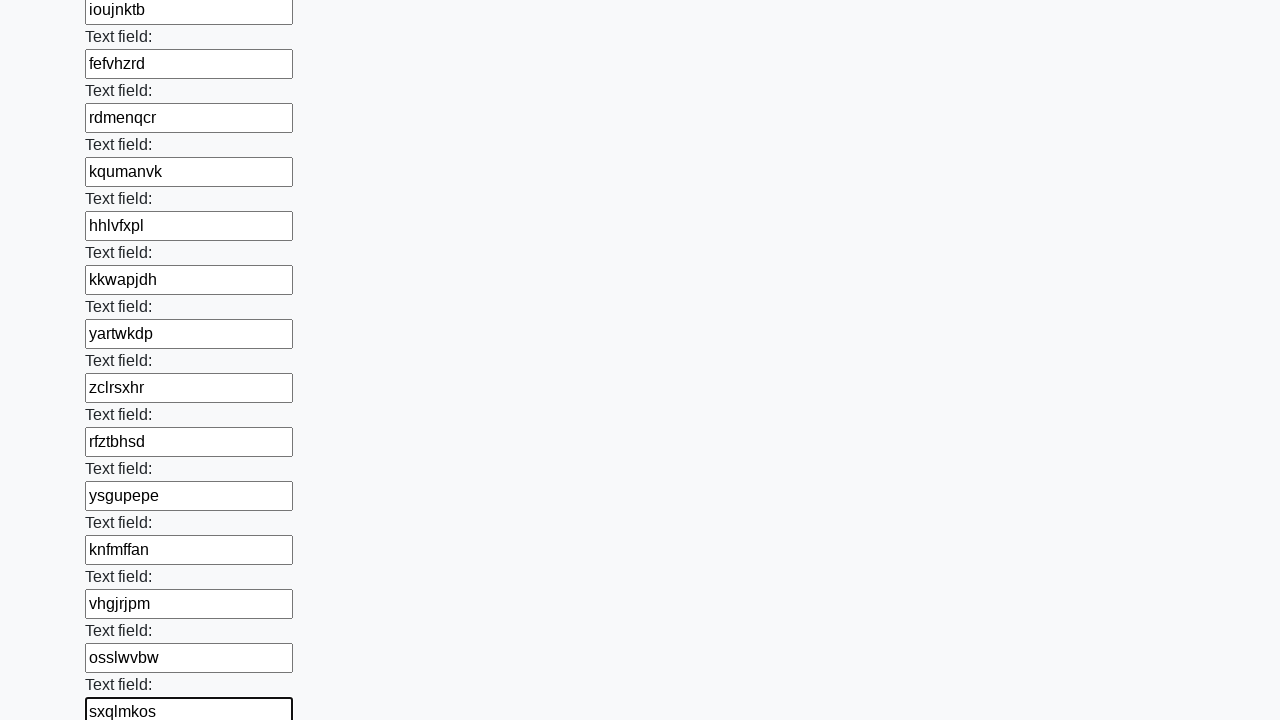

Filled a text input field with random string 'sbiwihup'
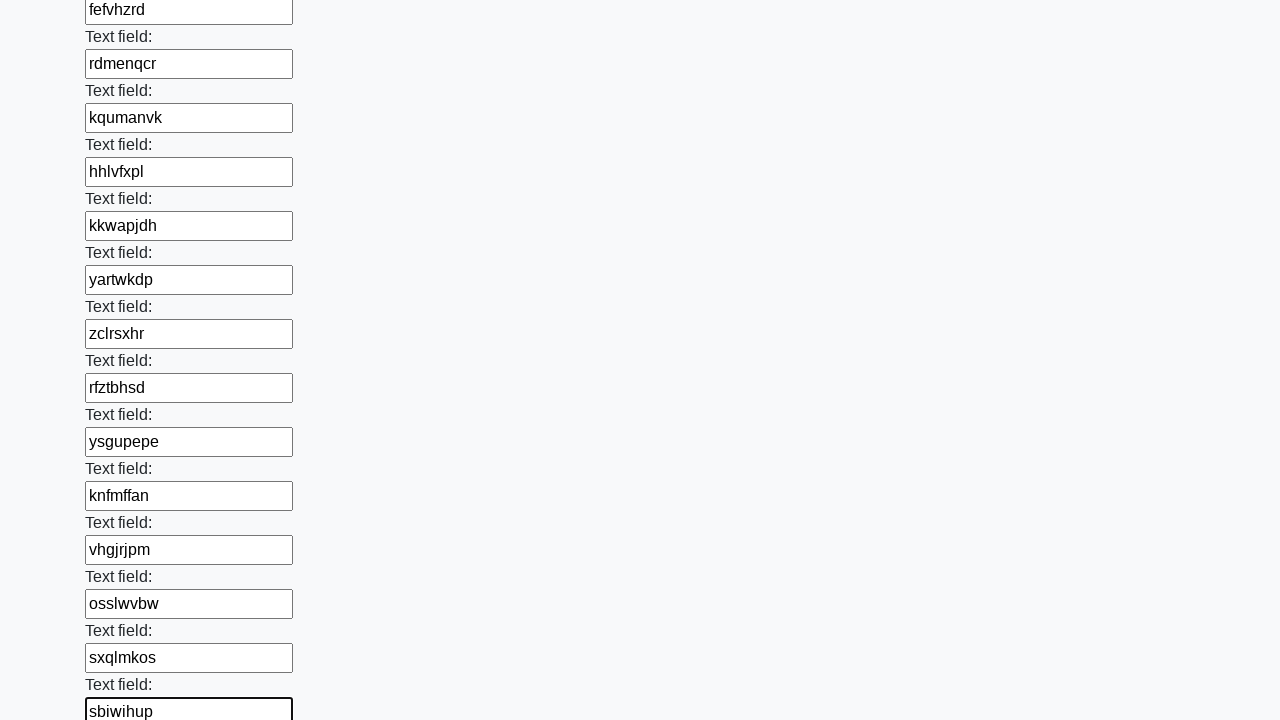

Filled a text input field with random string 'tjffozes'
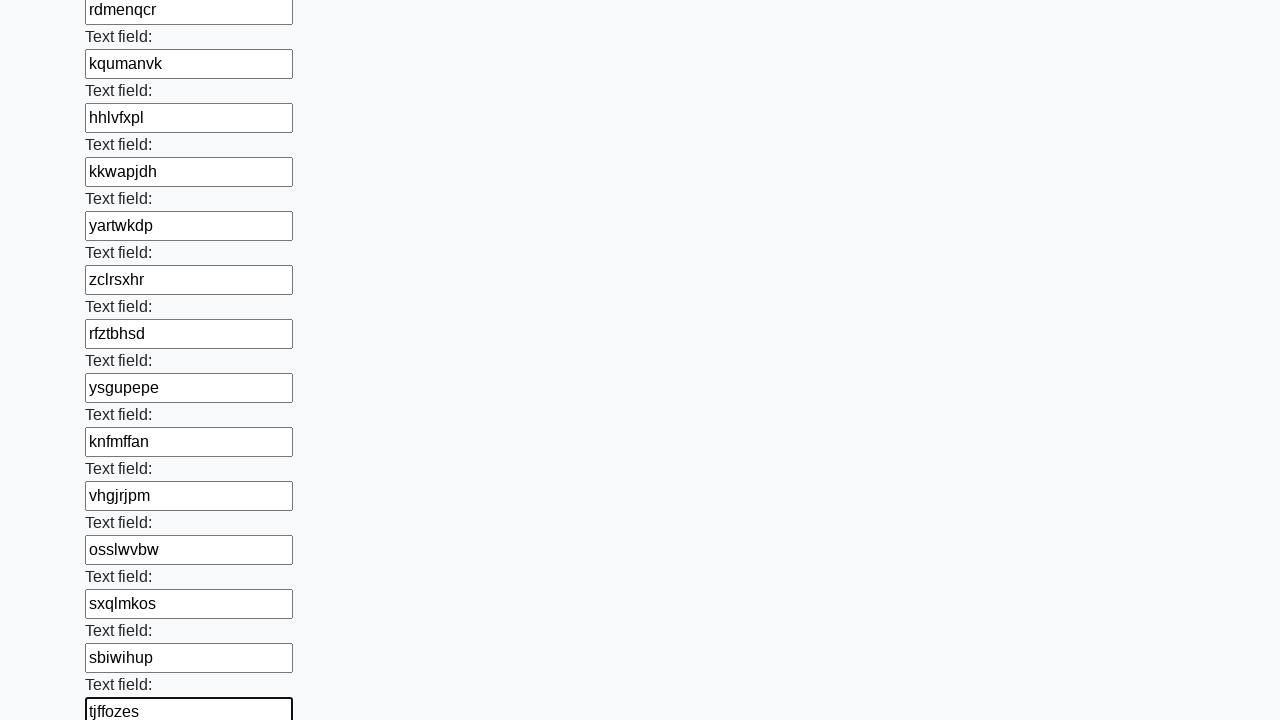

Filled a text input field with random string 'pxtvttab'
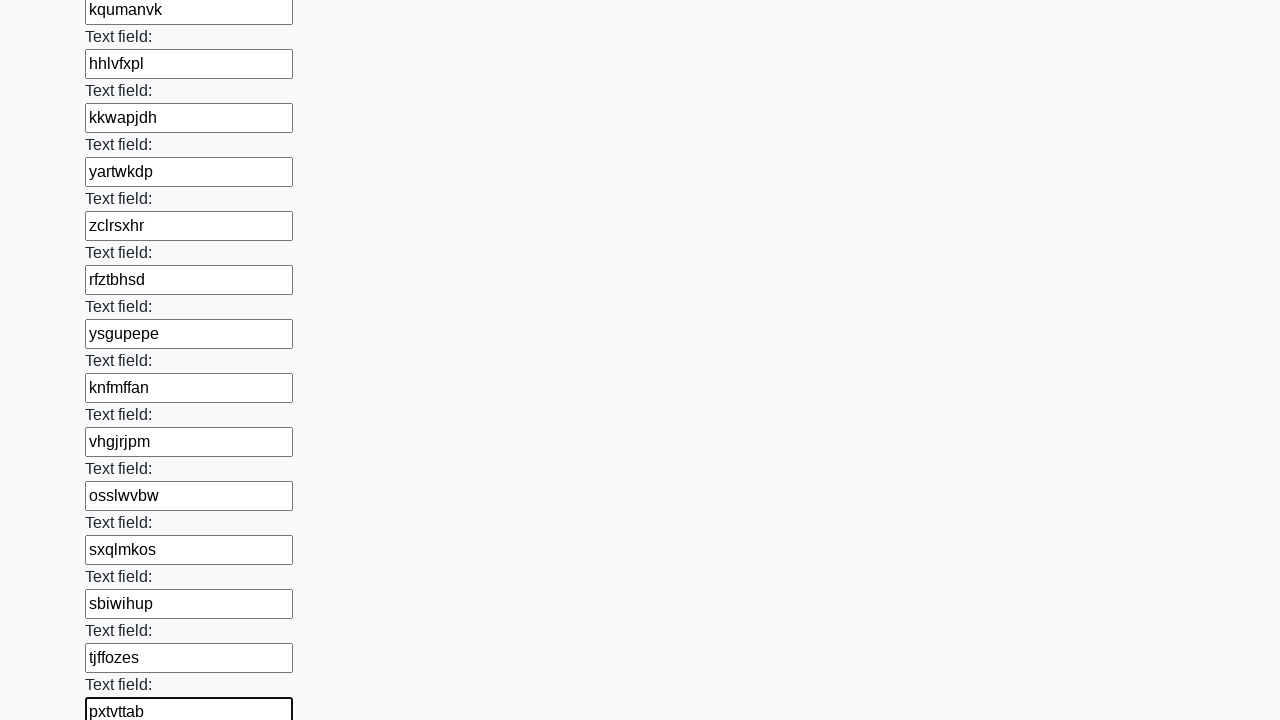

Filled a text input field with random string 'ytcpizfn'
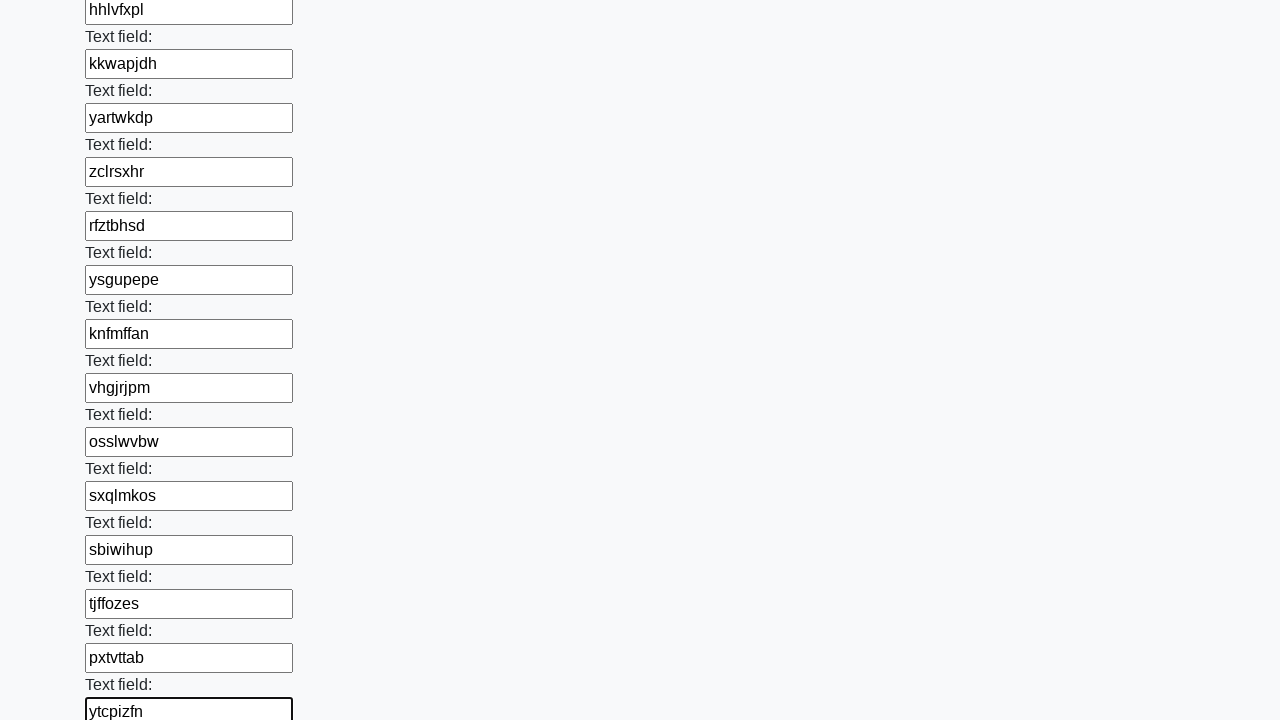

Filled a text input field with random string 'atomjbfx'
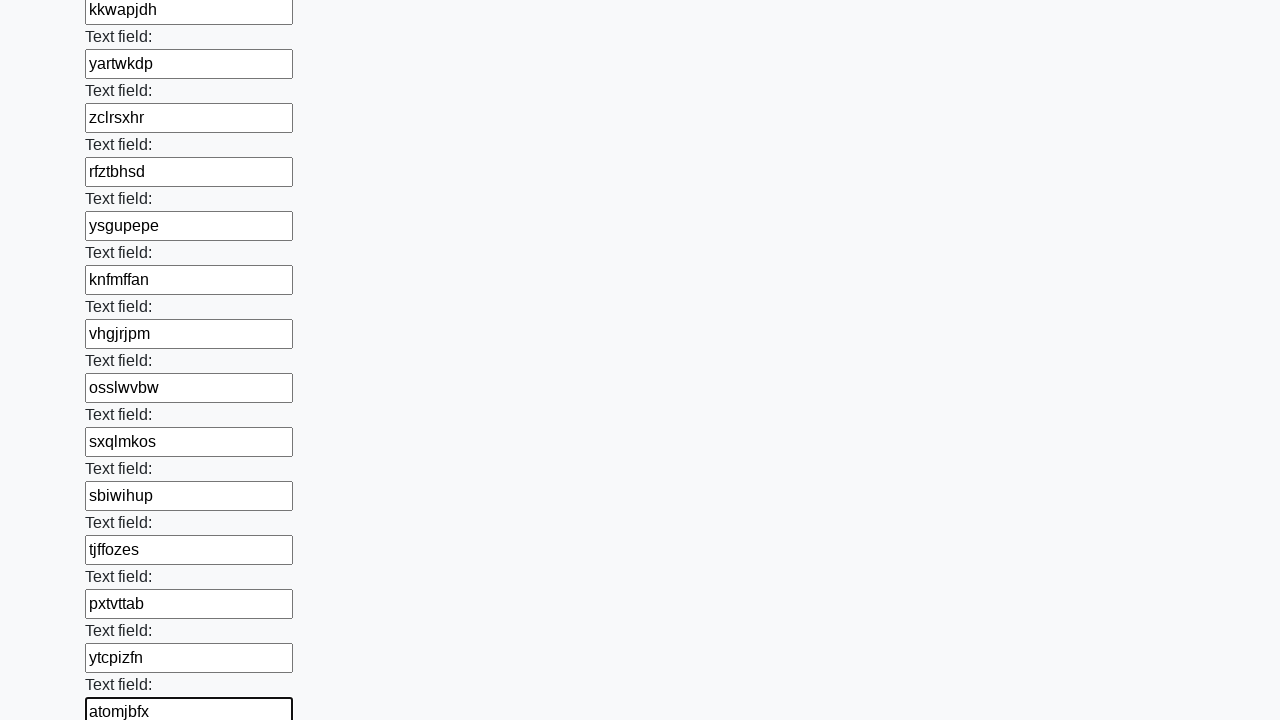

Filled a text input field with random string 'ikdzwhxf'
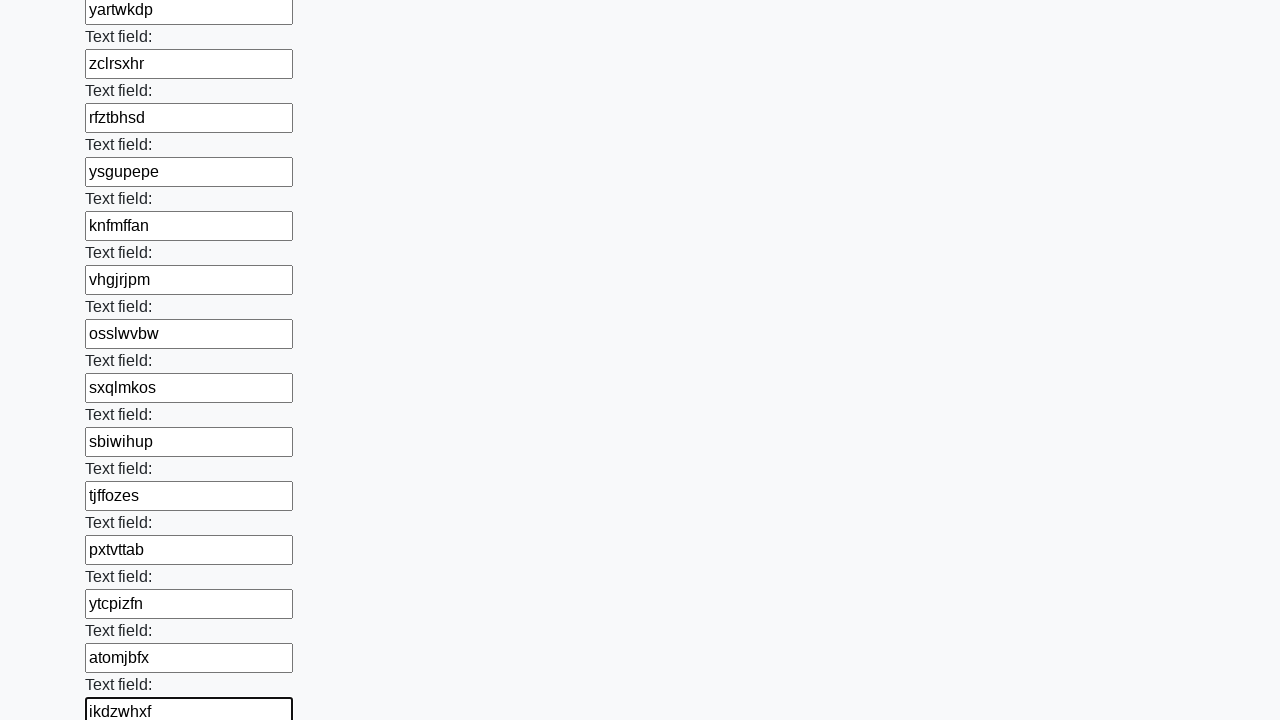

Filled a text input field with random string 'uuwhzwpy'
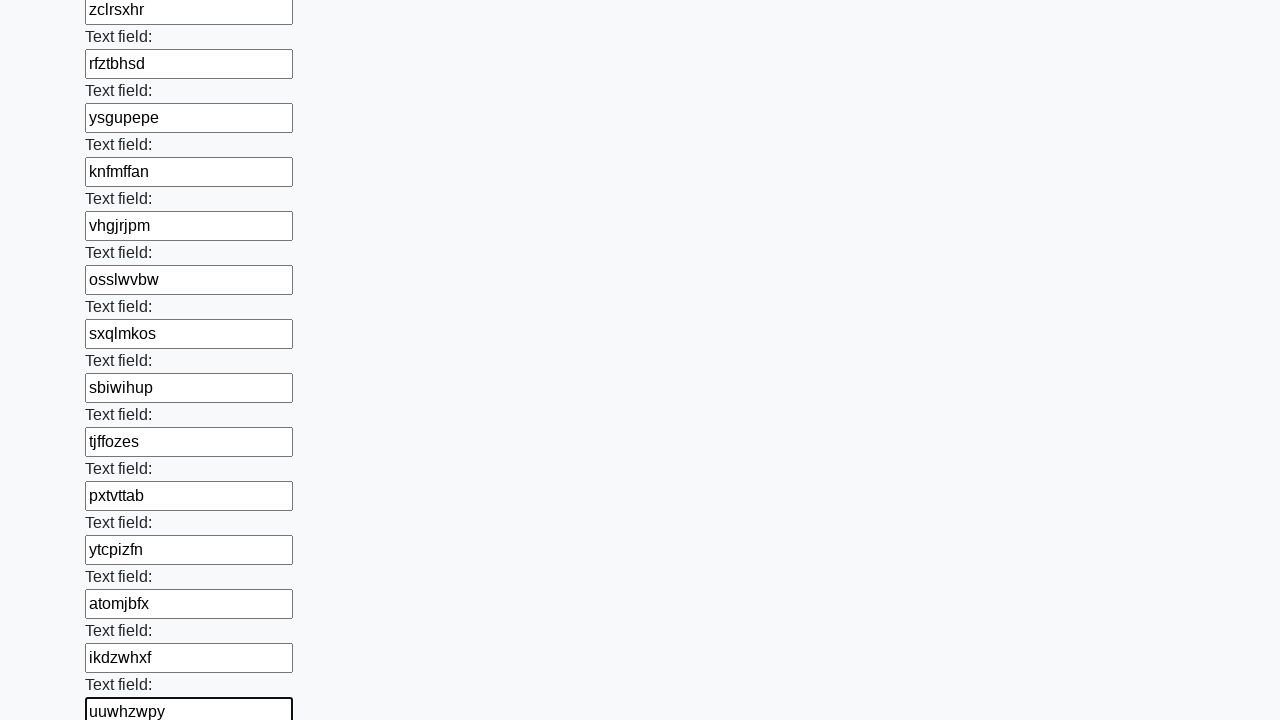

Filled a text input field with random string 'sxcjkfmx'
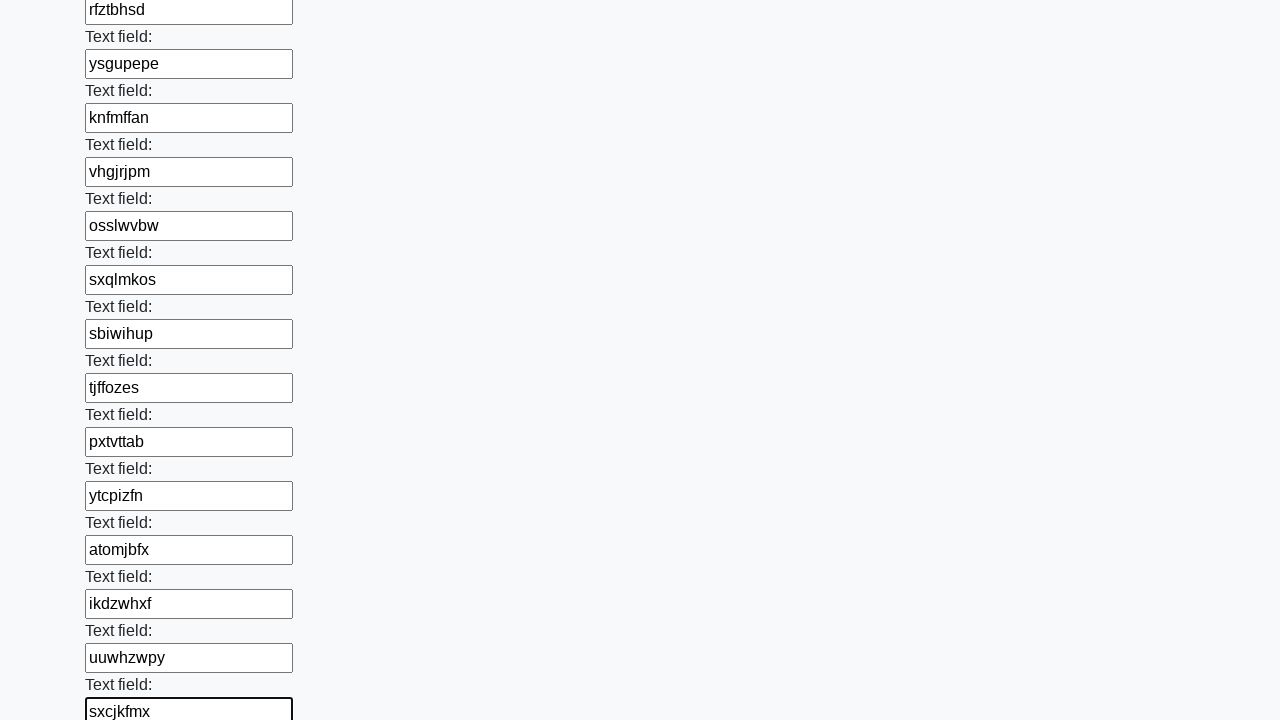

Filled a text input field with random string 'olpxsaxi'
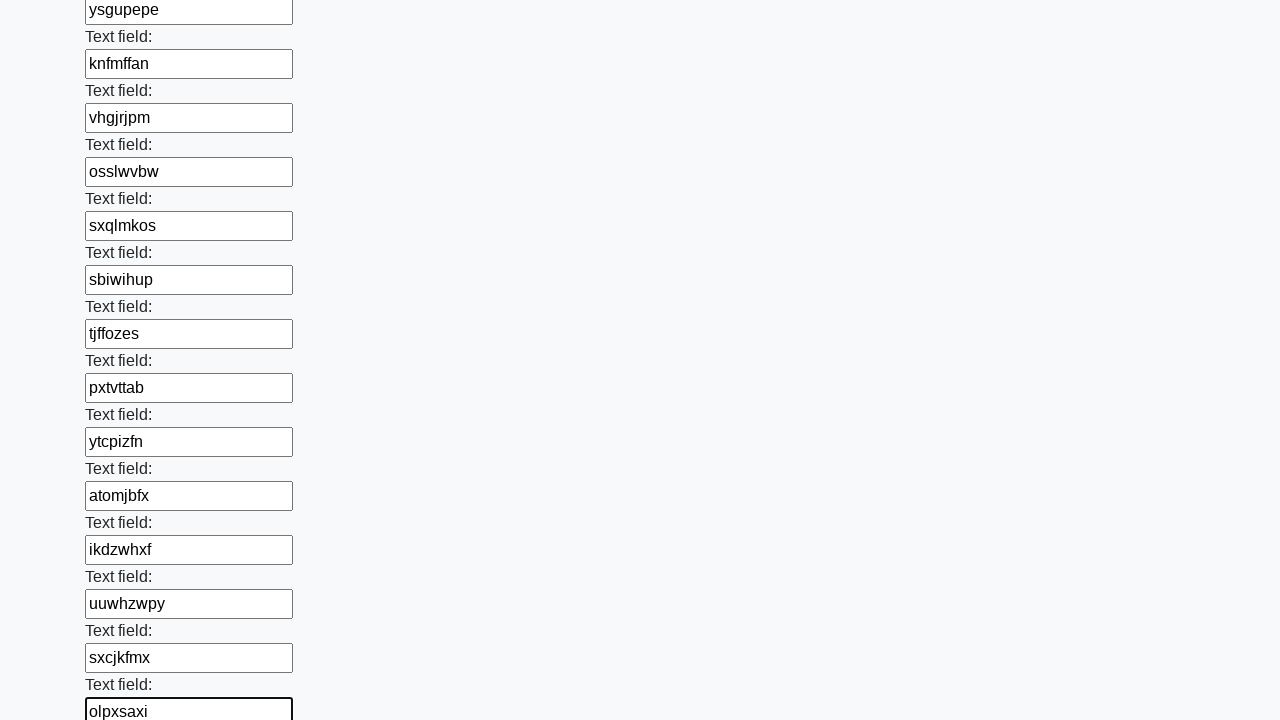

Filled a text input field with random string 'bcdlybfh'
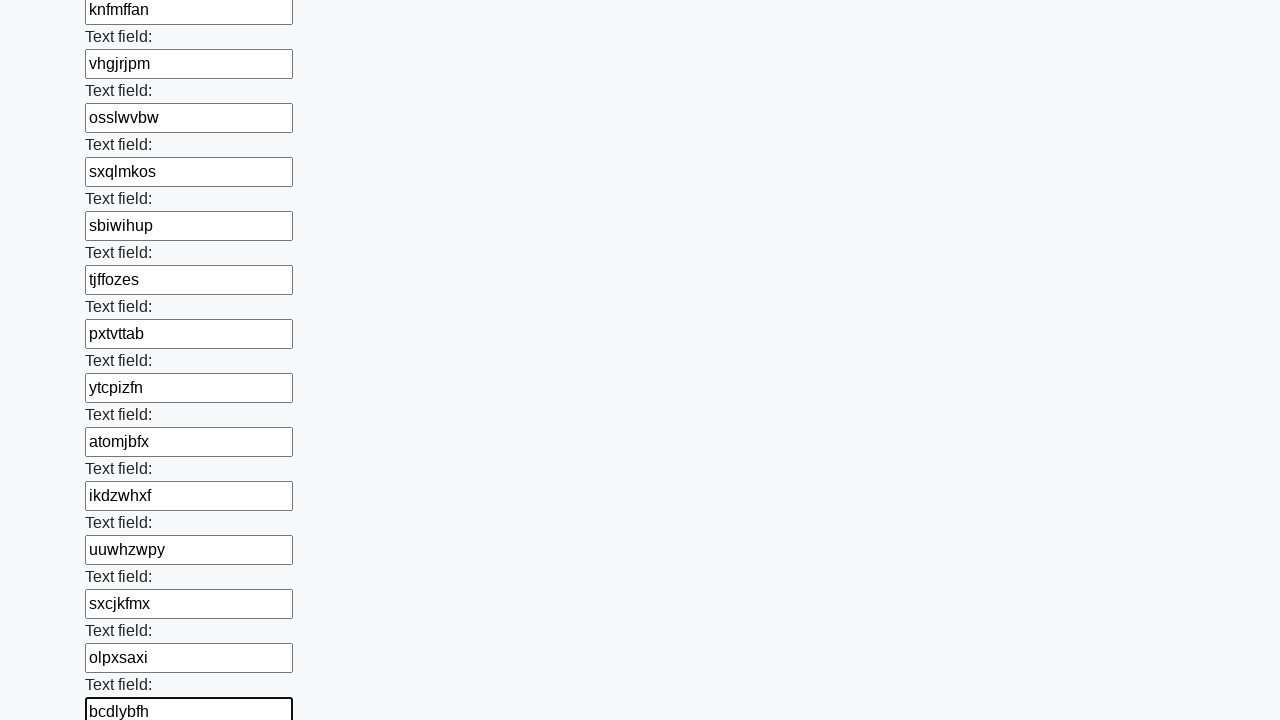

Filled a text input field with random string 'ozwtfnkp'
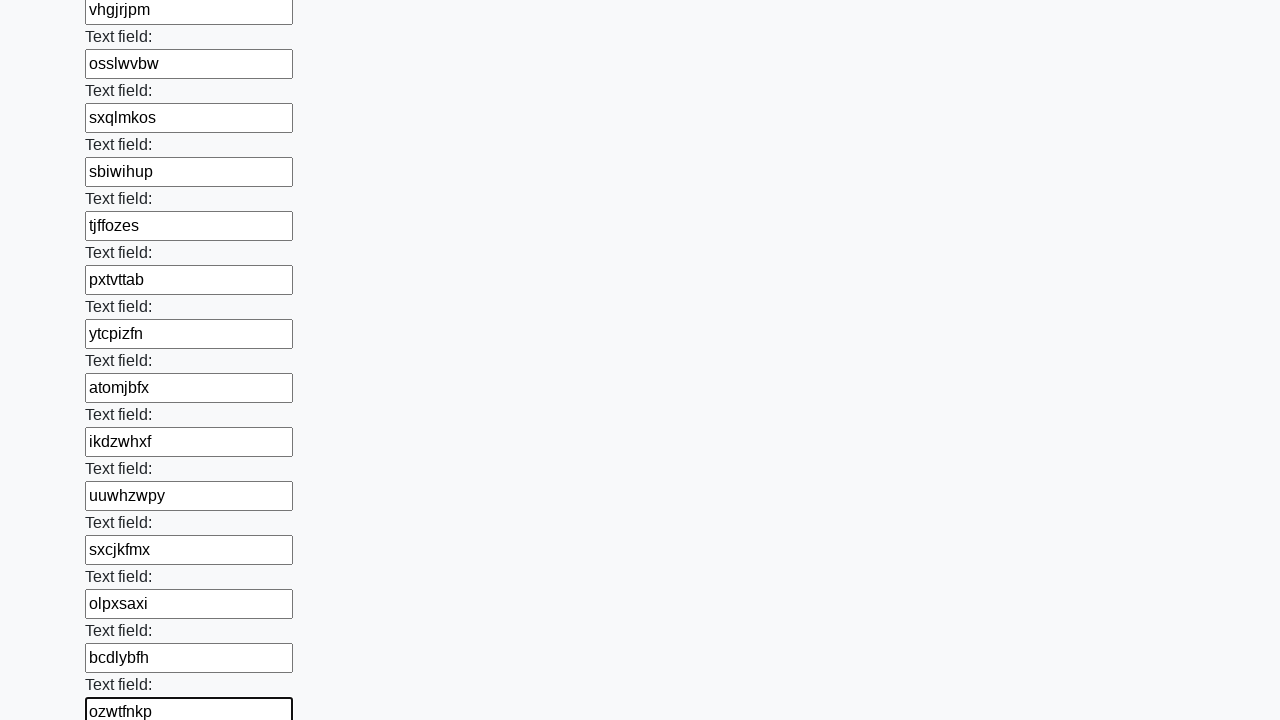

Filled a text input field with random string 'ylbgzqwq'
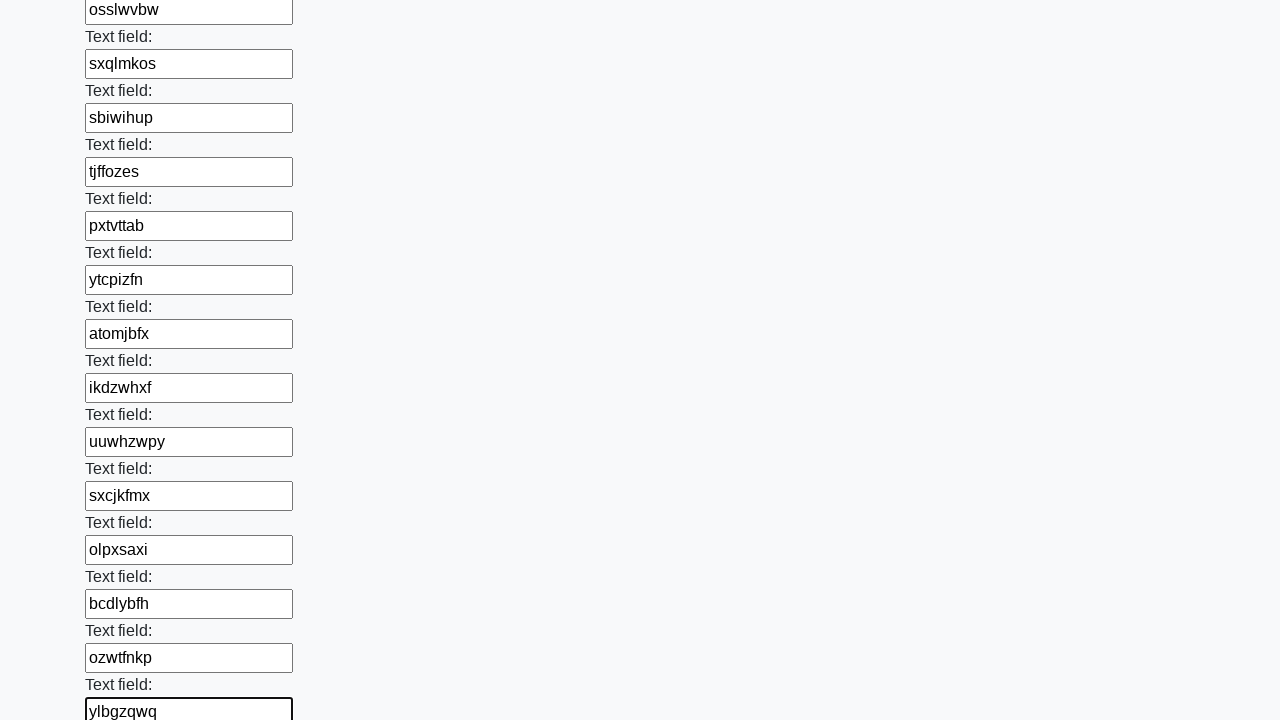

Filled a text input field with random string 'vqkvynsp'
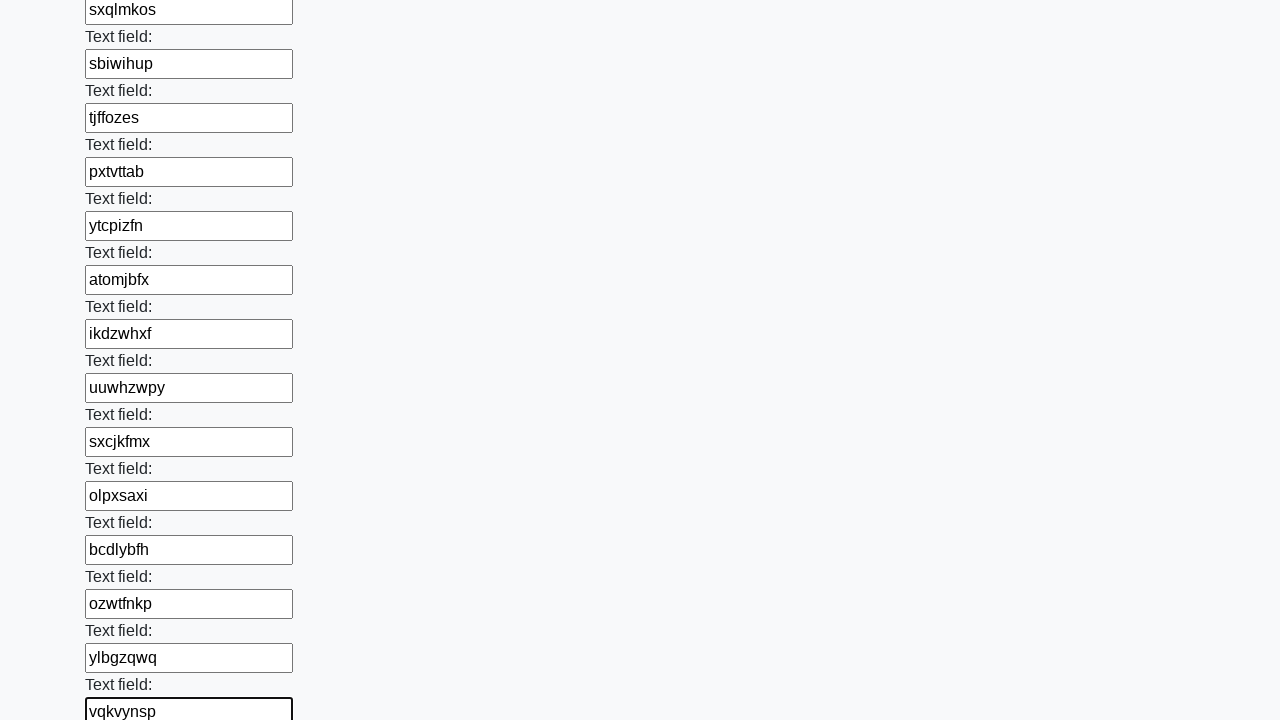

Filled a text input field with random string 'jjasmbsm'
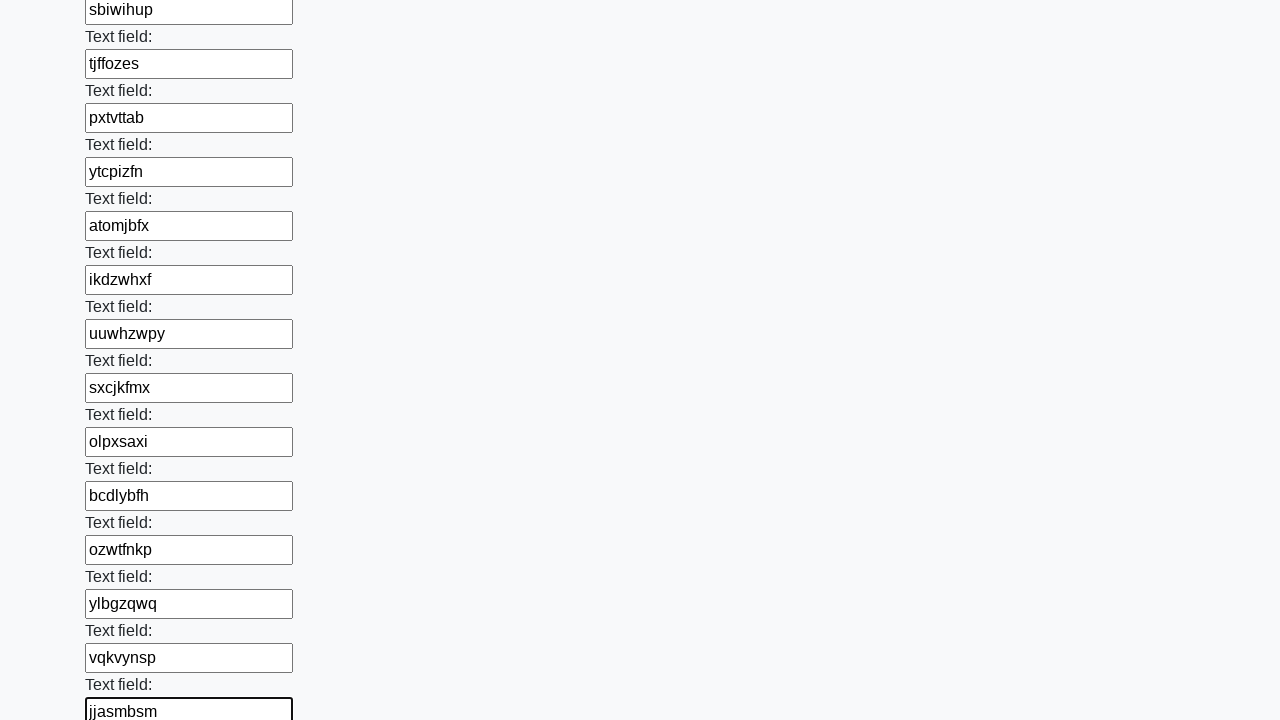

Filled a text input field with random string 'fdrkzciu'
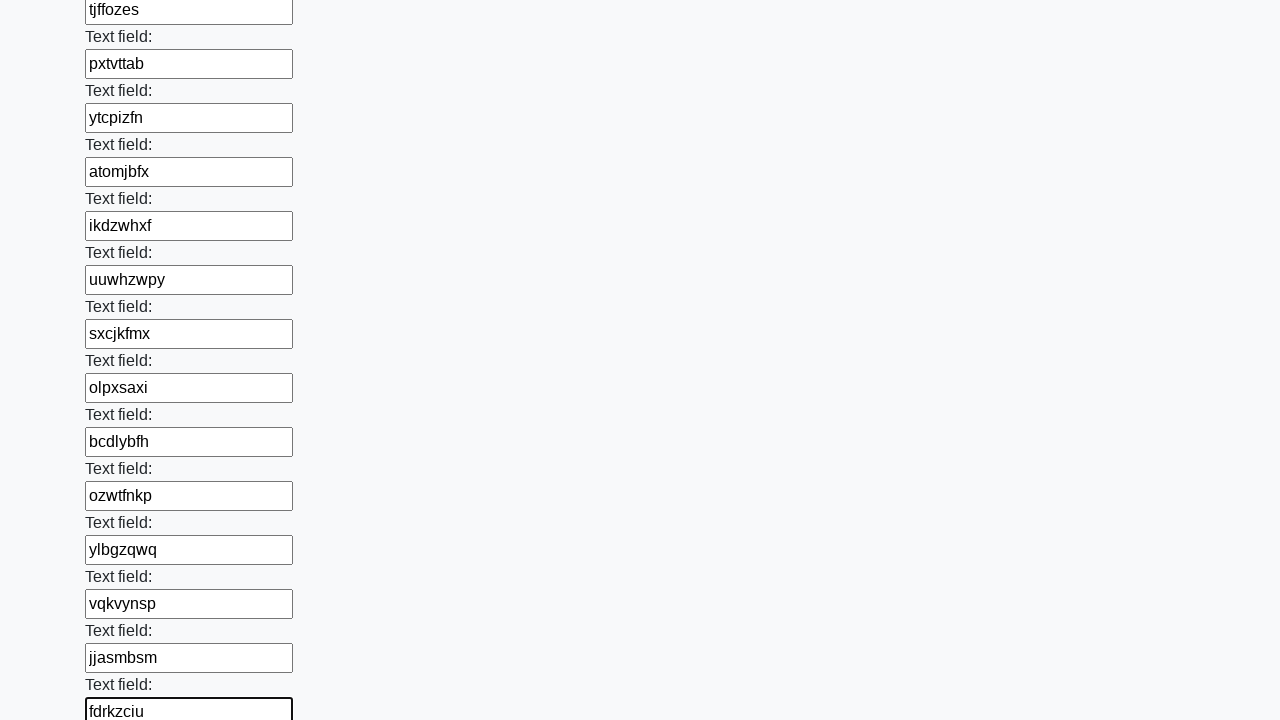

Filled a text input field with random string 'gwjufmdv'
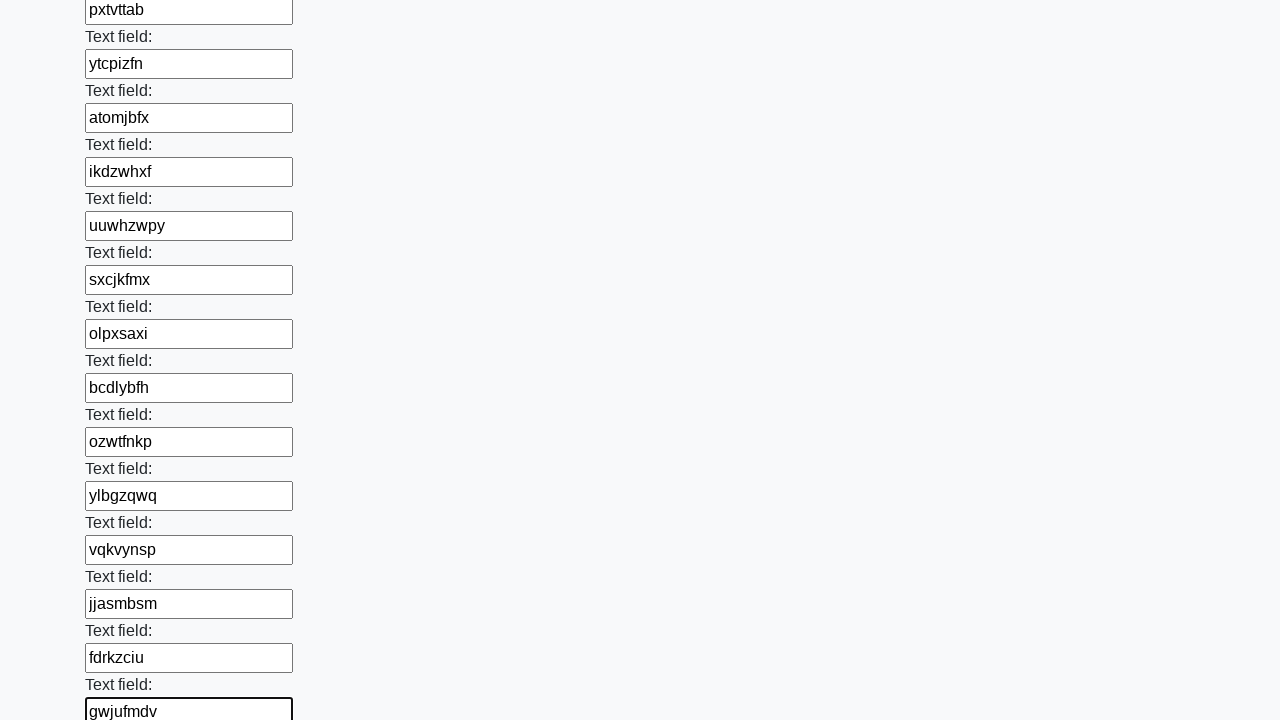

Filled a text input field with random string 'yrqgjbrf'
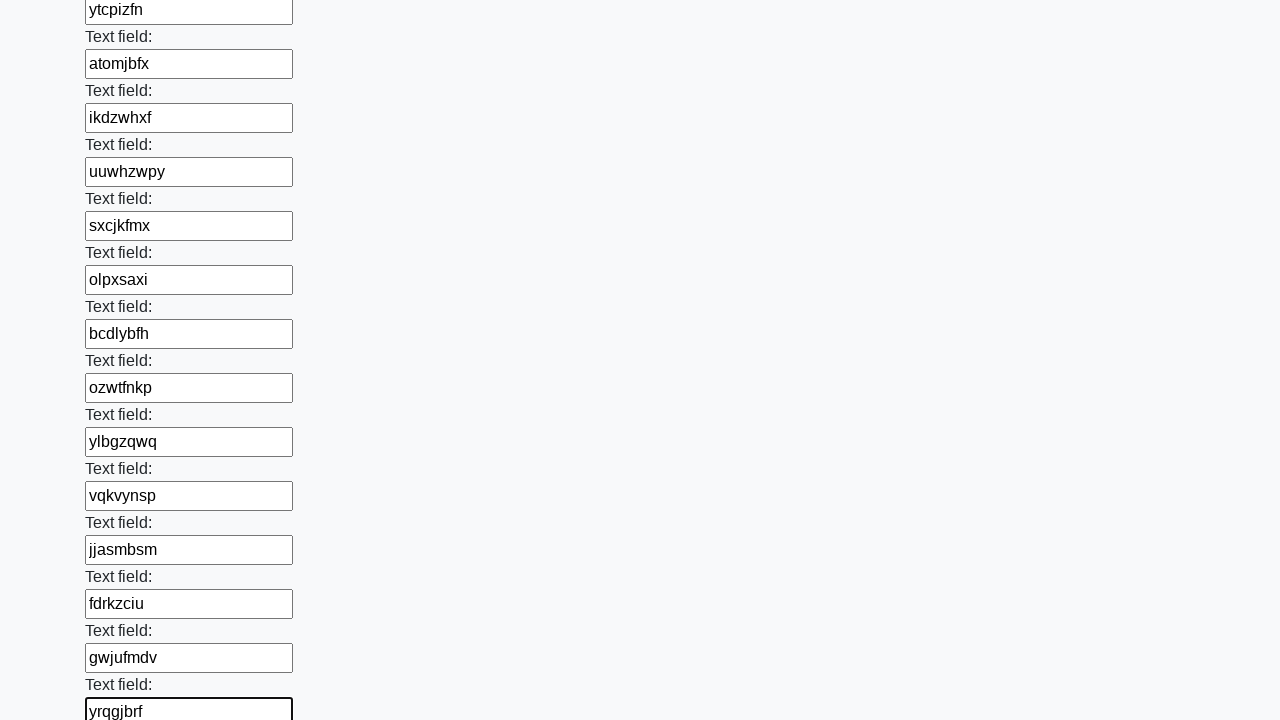

Filled a text input field with random string 'wrlwcwvo'
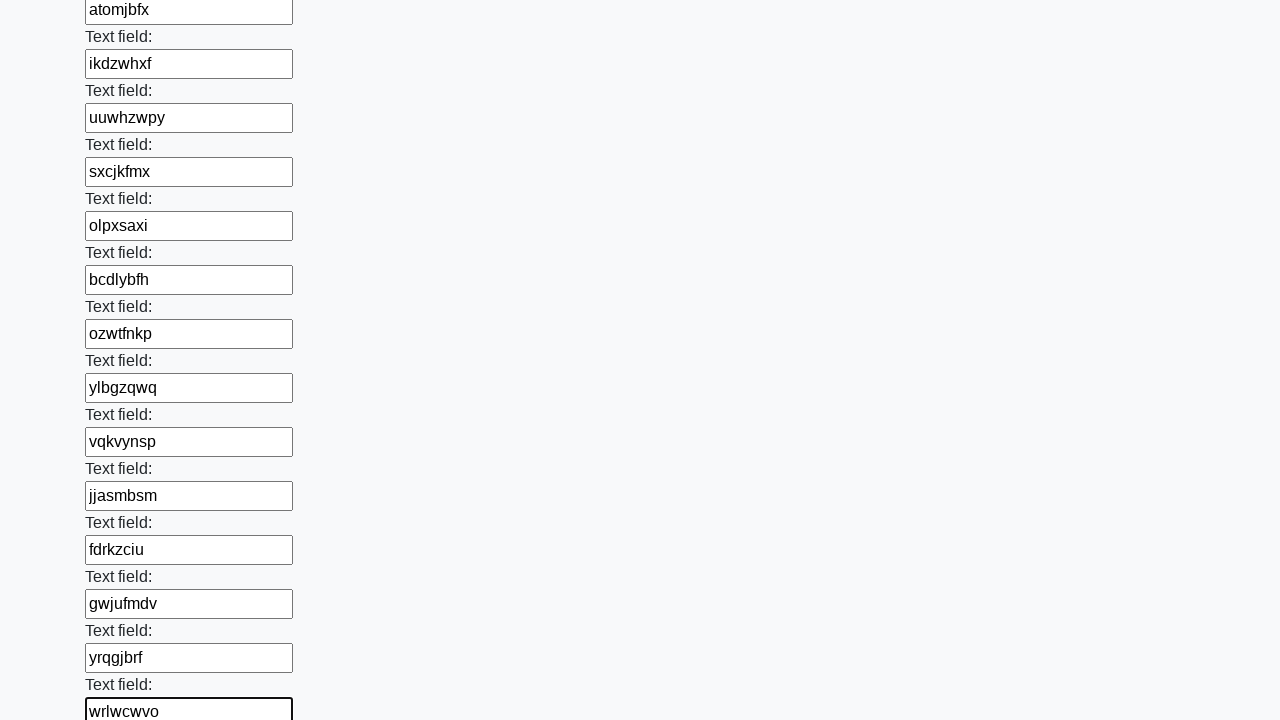

Filled a text input field with random string 'dsozpkqf'
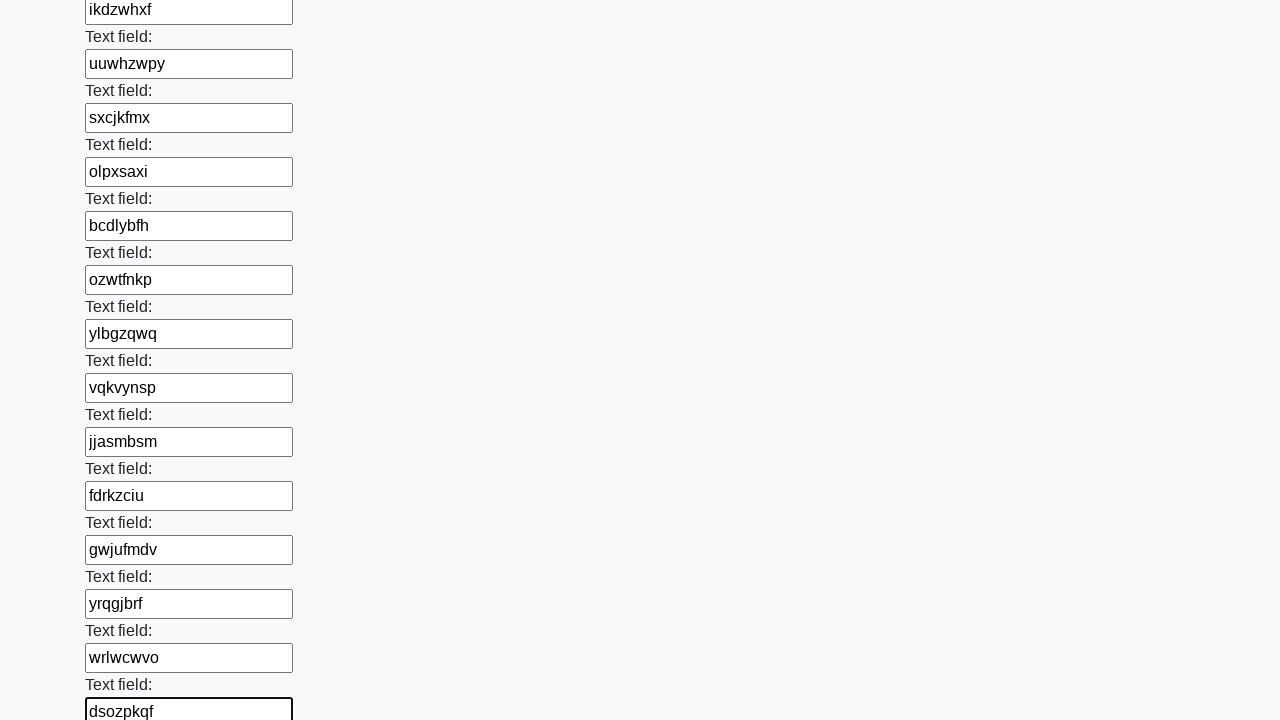

Filled a text input field with random string 'elfmvnja'
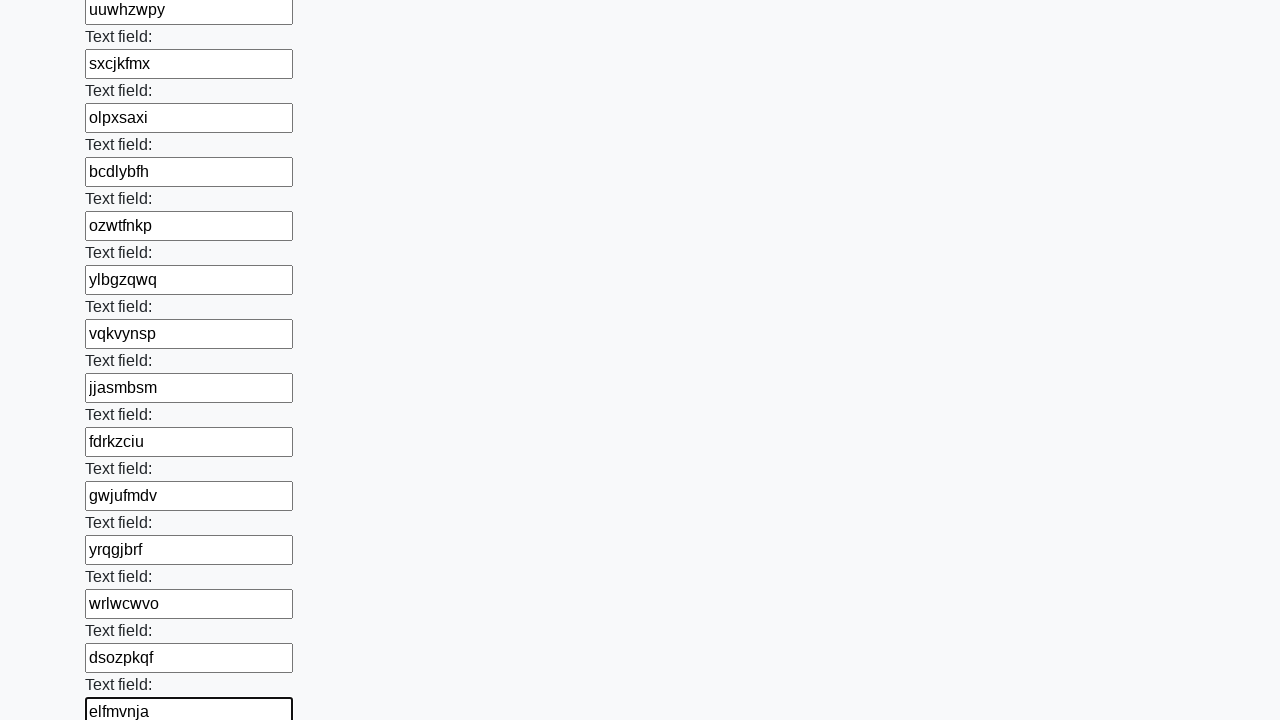

Filled a text input field with random string 'latmqjsh'
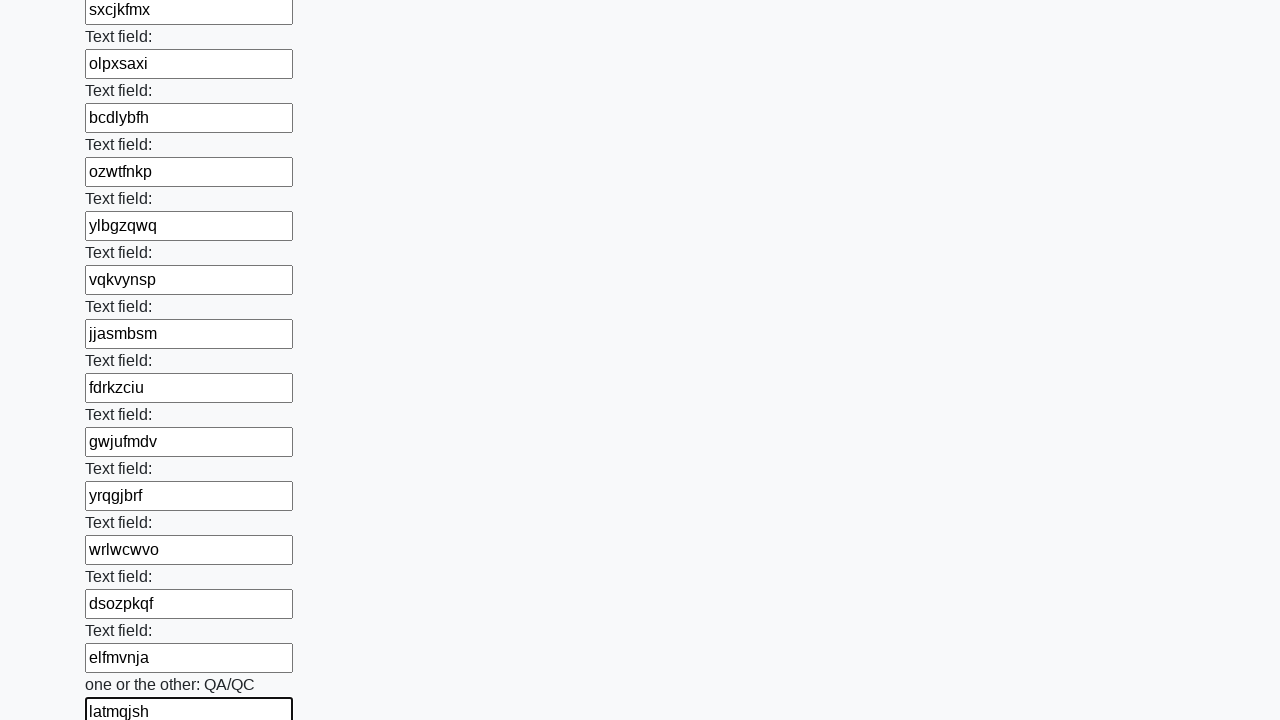

Filled a text input field with random string 'vnacibsd'
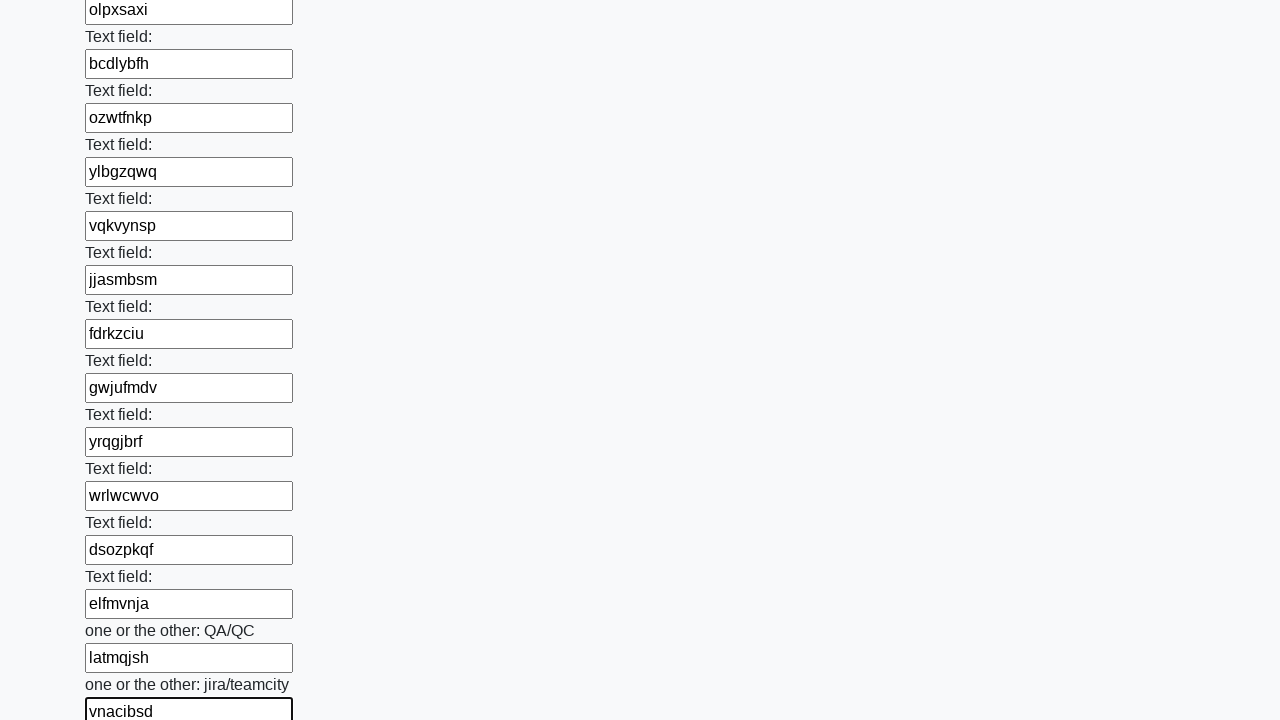

Filled a text input field with random string 'qcqwuenk'
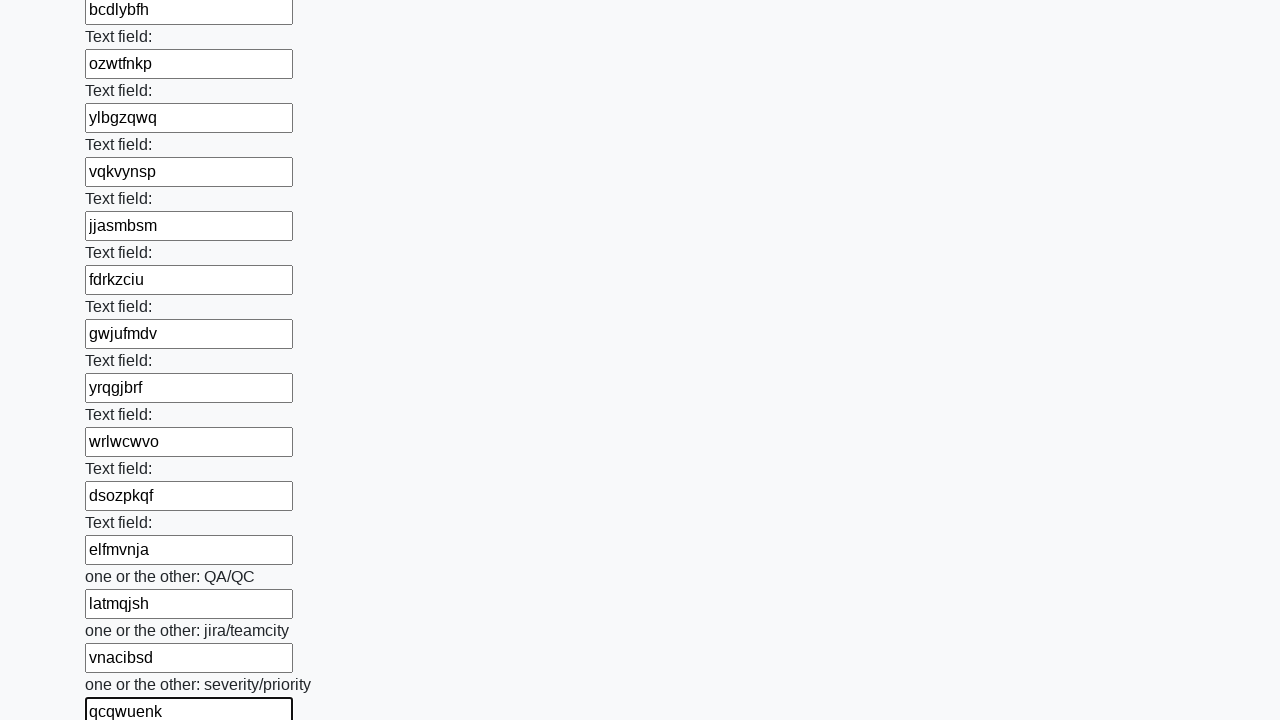

Filled a text input field with random string 'mtswiyyd'
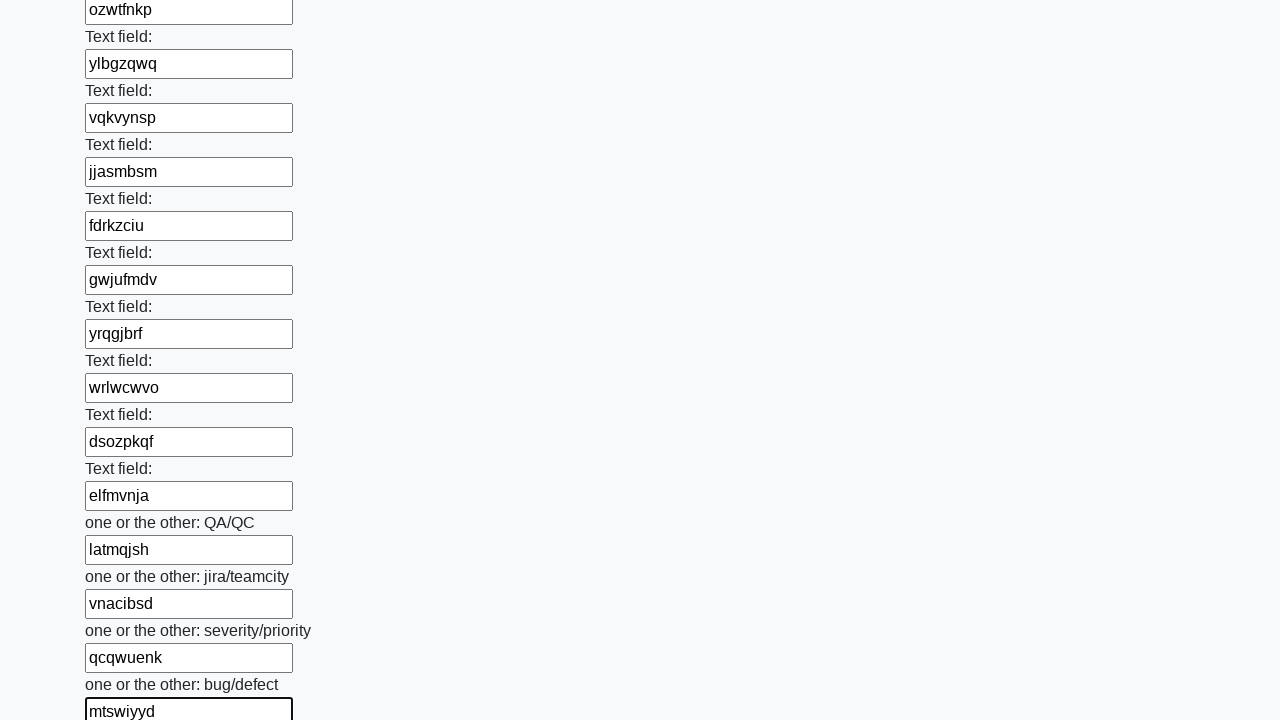

Filled a text input field with random string 'dxygfzxv'
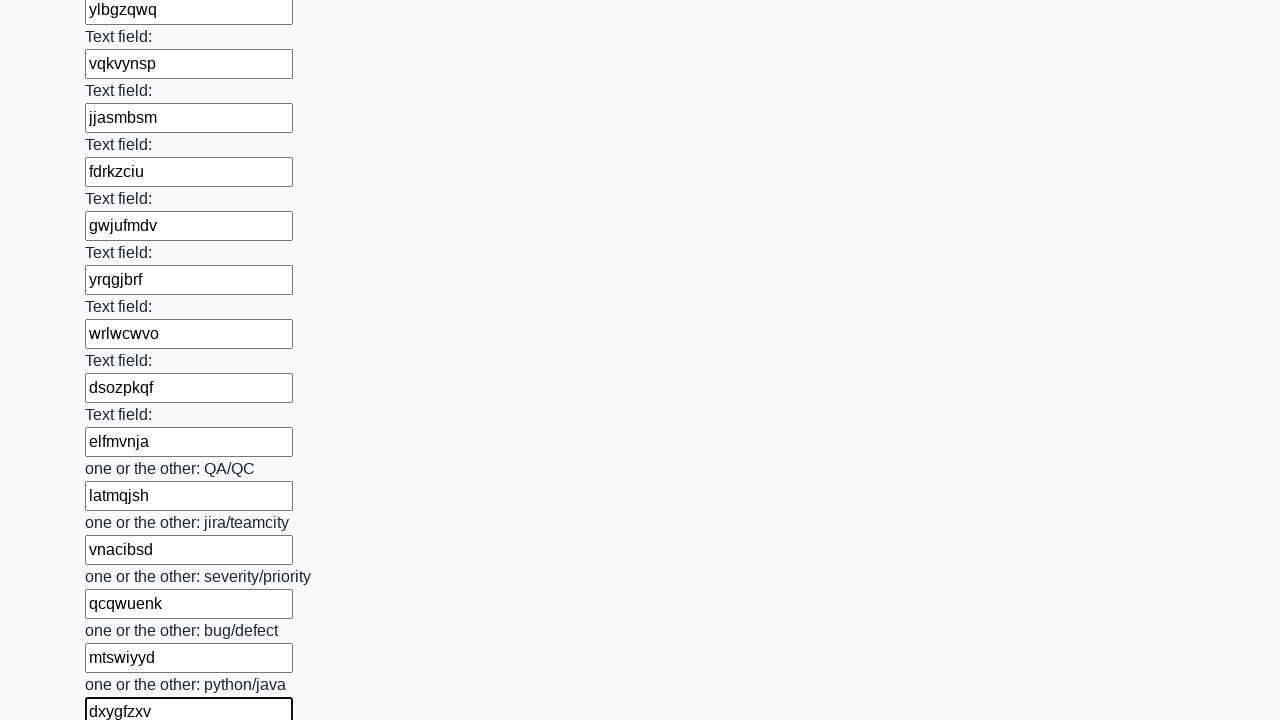

Filled a text input field with random string 'sqzuhgjs'
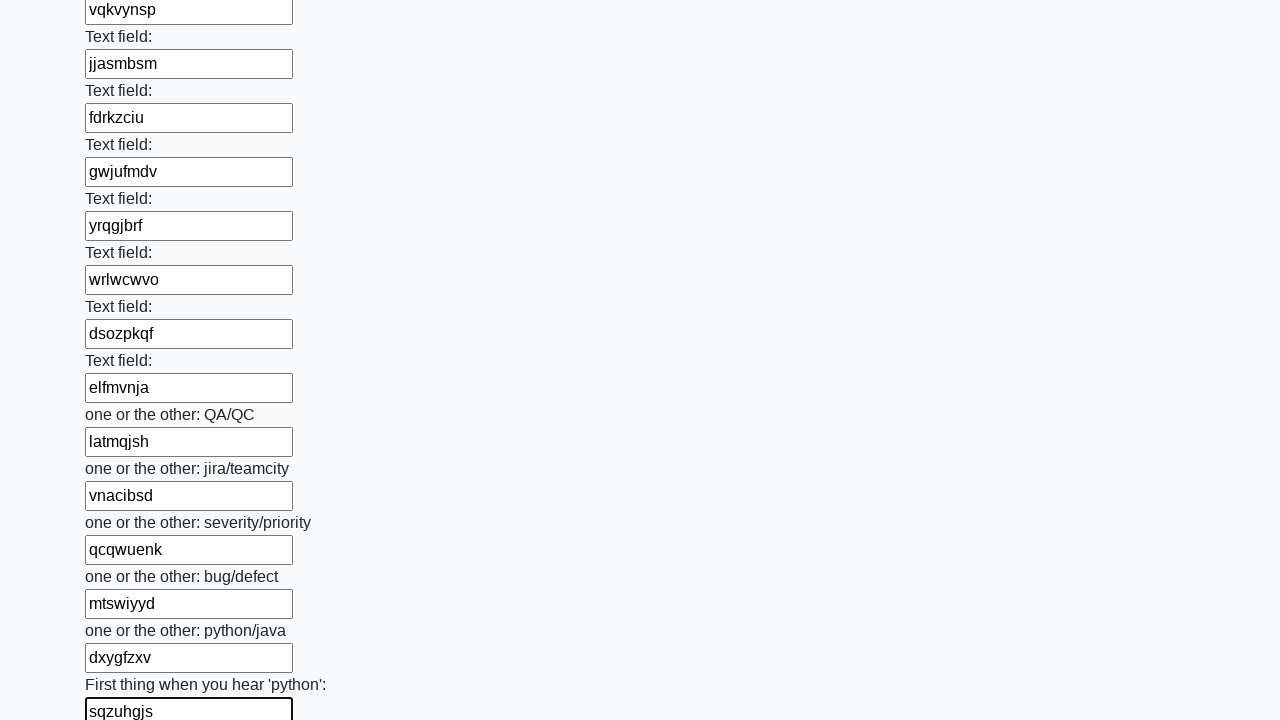

Filled a text input field with random string 'kcwlikws'
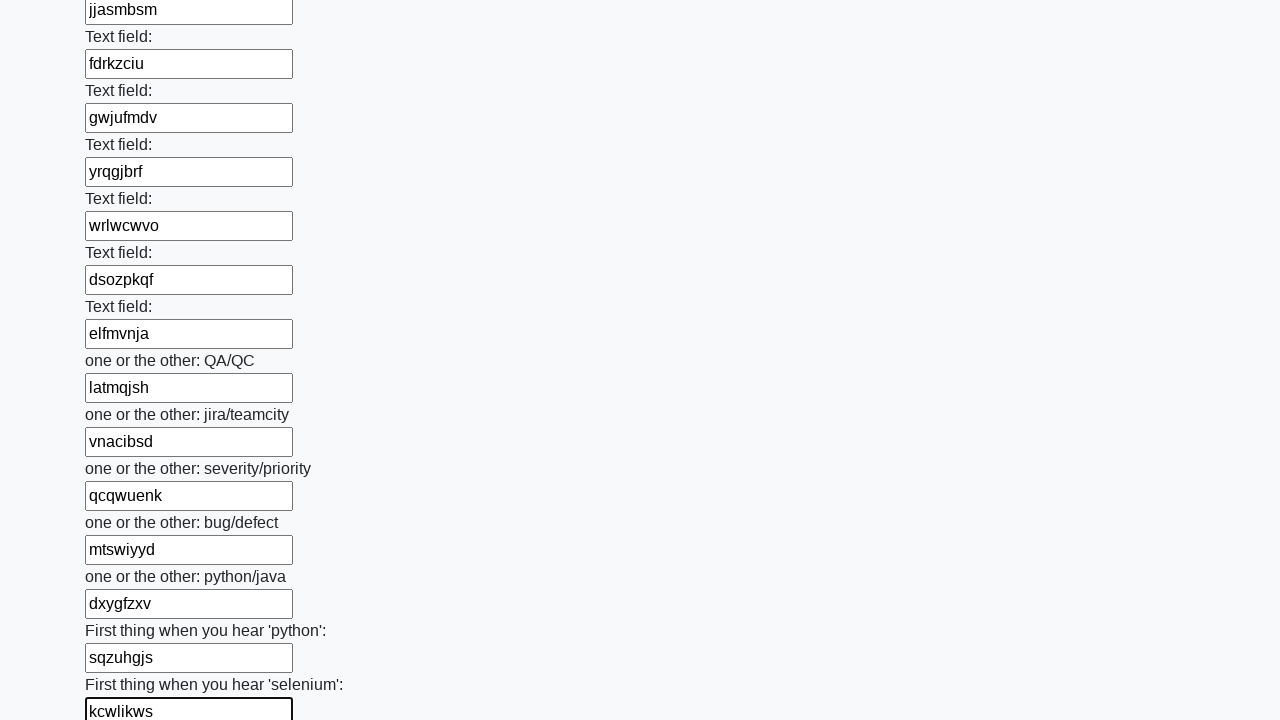

Filled a text input field with random string 'xvhgdvnm'
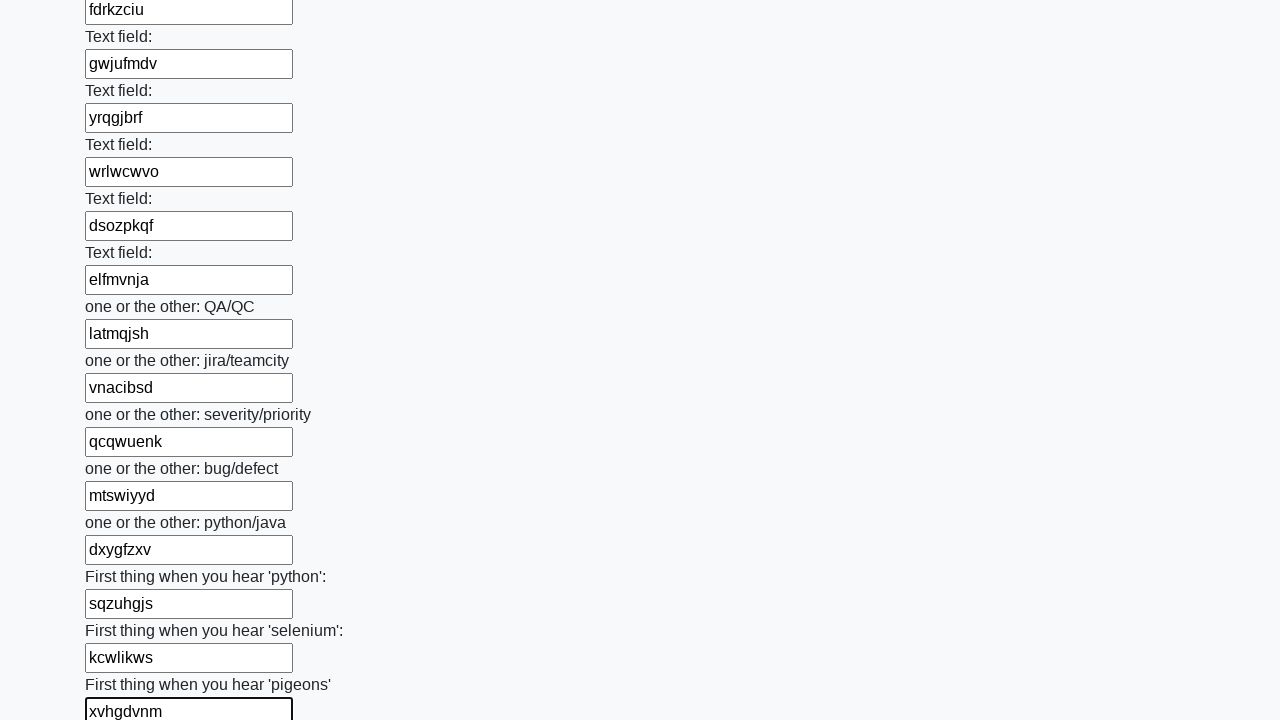

Filled a text input field with random string 'xcteisbc'
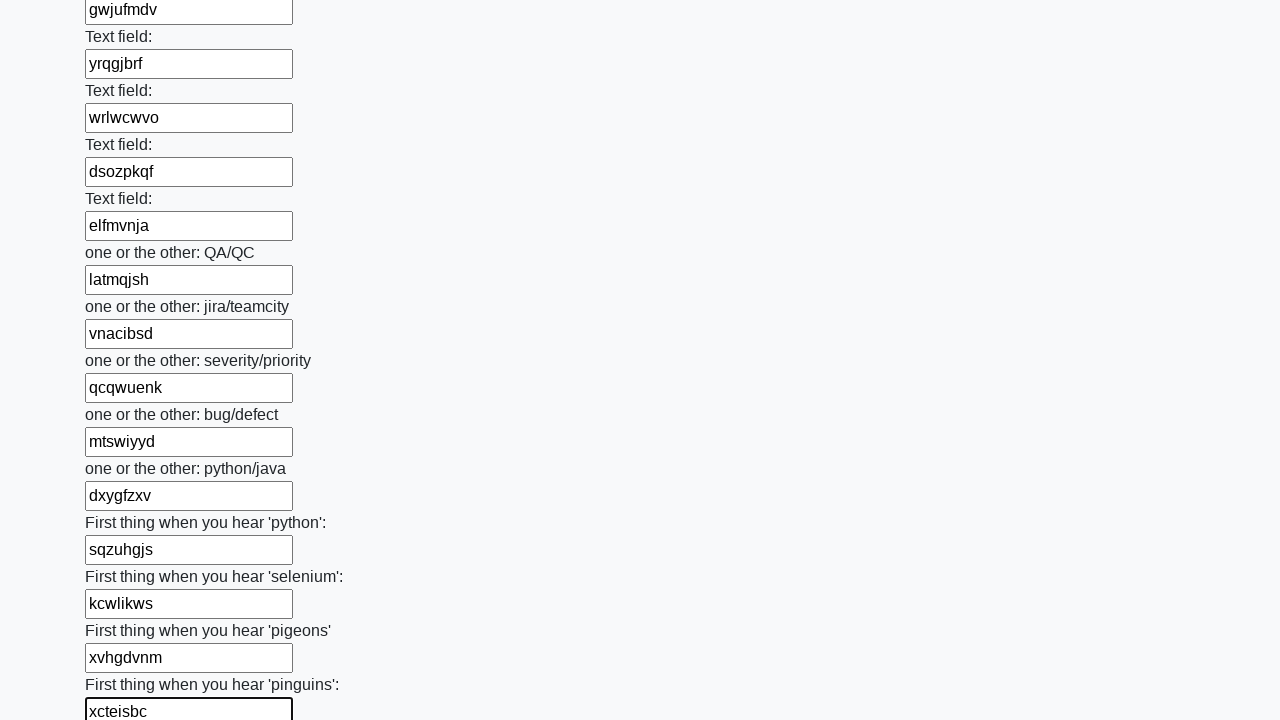

Filled a text input field with random string 'gebublri'
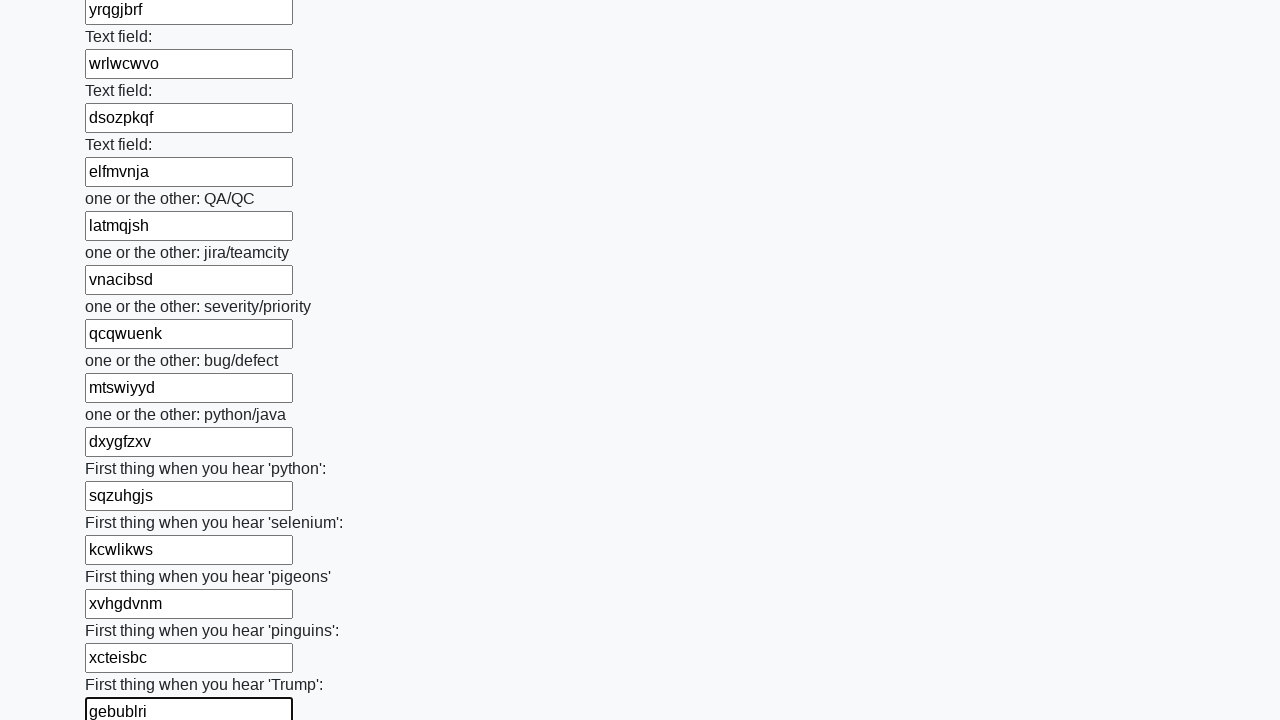

Filled a text input field with random string 'rufebeoo'
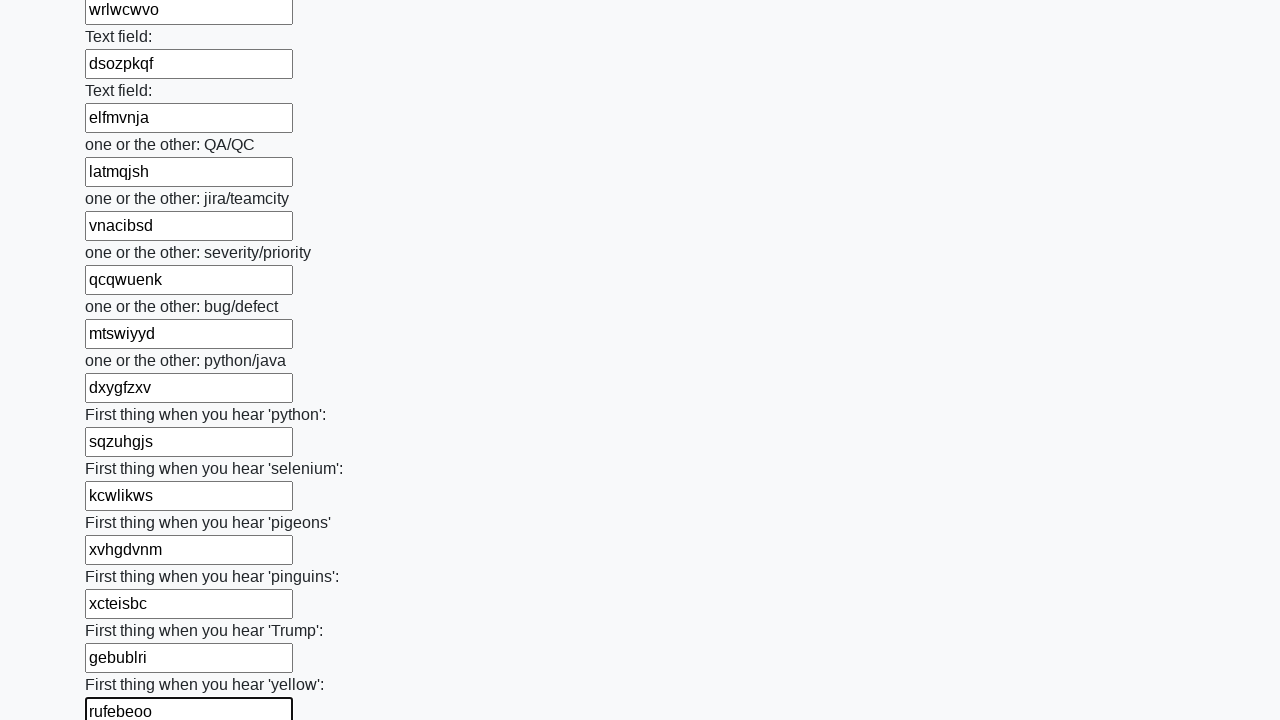

Filled a text input field with random string 'kvzlvyof'
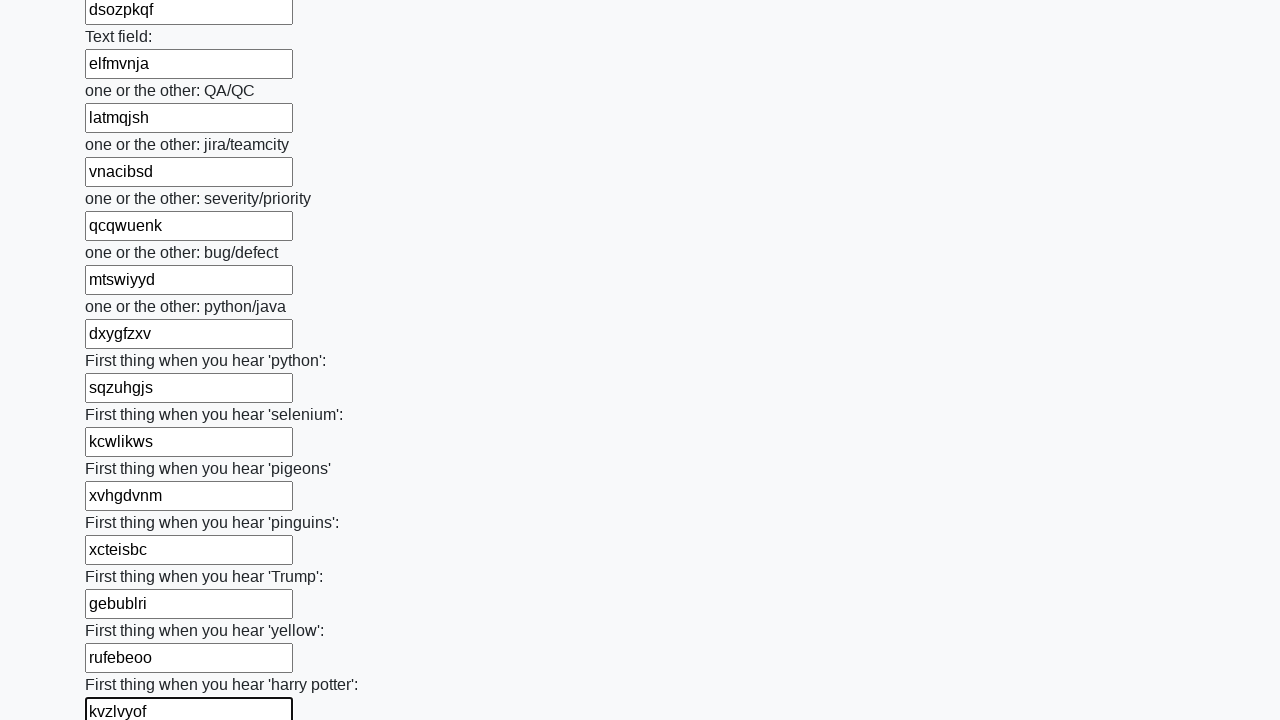

Filled a text input field with random string 'qazirmvg'
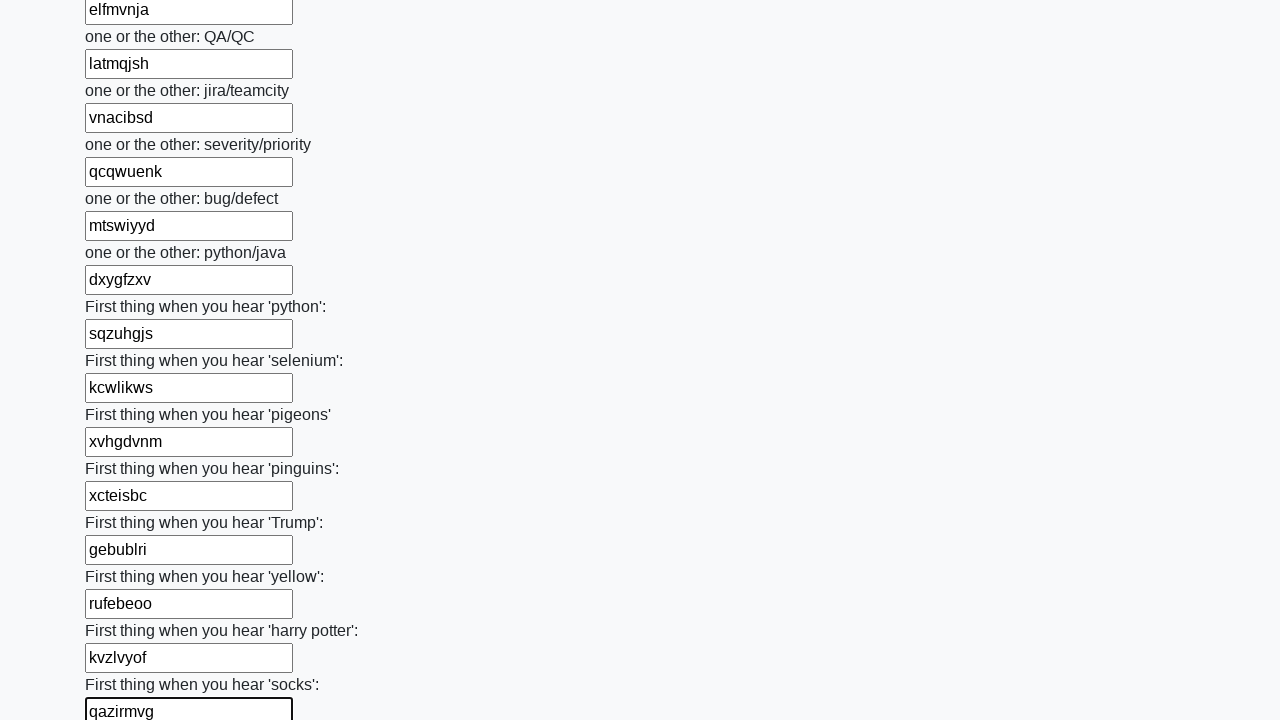

Clicked the form submit button at (123, 611) on button.btn
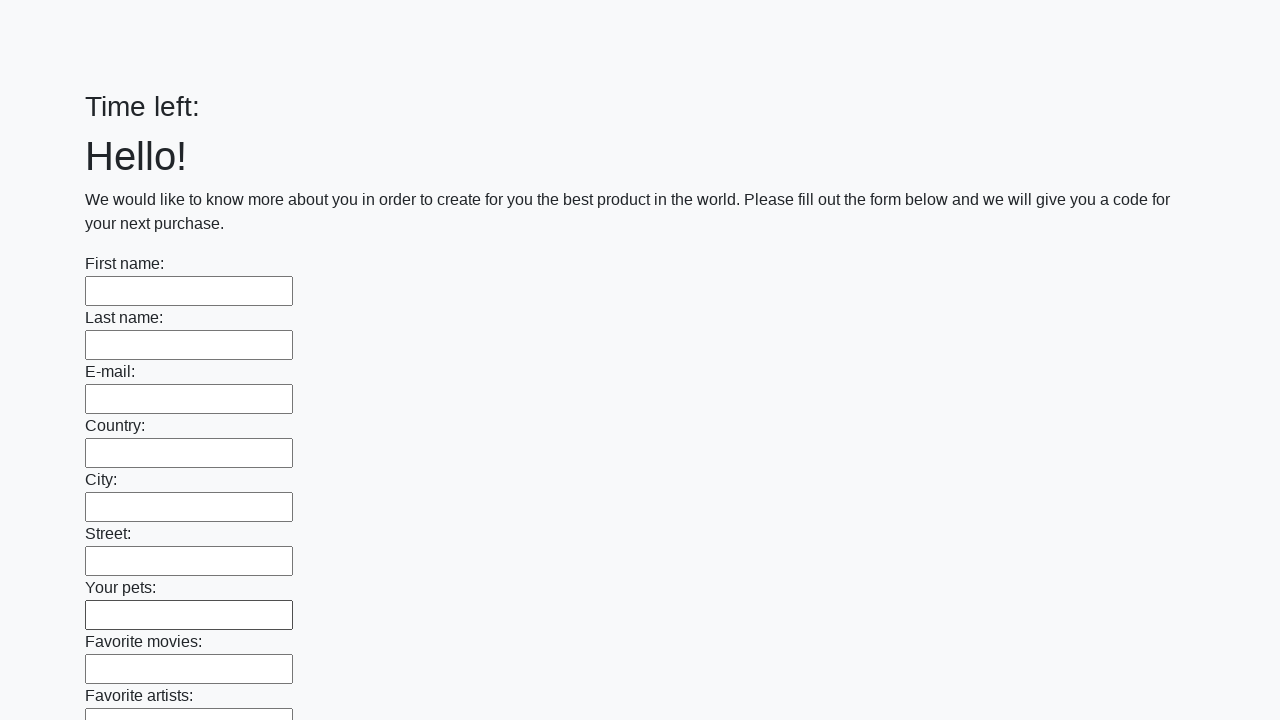

Set up dialog handler to accept alert popups
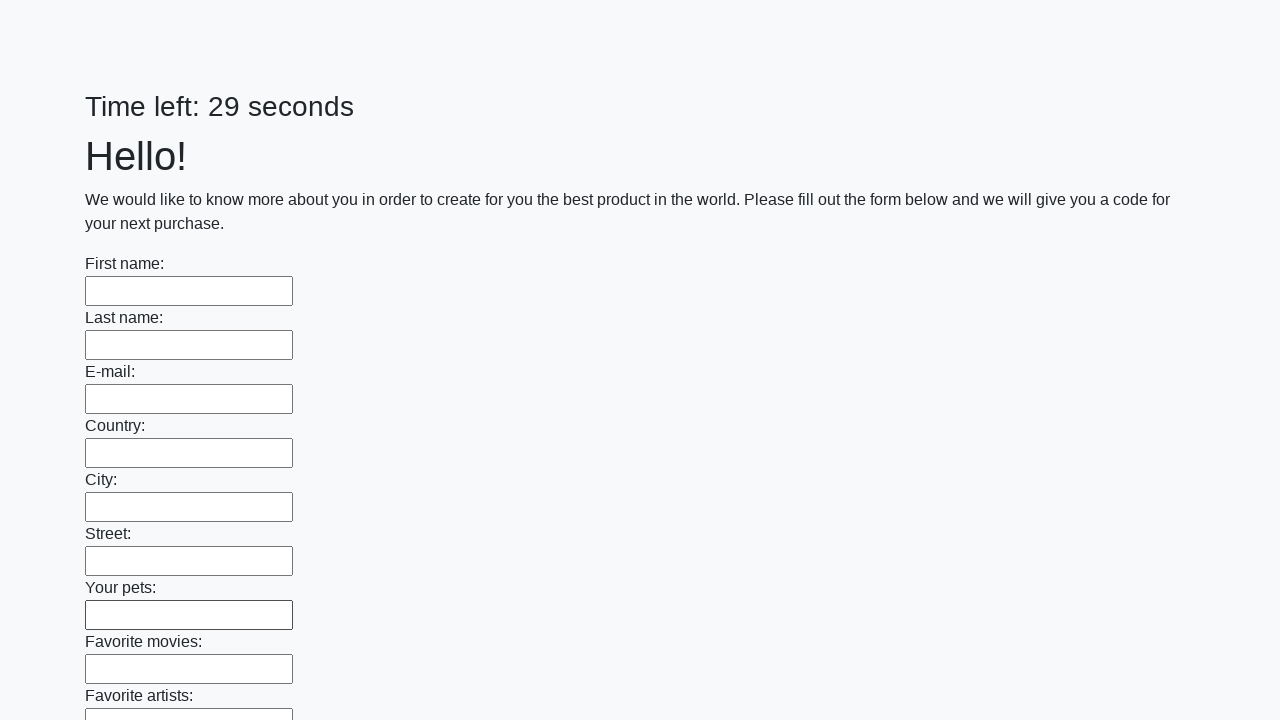

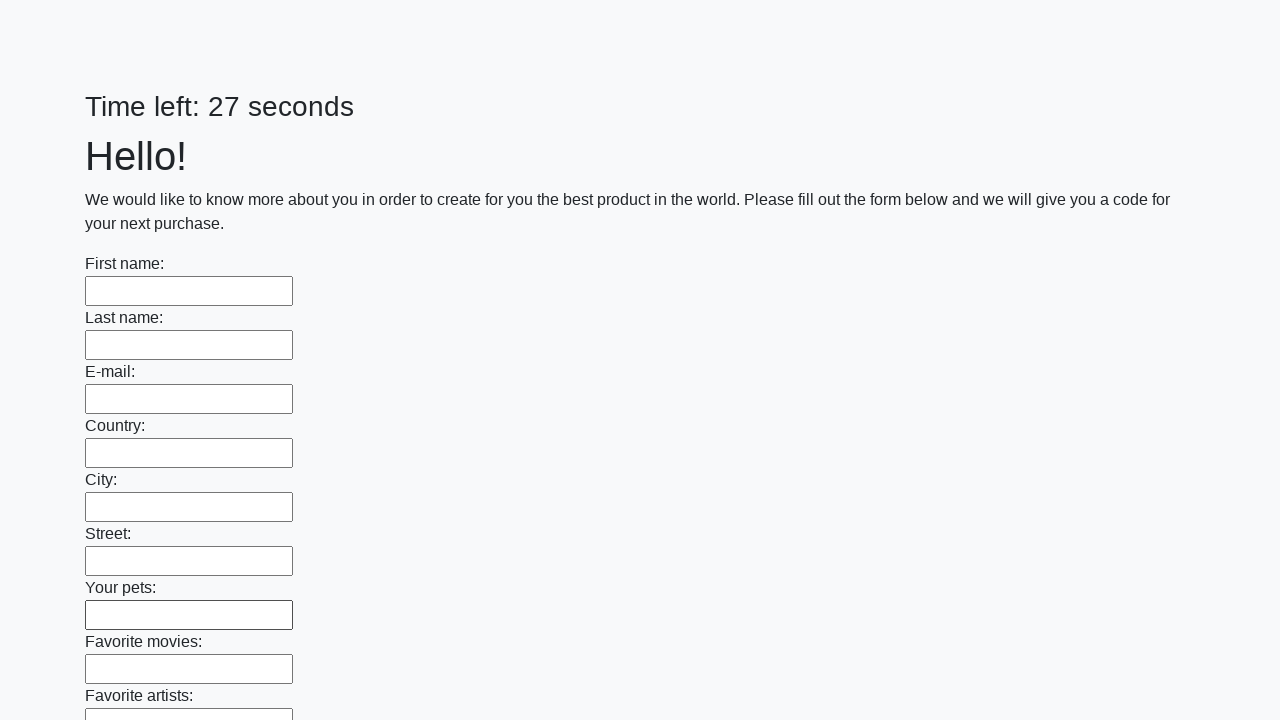